Tests calendar date picker functionality by selecting a future date (August 1, 2031) through navigation of calendar months

Starting URL: https://www.hyrtutorials.com/p/calendar-practice.html

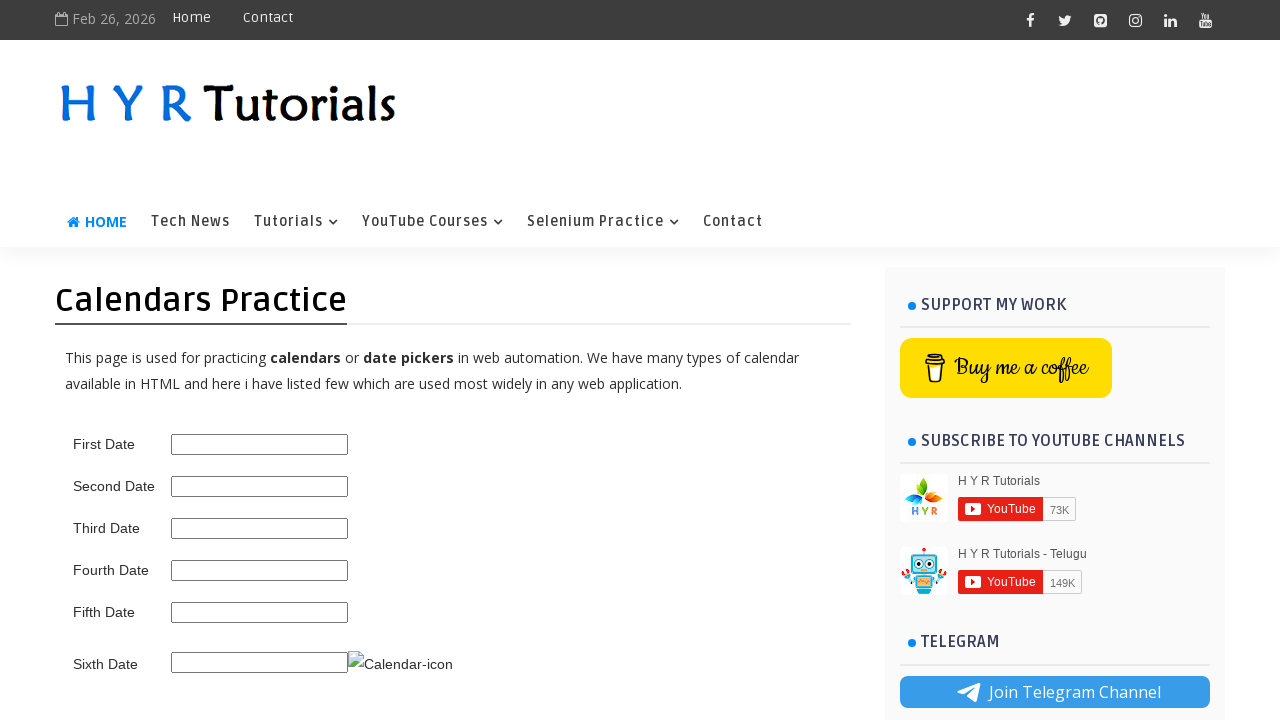

Clicked on date picker input field to open calendar at (260, 486) on #second_date_picker
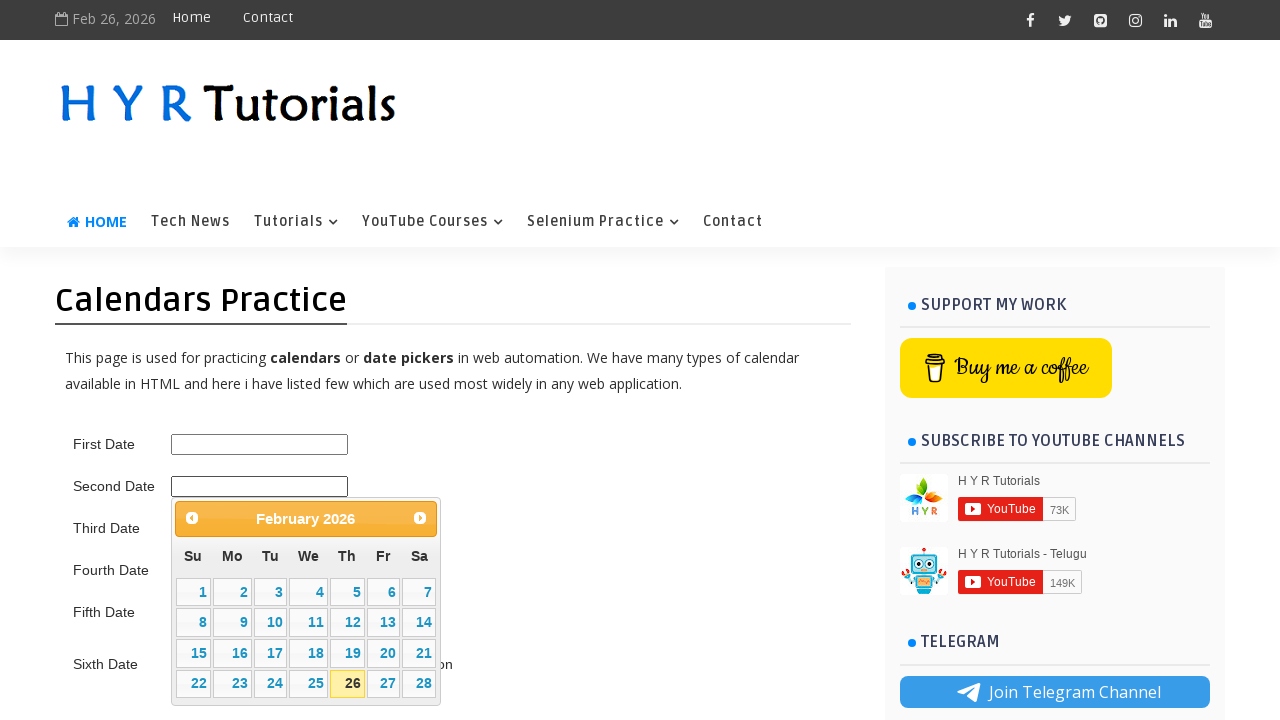

Retrieved current calendar month/year: February 2026
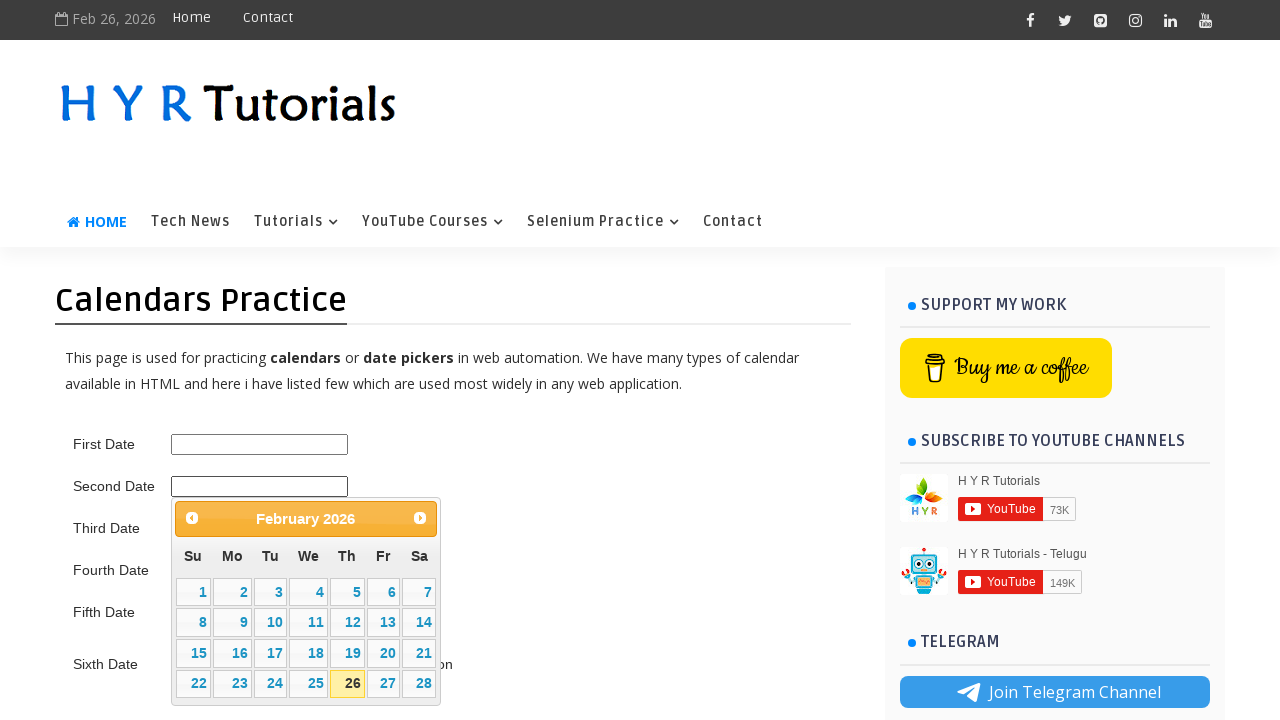

Clicked next month button - currently viewing February 2026 at (420, 518) on .ui-datepicker-next
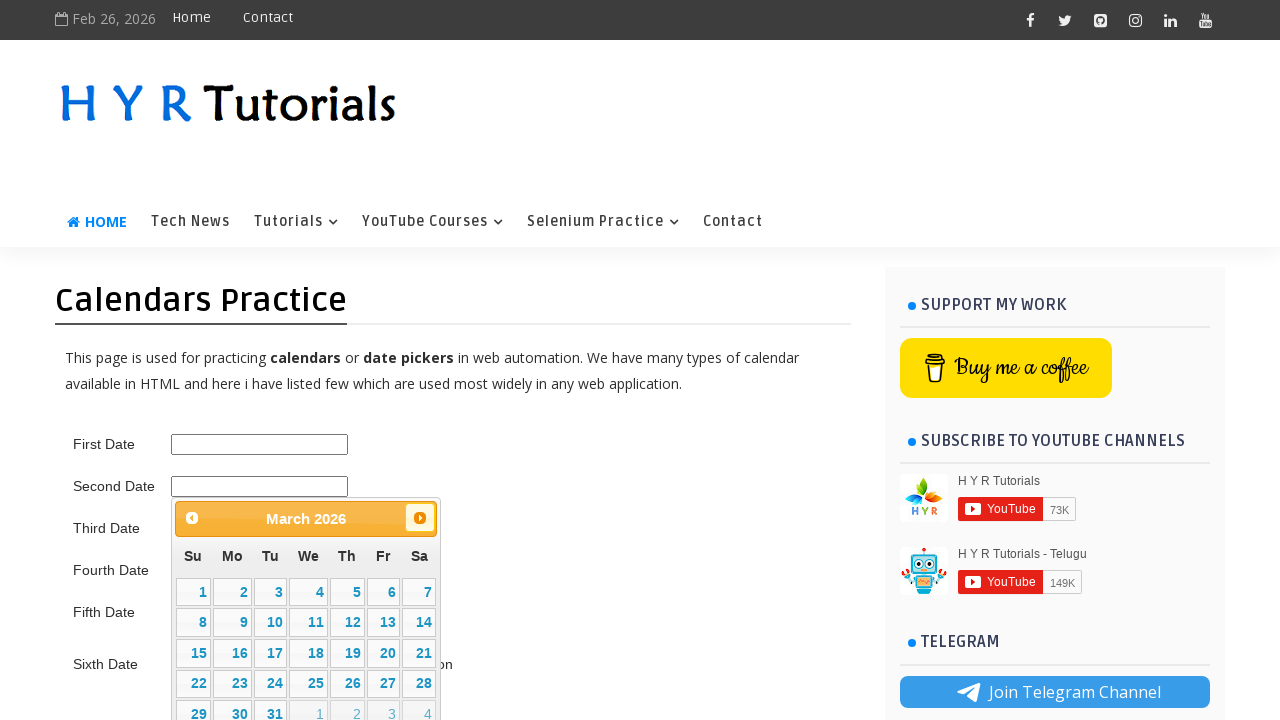

Clicked next month button - currently viewing March 2026 at (420, 518) on .ui-datepicker-next
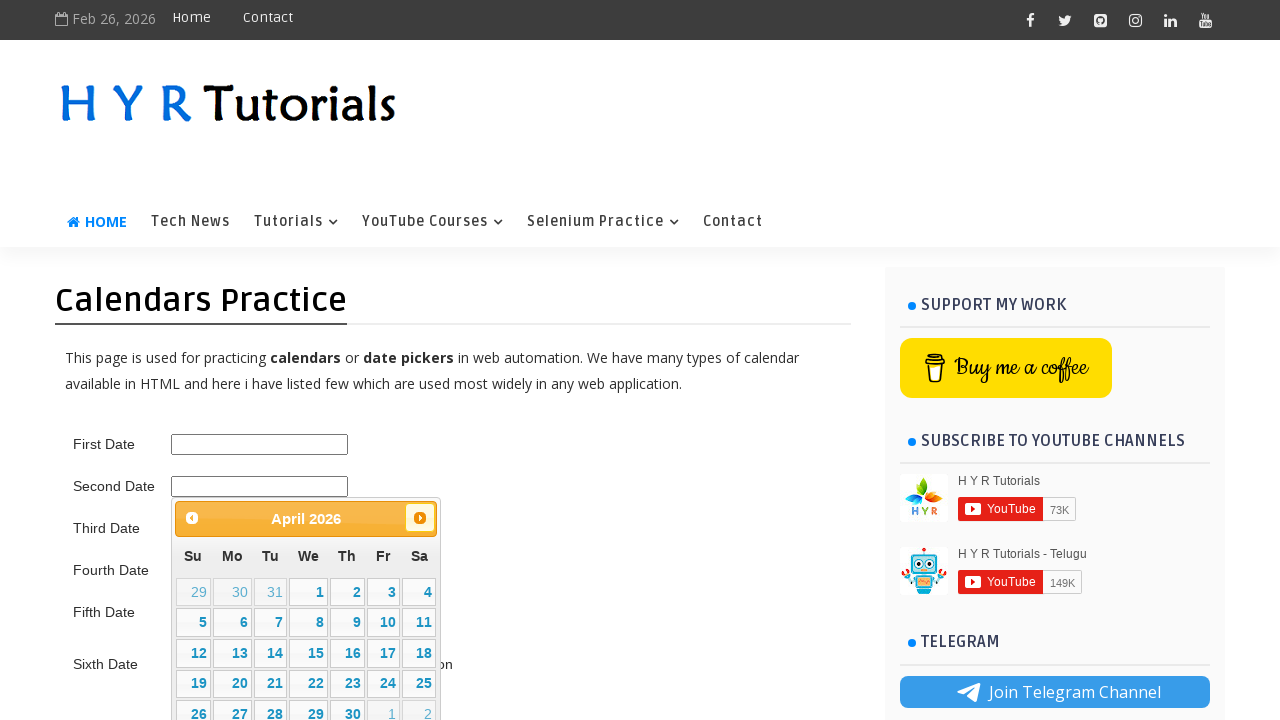

Clicked next month button - currently viewing April 2026 at (420, 518) on .ui-datepicker-next
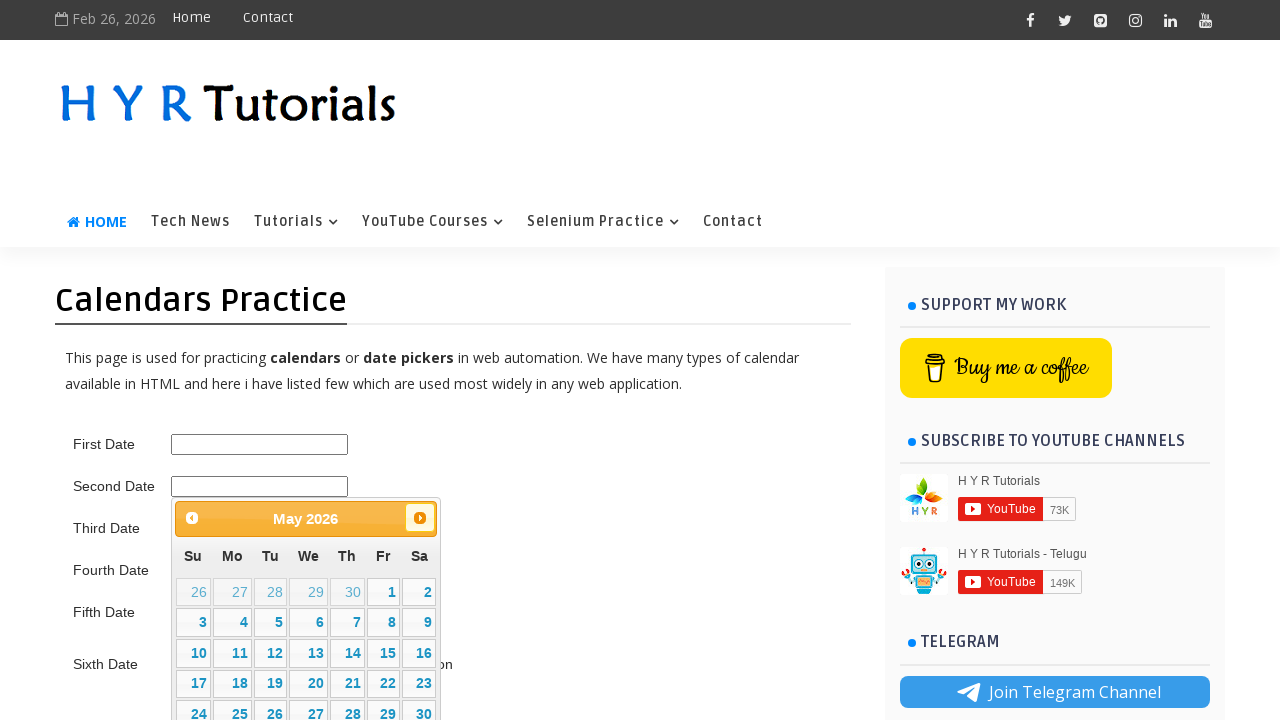

Clicked next month button - currently viewing May 2026 at (420, 518) on .ui-datepicker-next
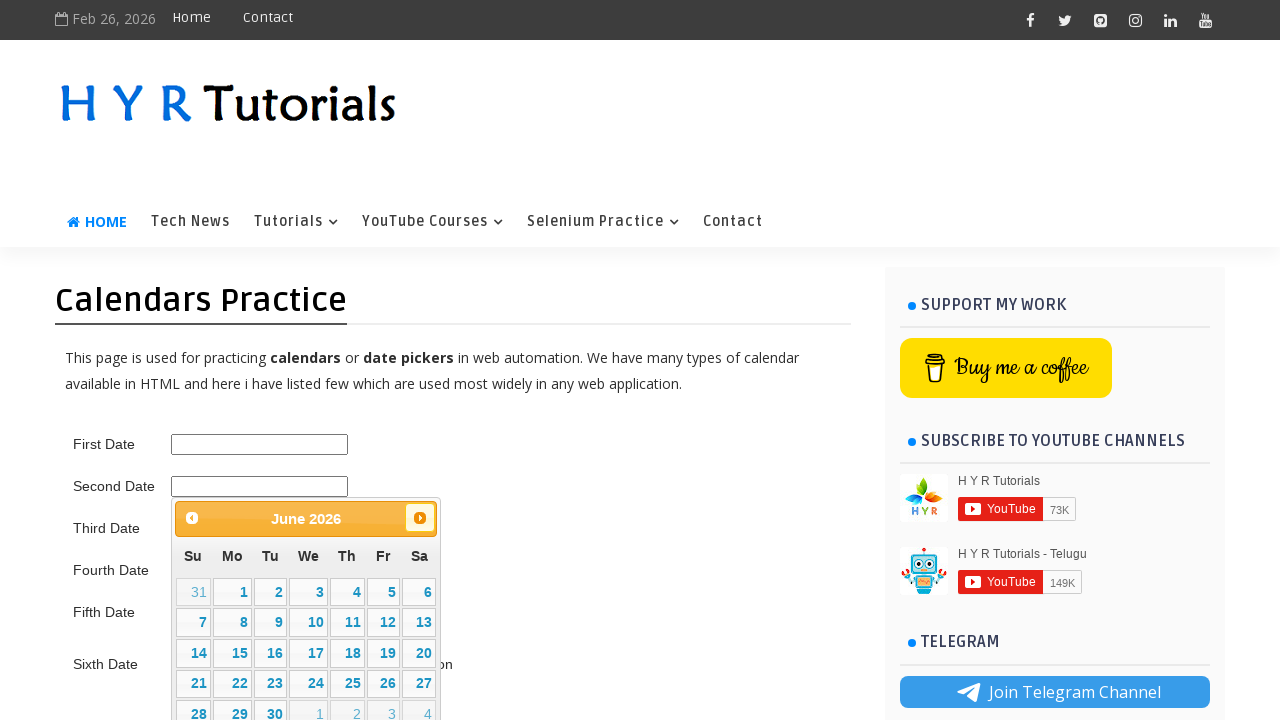

Clicked next month button - currently viewing June 2026 at (420, 518) on .ui-datepicker-next
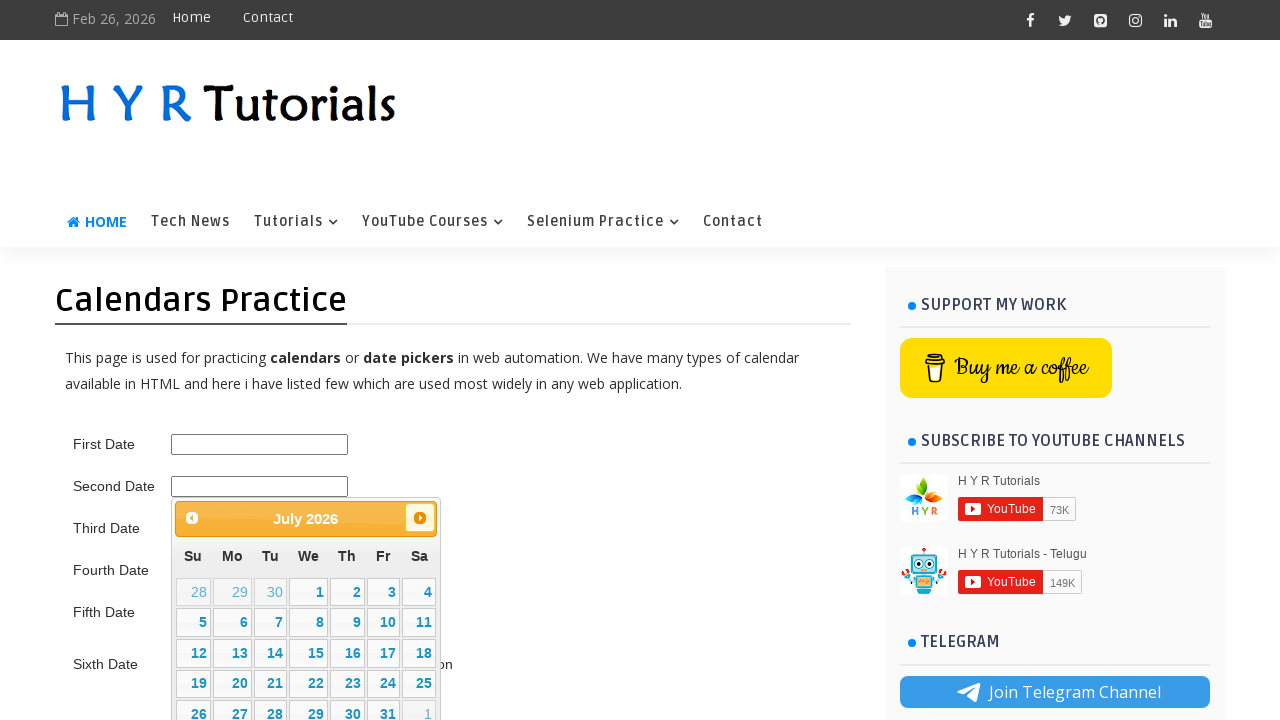

Clicked next month button - currently viewing July 2026 at (420, 518) on .ui-datepicker-next
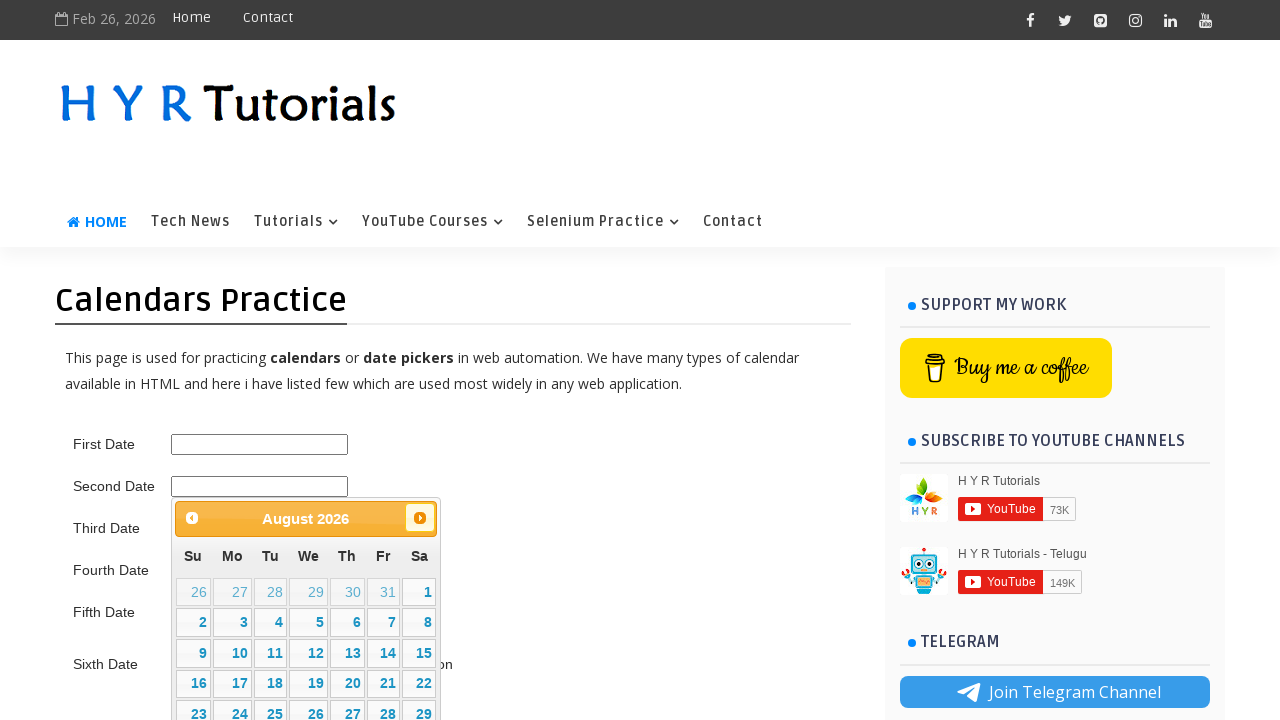

Clicked next month button - currently viewing August 2026 at (420, 518) on .ui-datepicker-next
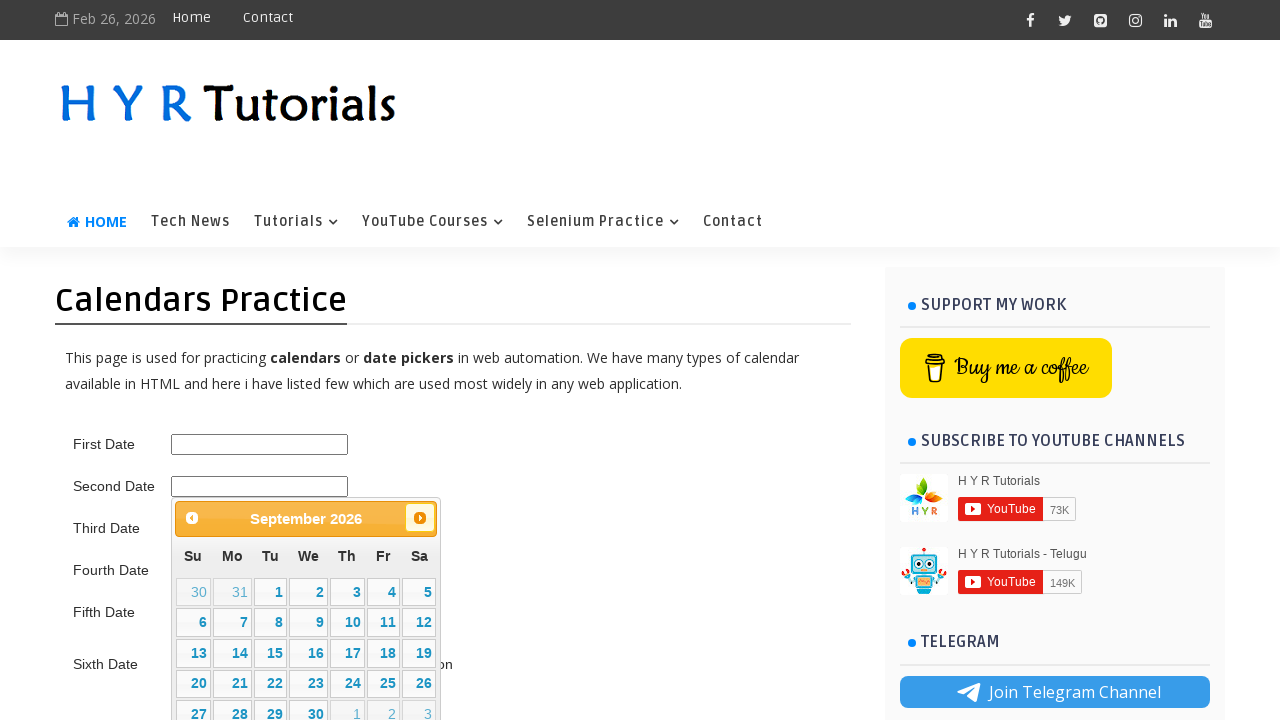

Clicked next month button - currently viewing September 2026 at (420, 518) on .ui-datepicker-next
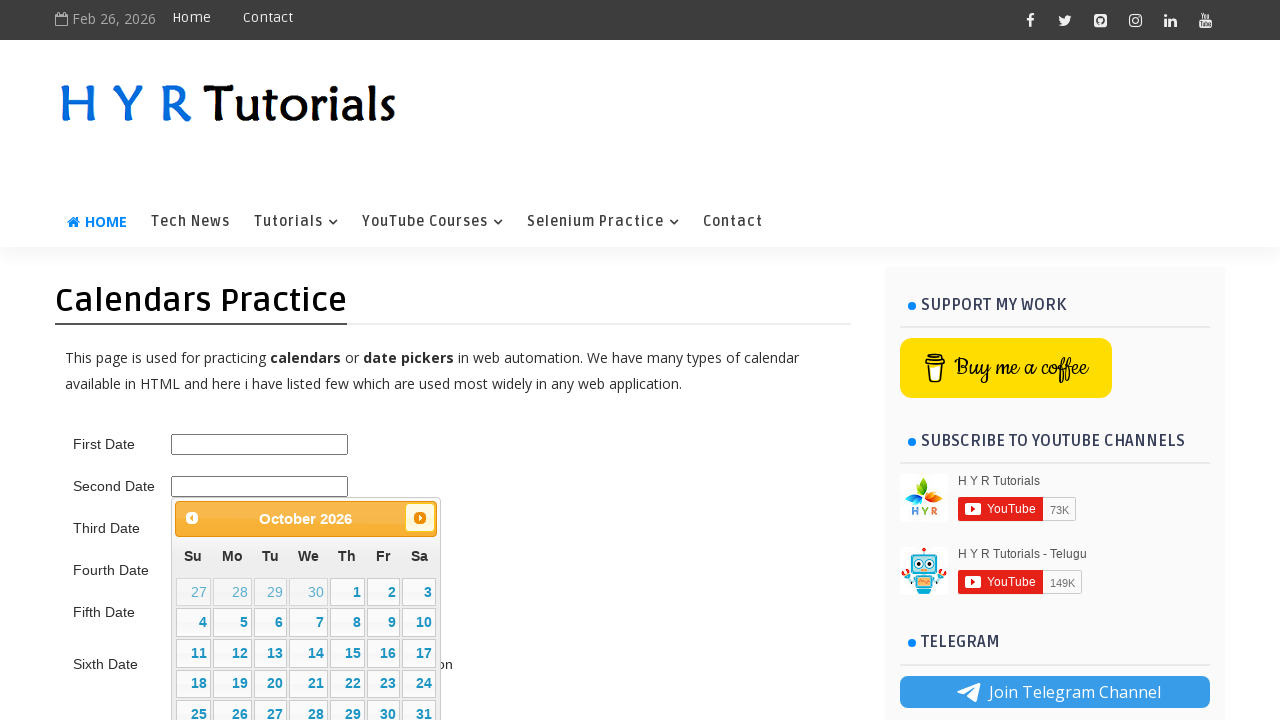

Clicked next month button - currently viewing October 2026 at (420, 518) on .ui-datepicker-next
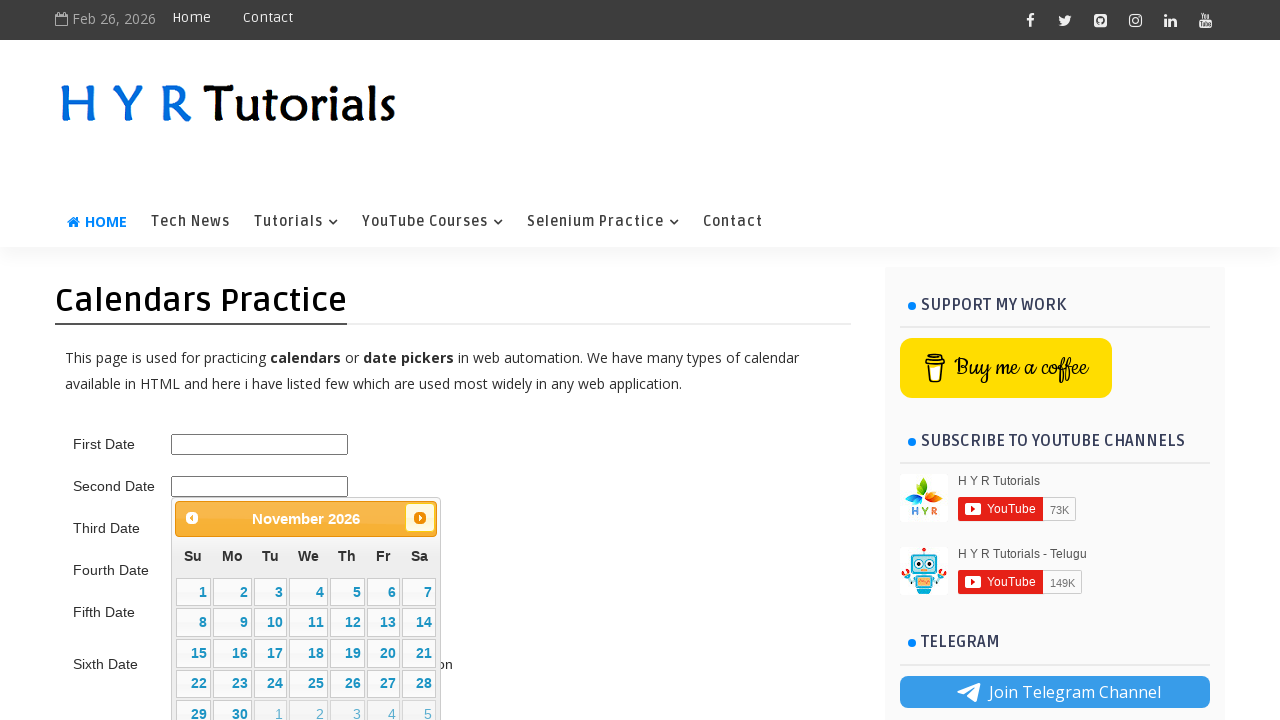

Clicked next month button - currently viewing November 2026 at (420, 518) on .ui-datepicker-next
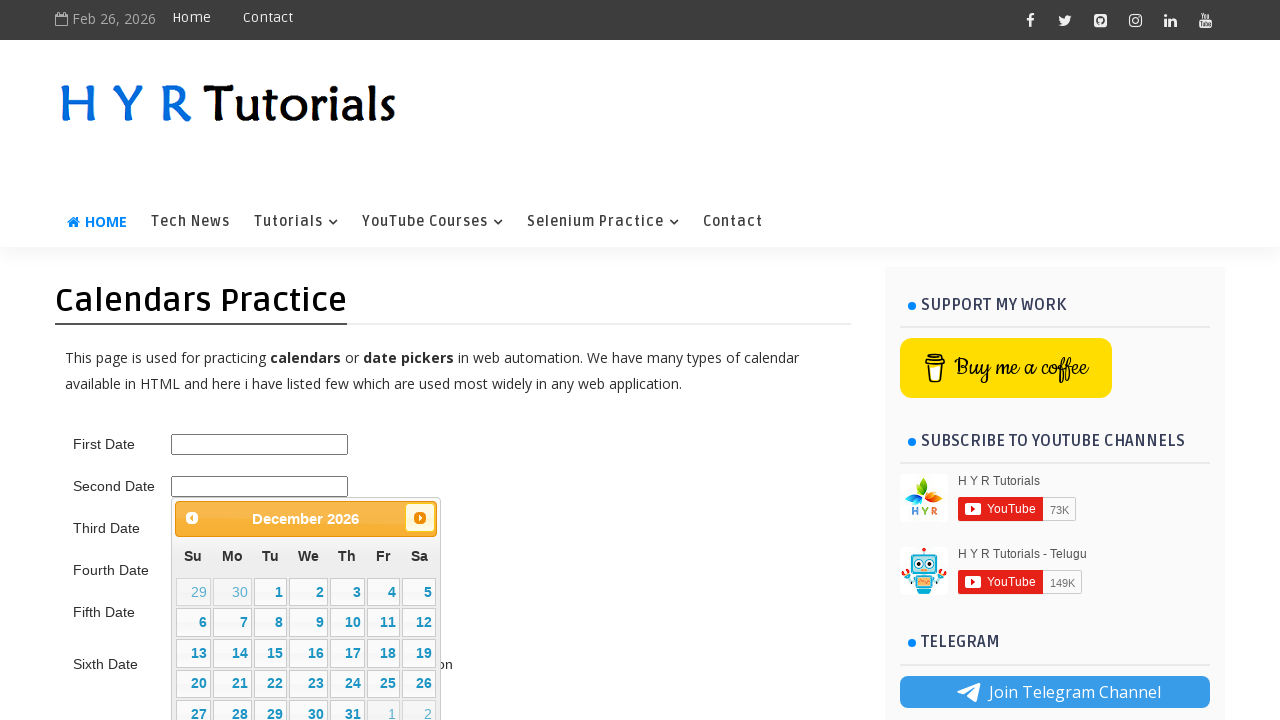

Clicked next month button - currently viewing December 2026 at (420, 518) on .ui-datepicker-next
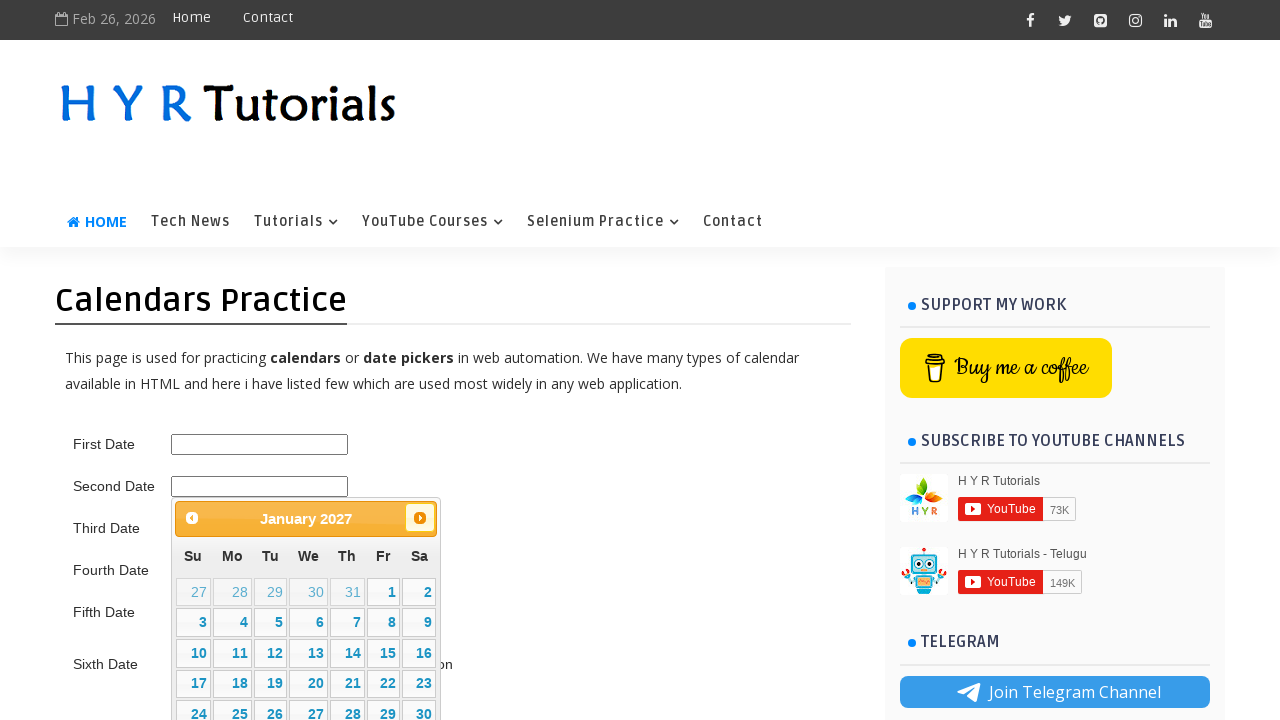

Clicked next month button - currently viewing January 2027 at (420, 518) on .ui-datepicker-next
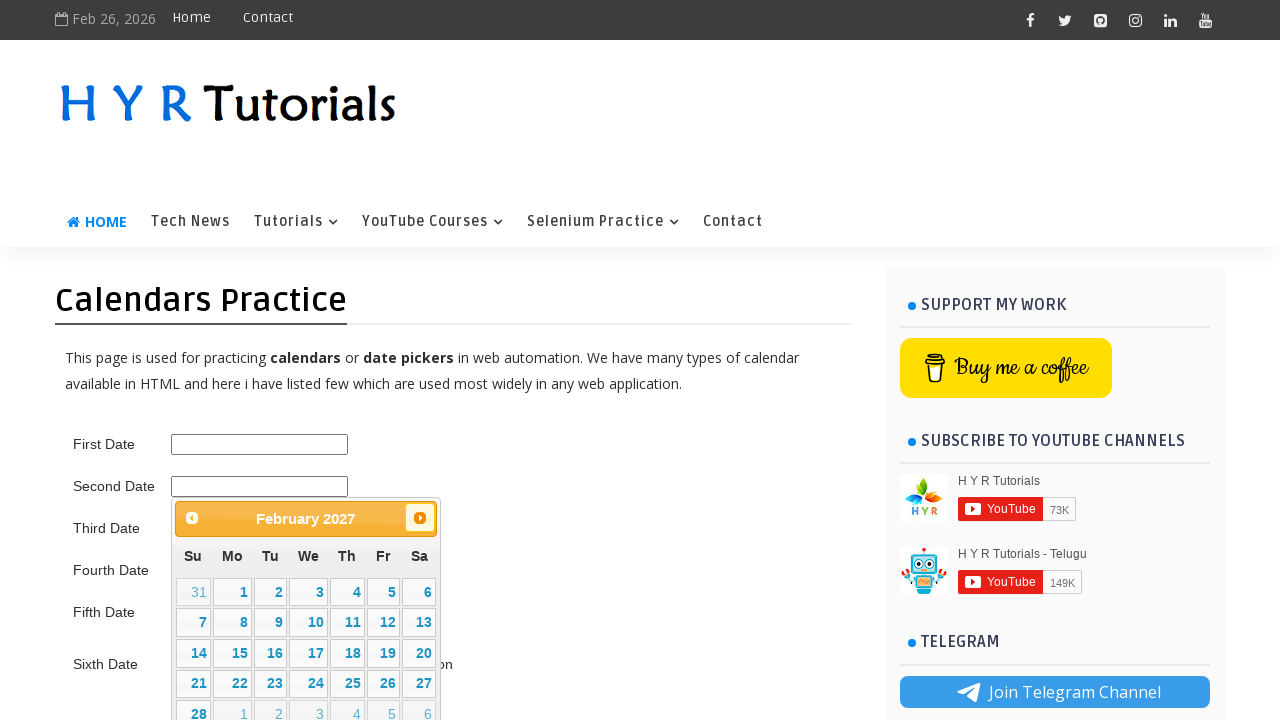

Clicked next month button - currently viewing February 2027 at (420, 518) on .ui-datepicker-next
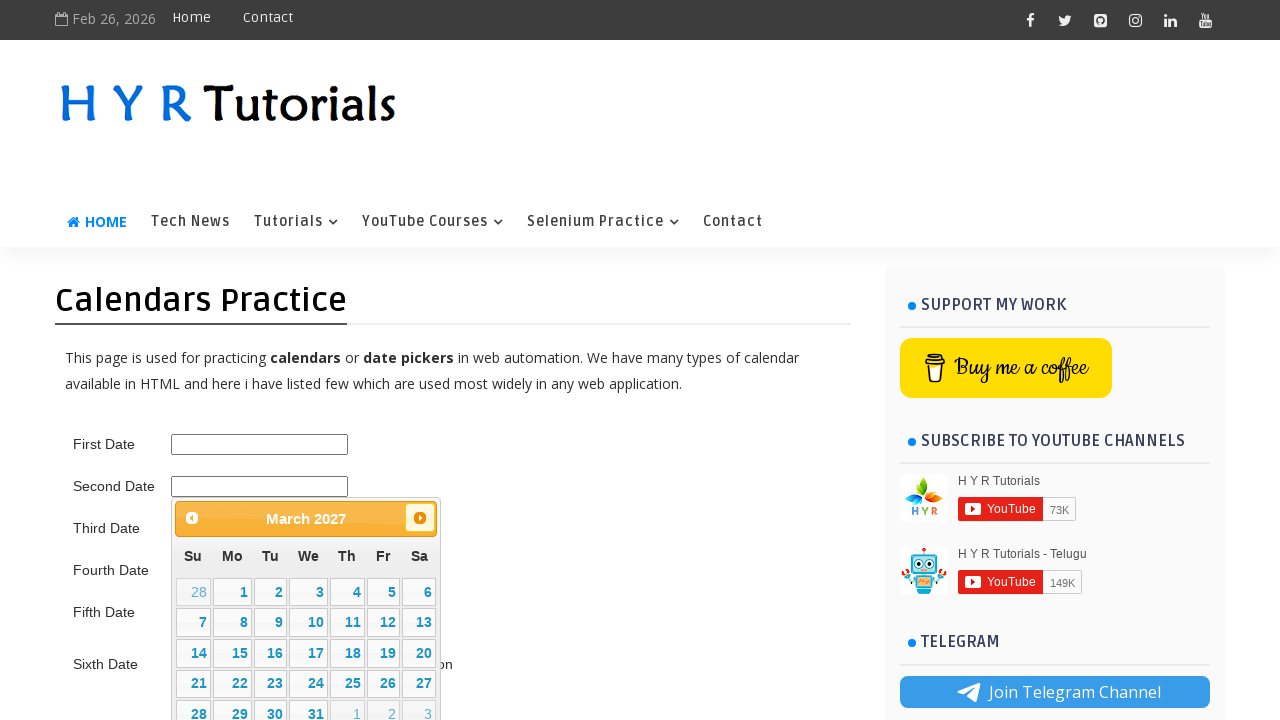

Clicked next month button - currently viewing March 2027 at (420, 518) on .ui-datepicker-next
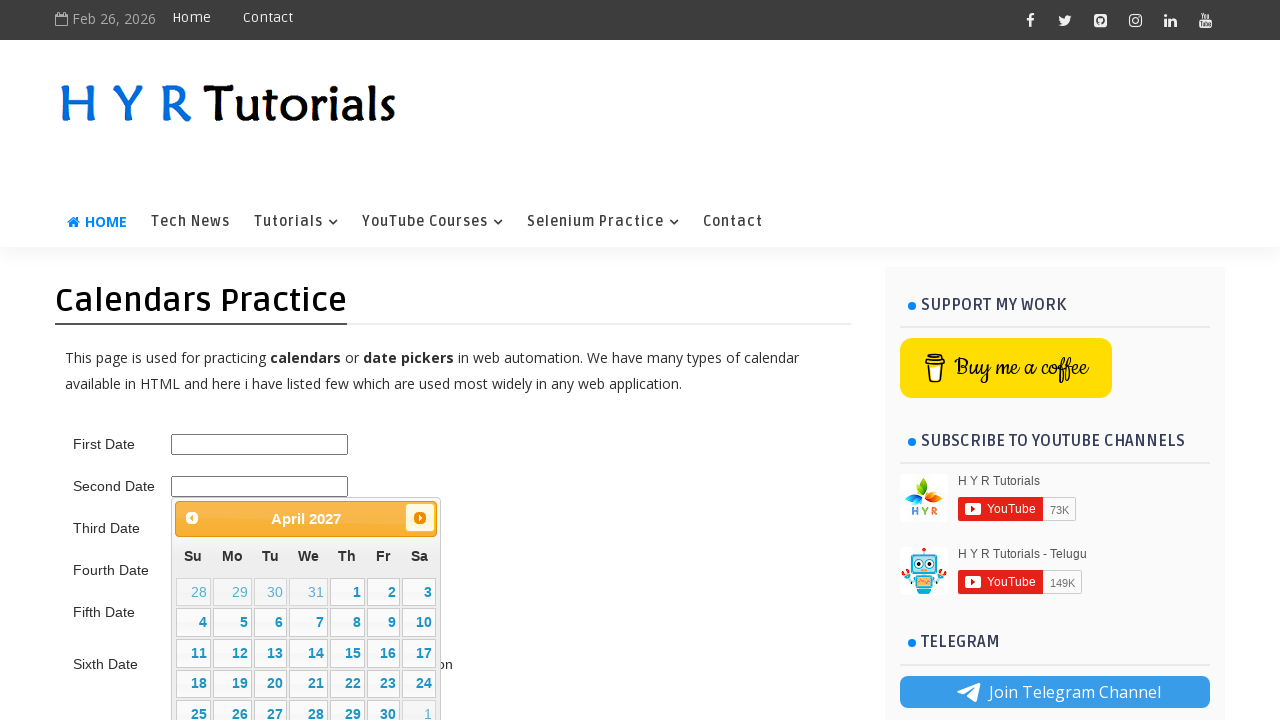

Clicked next month button - currently viewing April 2027 at (420, 518) on .ui-datepicker-next
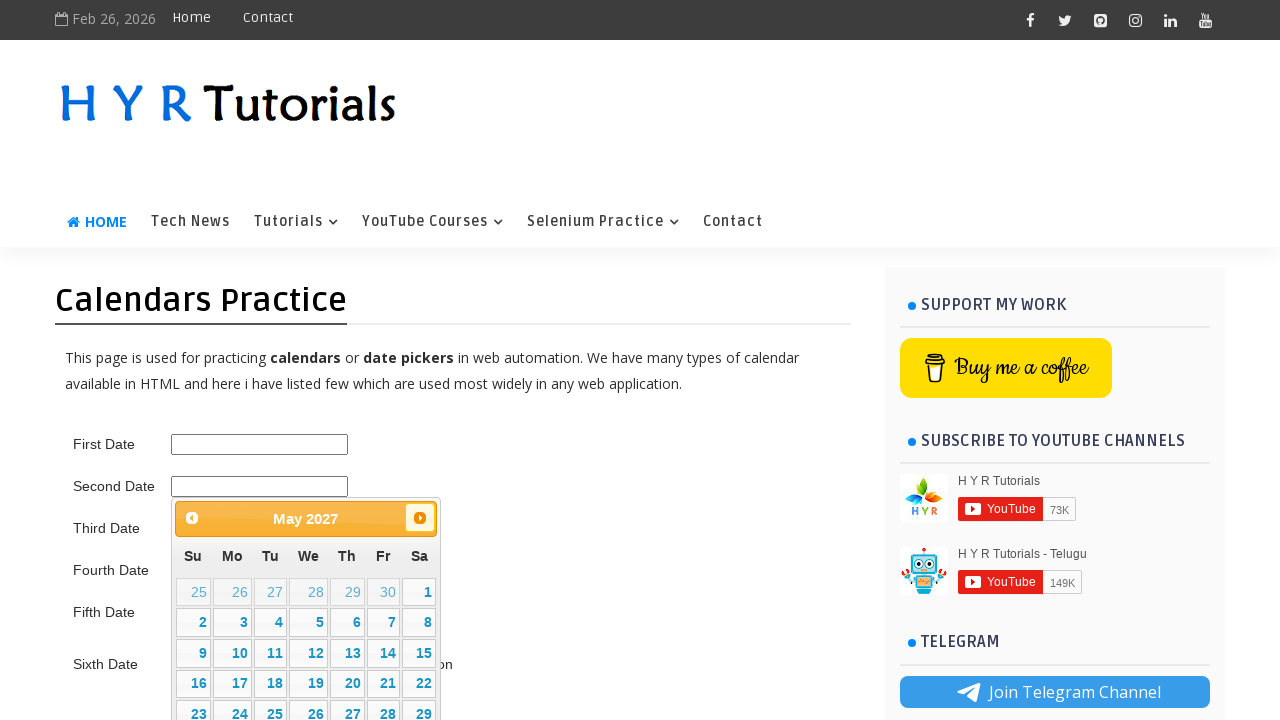

Clicked next month button - currently viewing May 2027 at (420, 518) on .ui-datepicker-next
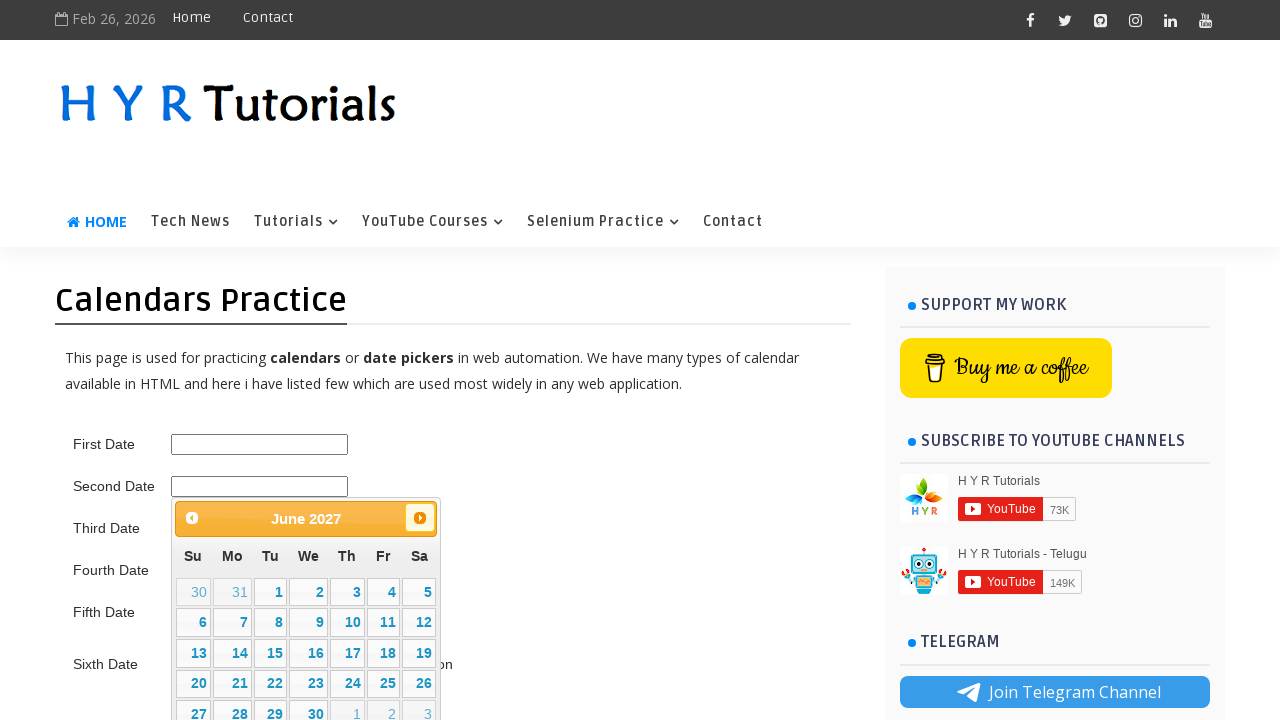

Clicked next month button - currently viewing June 2027 at (420, 518) on .ui-datepicker-next
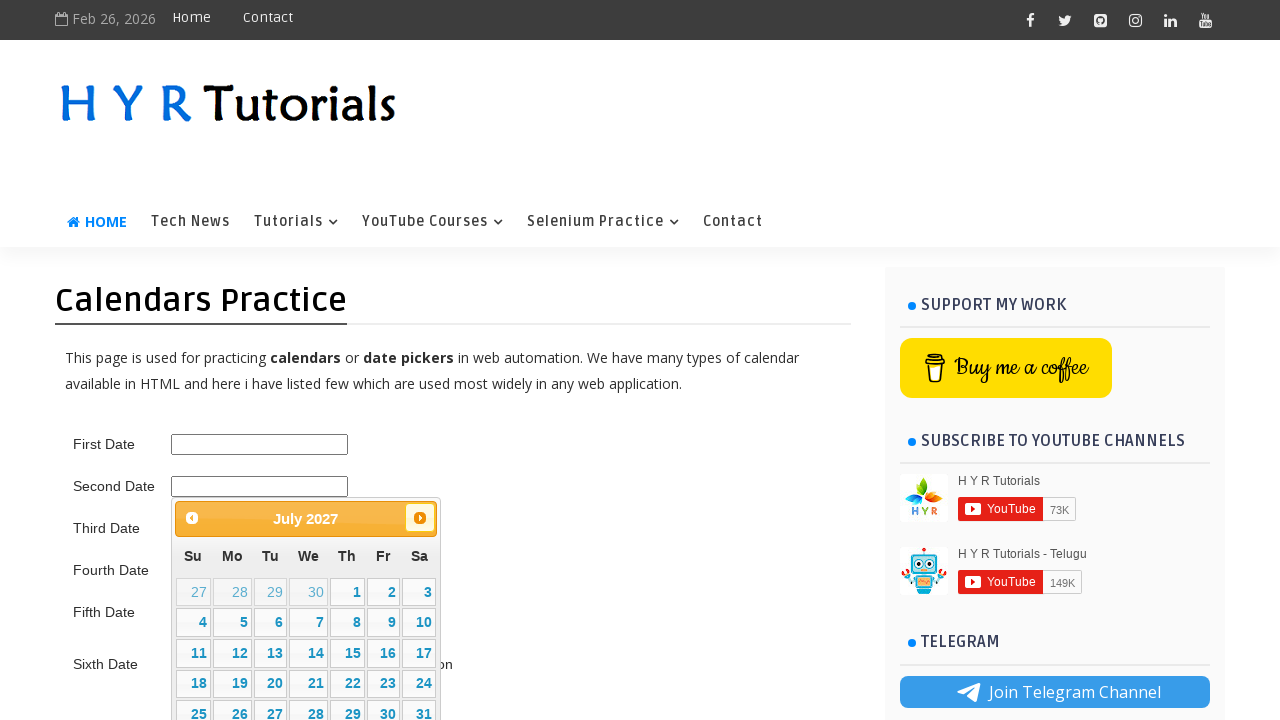

Clicked next month button - currently viewing July 2027 at (420, 518) on .ui-datepicker-next
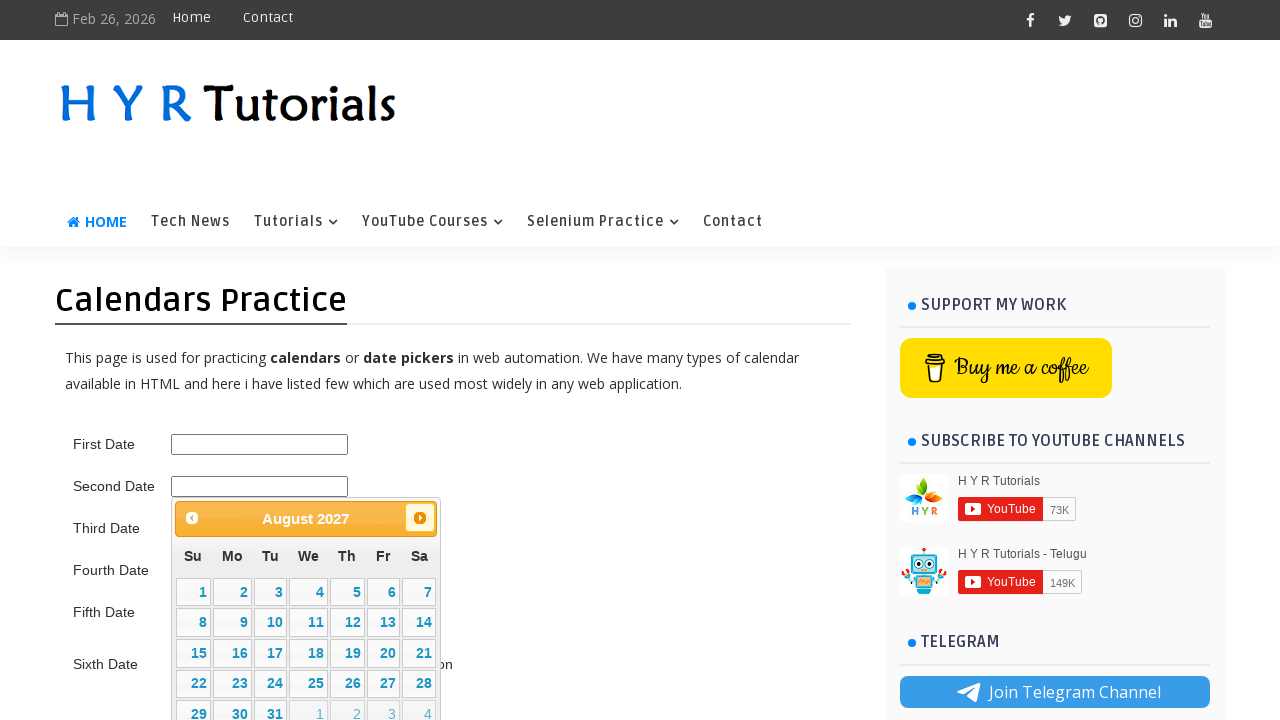

Clicked next month button - currently viewing August 2027 at (420, 518) on .ui-datepicker-next
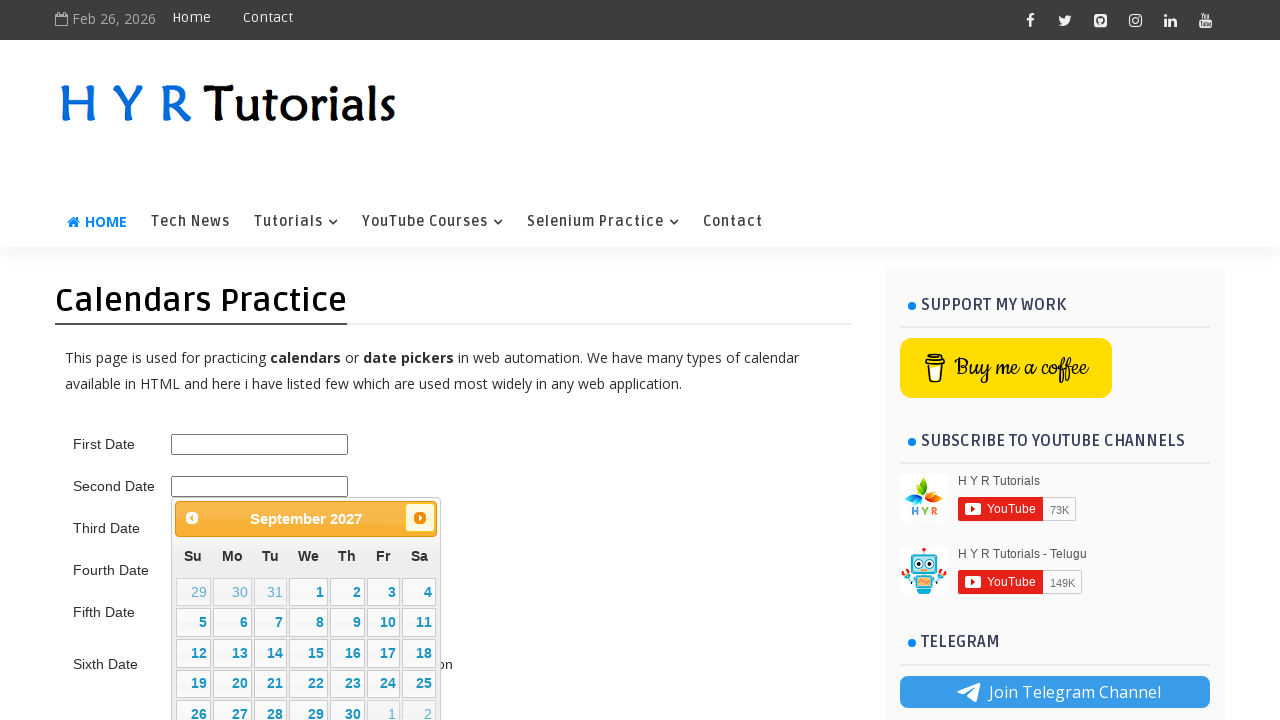

Clicked next month button - currently viewing September 2027 at (420, 518) on .ui-datepicker-next
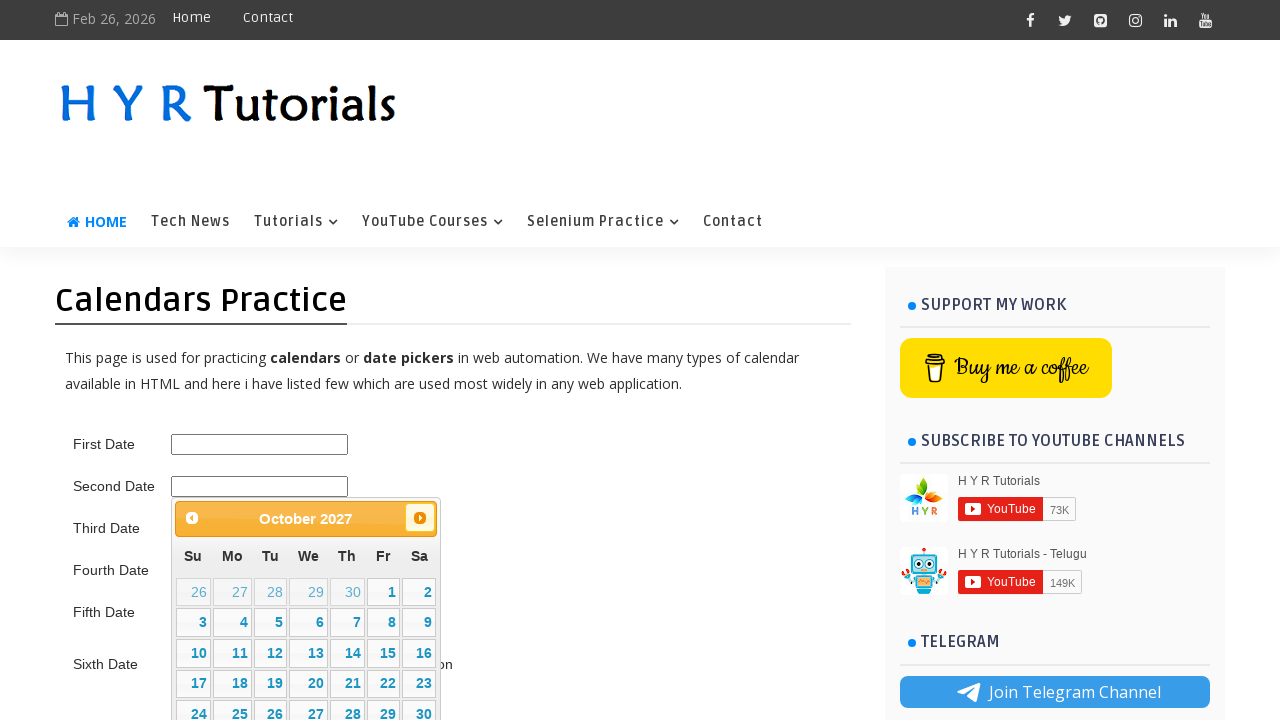

Clicked next month button - currently viewing October 2027 at (420, 518) on .ui-datepicker-next
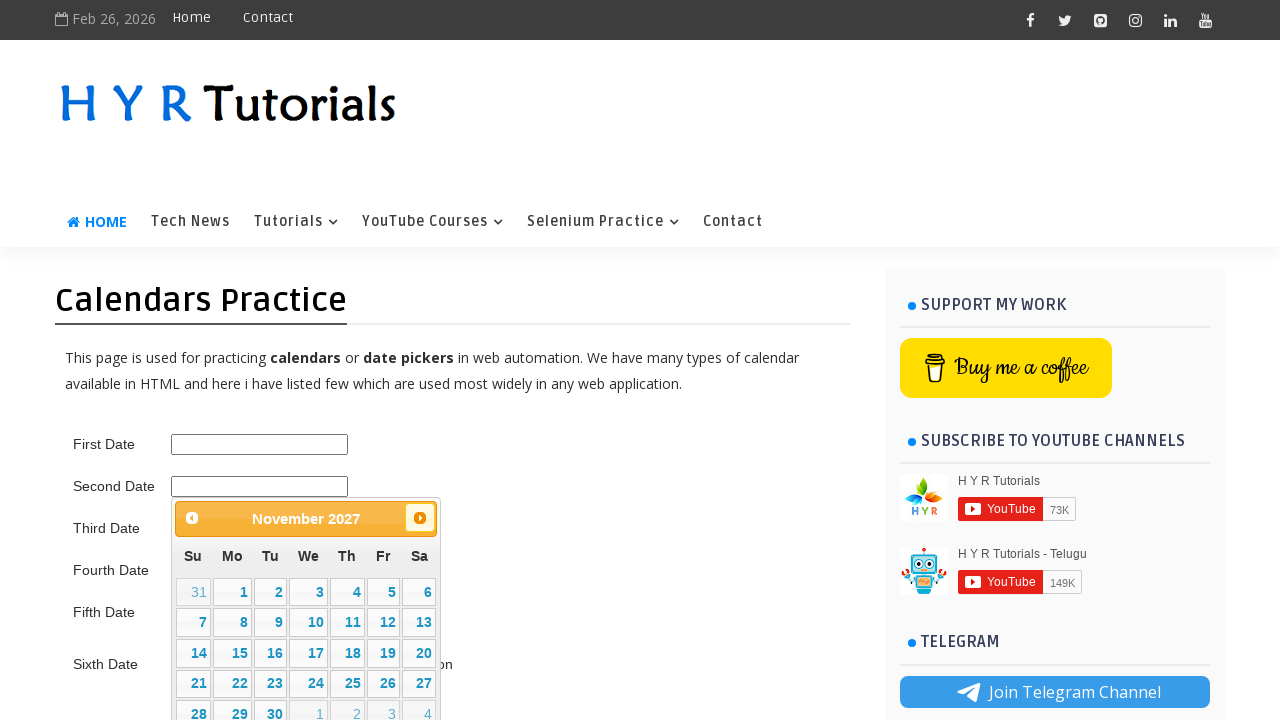

Clicked next month button - currently viewing November 2027 at (420, 518) on .ui-datepicker-next
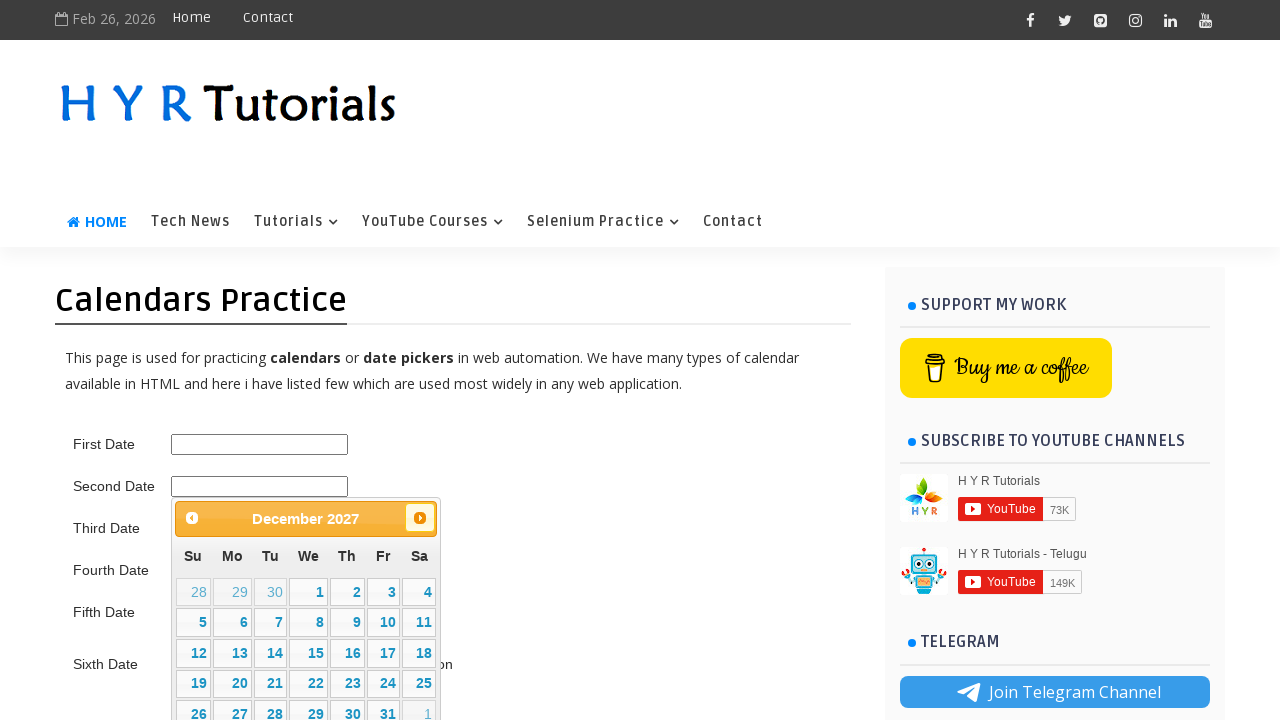

Clicked next month button - currently viewing December 2027 at (420, 518) on .ui-datepicker-next
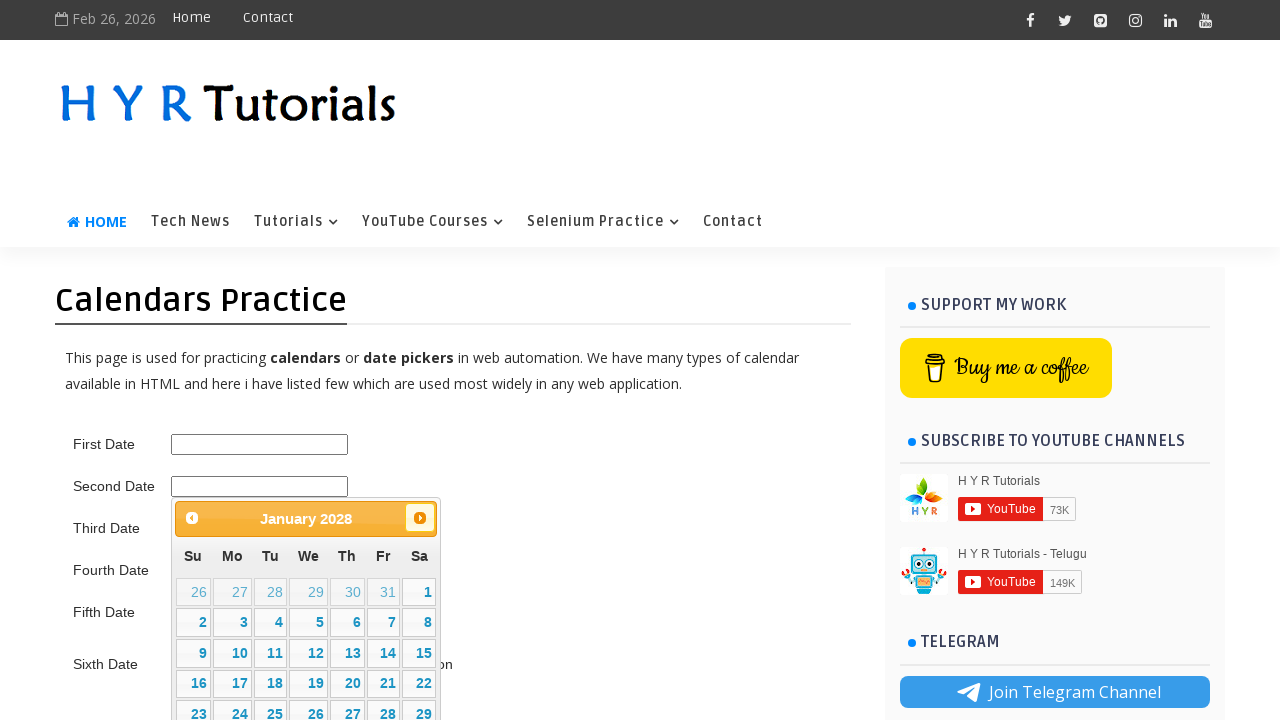

Clicked next month button - currently viewing January 2028 at (420, 518) on .ui-datepicker-next
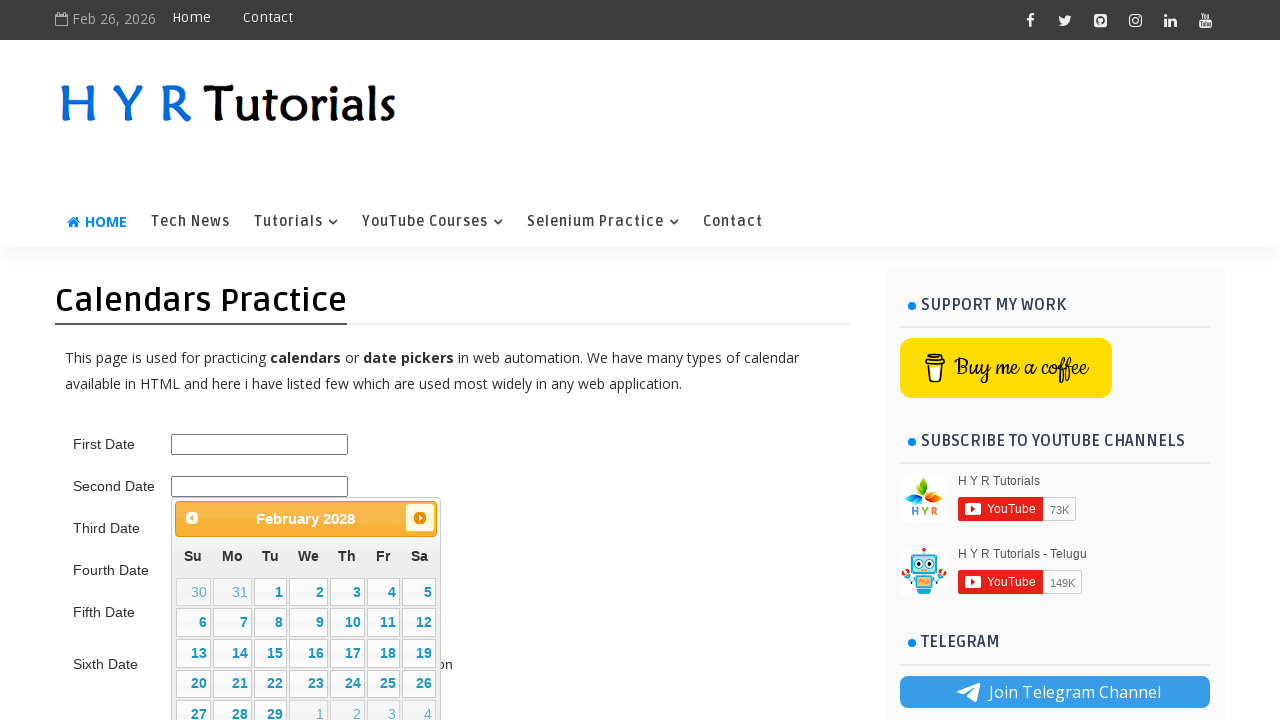

Clicked next month button - currently viewing February 2028 at (420, 518) on .ui-datepicker-next
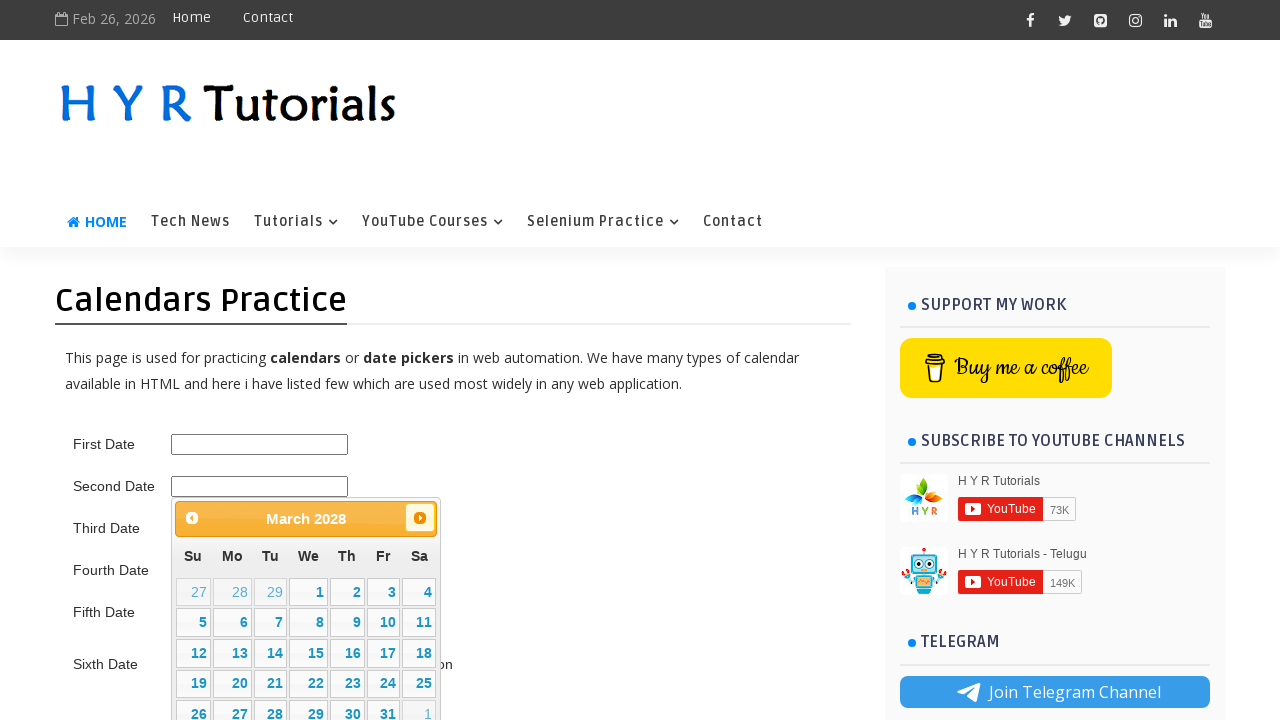

Clicked next month button - currently viewing March 2028 at (420, 518) on .ui-datepicker-next
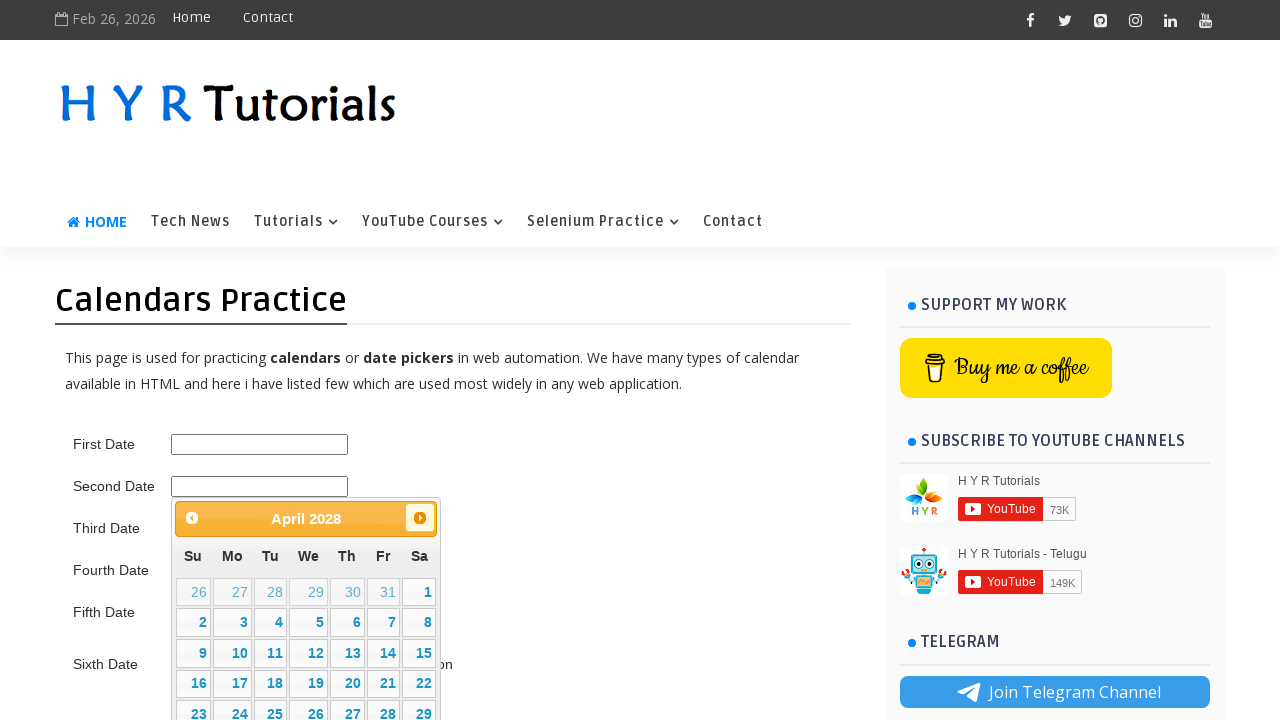

Clicked next month button - currently viewing April 2028 at (420, 518) on .ui-datepicker-next
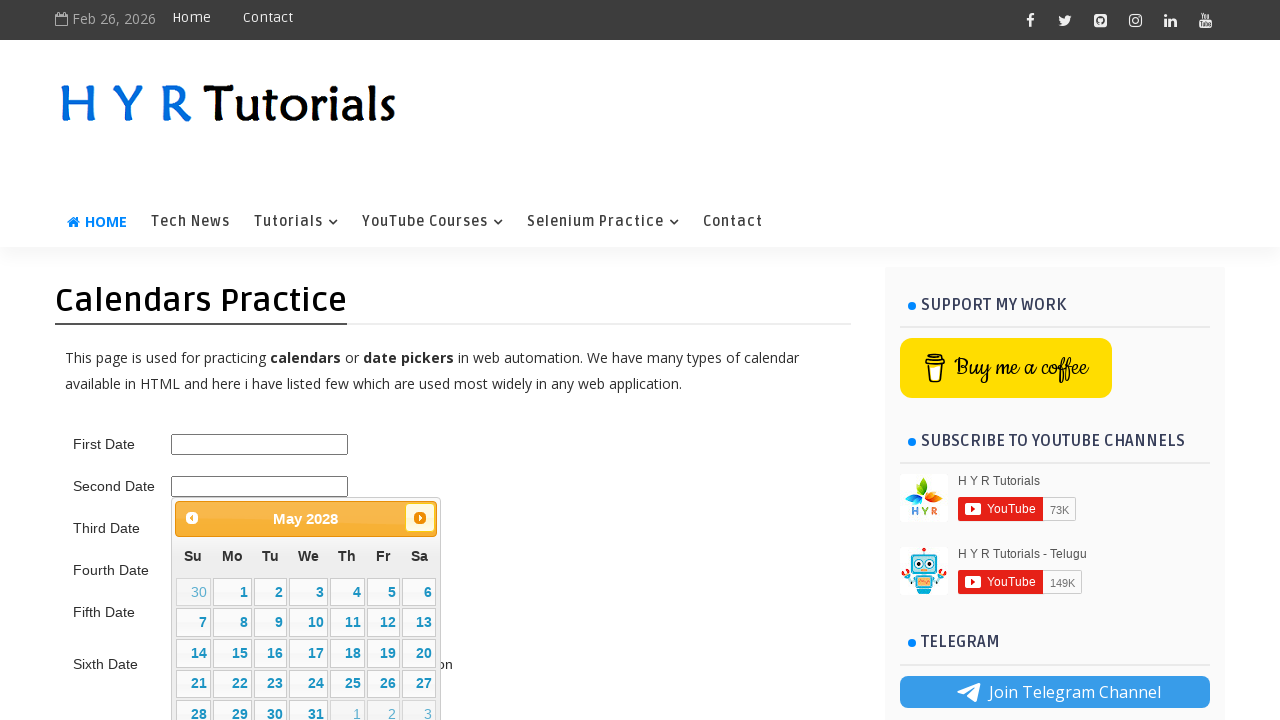

Clicked next month button - currently viewing May 2028 at (420, 518) on .ui-datepicker-next
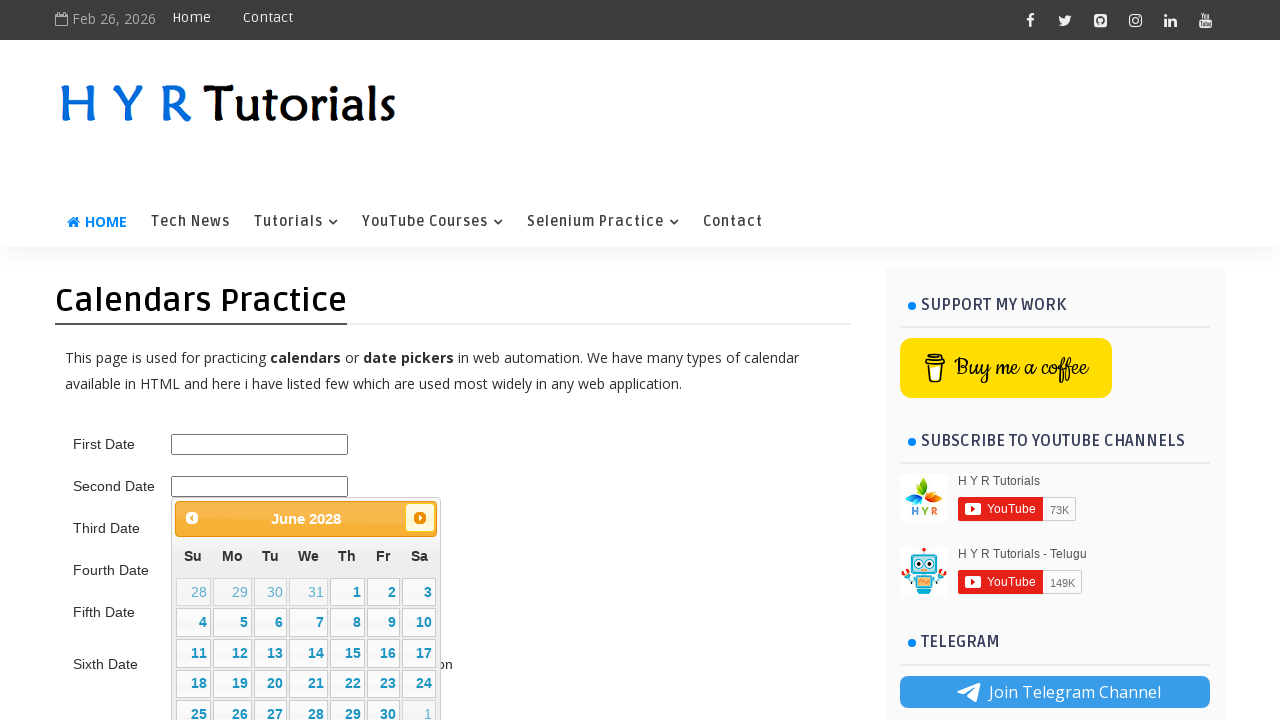

Clicked next month button - currently viewing June 2028 at (420, 518) on .ui-datepicker-next
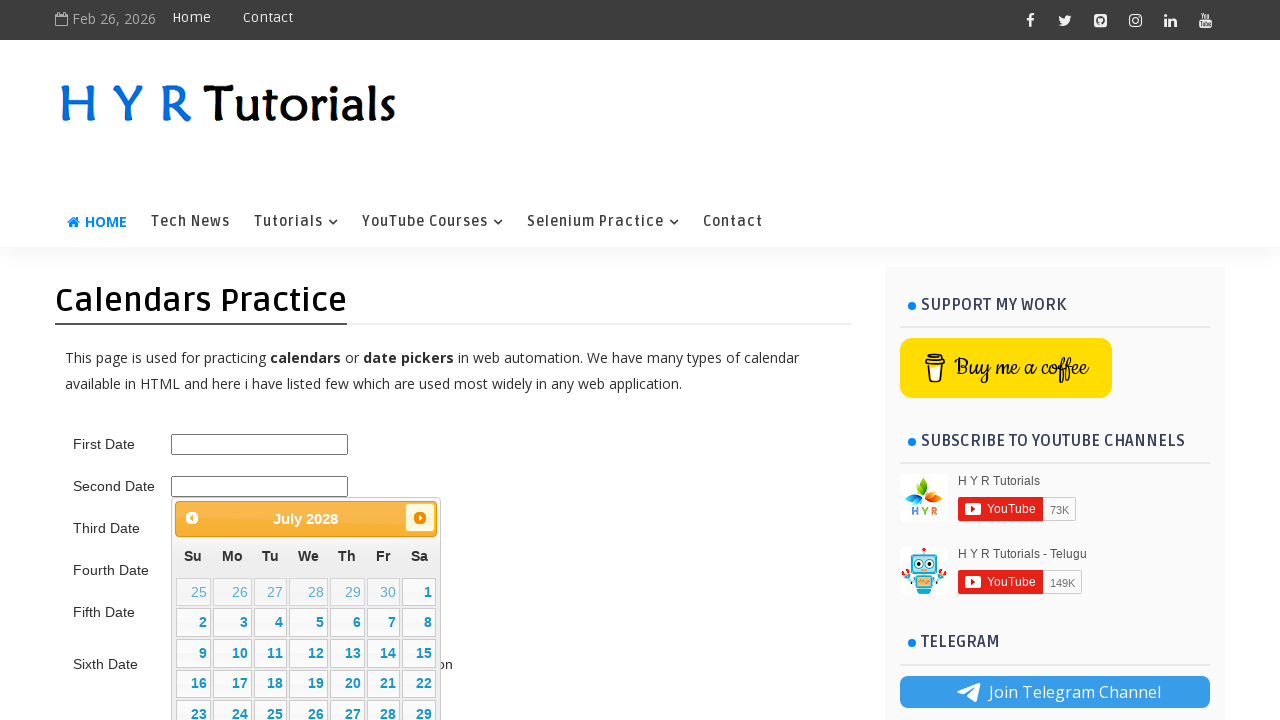

Clicked next month button - currently viewing July 2028 at (420, 518) on .ui-datepicker-next
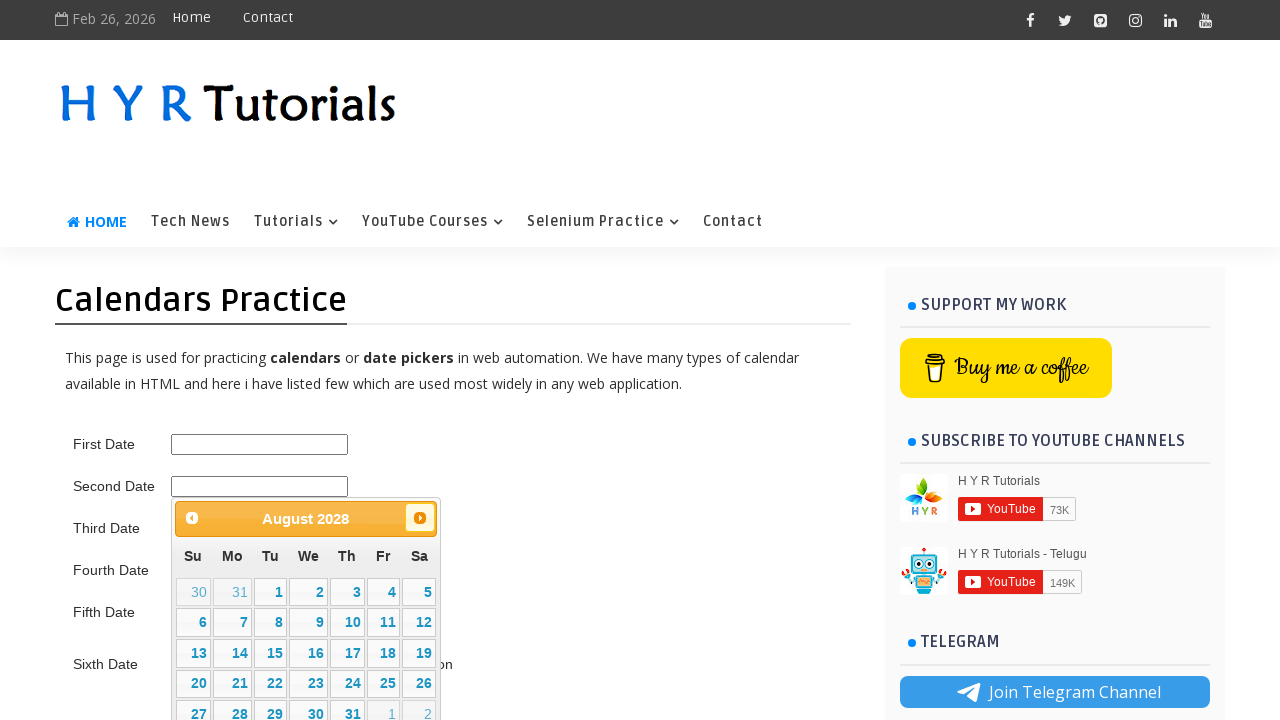

Clicked next month button - currently viewing August 2028 at (420, 518) on .ui-datepicker-next
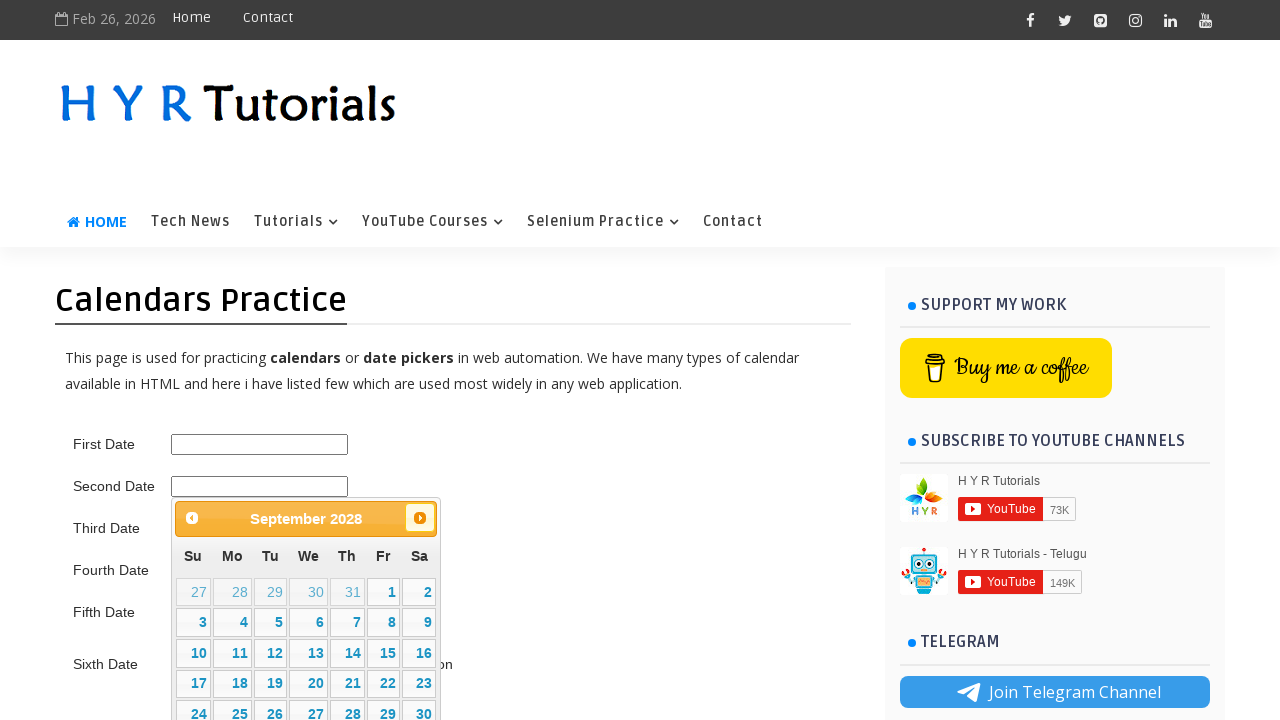

Clicked next month button - currently viewing September 2028 at (420, 518) on .ui-datepicker-next
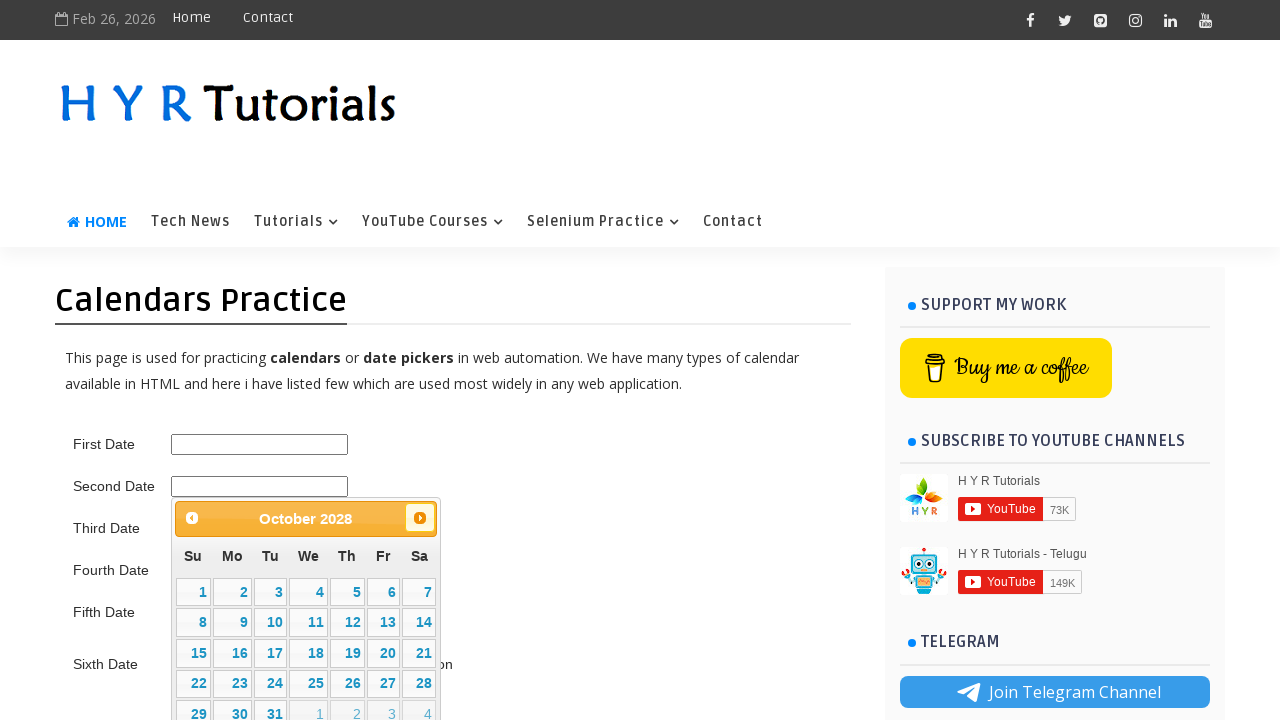

Clicked next month button - currently viewing October 2028 at (420, 518) on .ui-datepicker-next
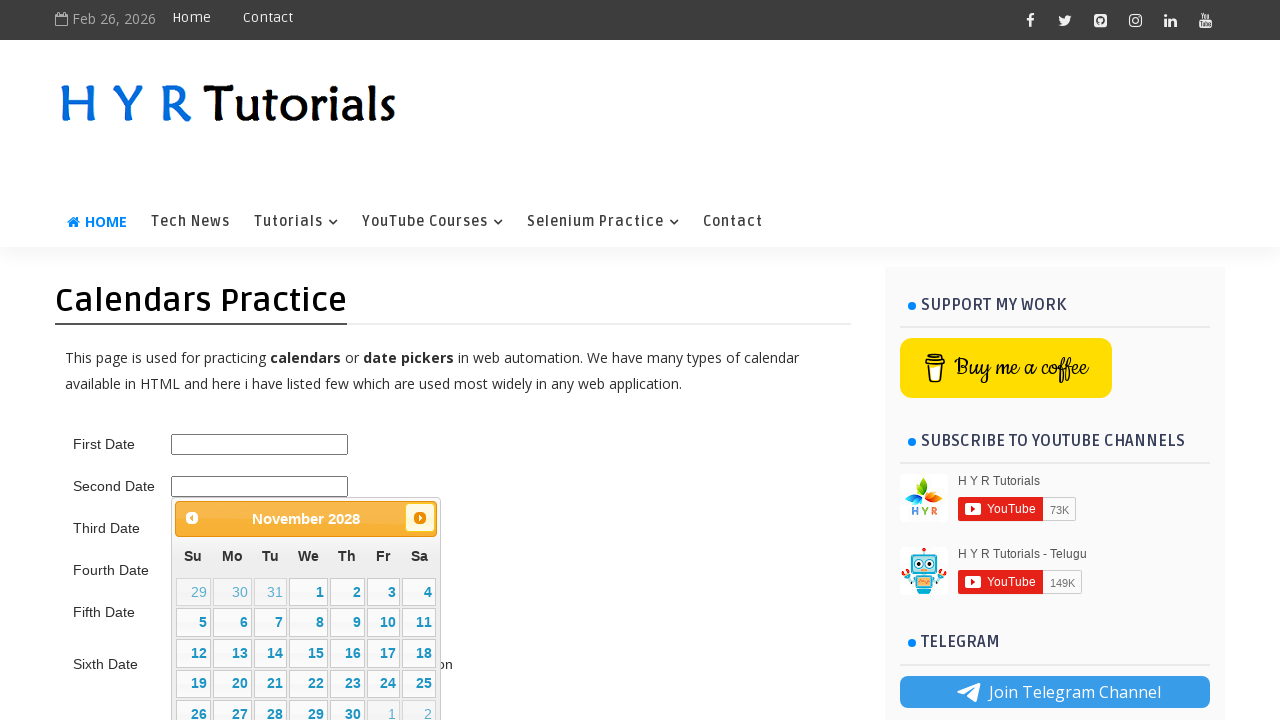

Clicked next month button - currently viewing November 2028 at (420, 518) on .ui-datepicker-next
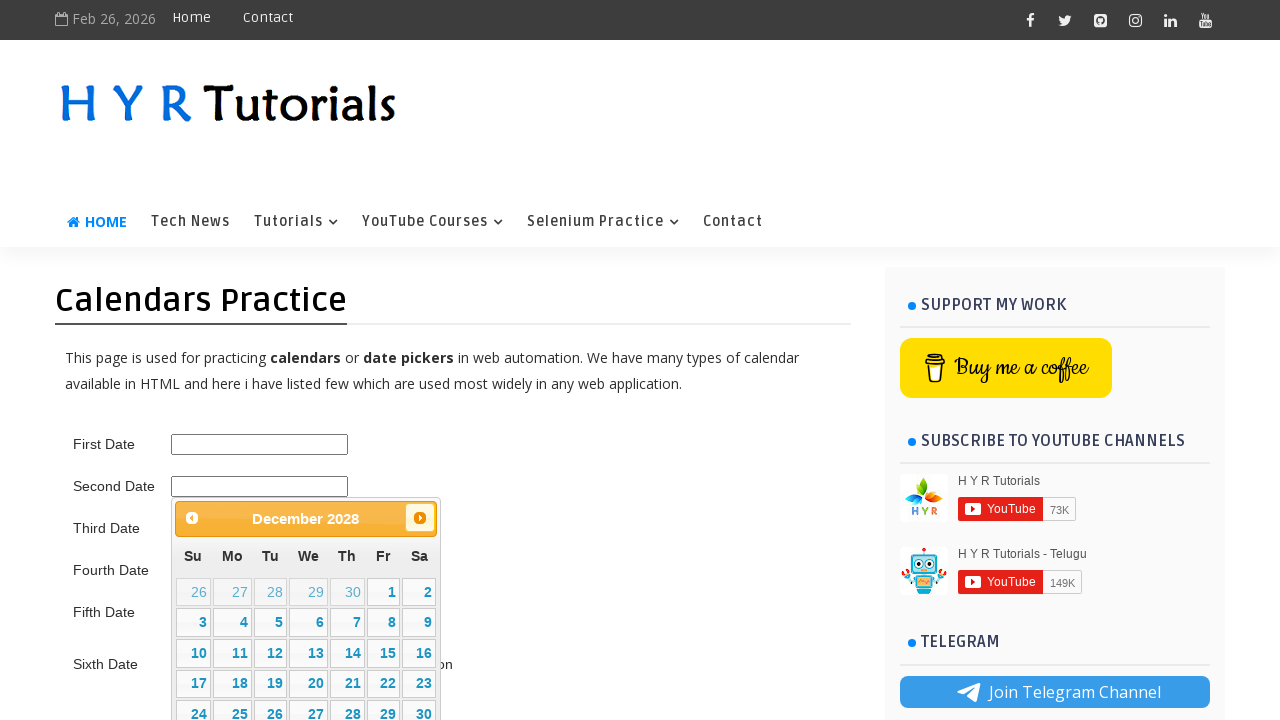

Clicked next month button - currently viewing December 2028 at (420, 518) on .ui-datepicker-next
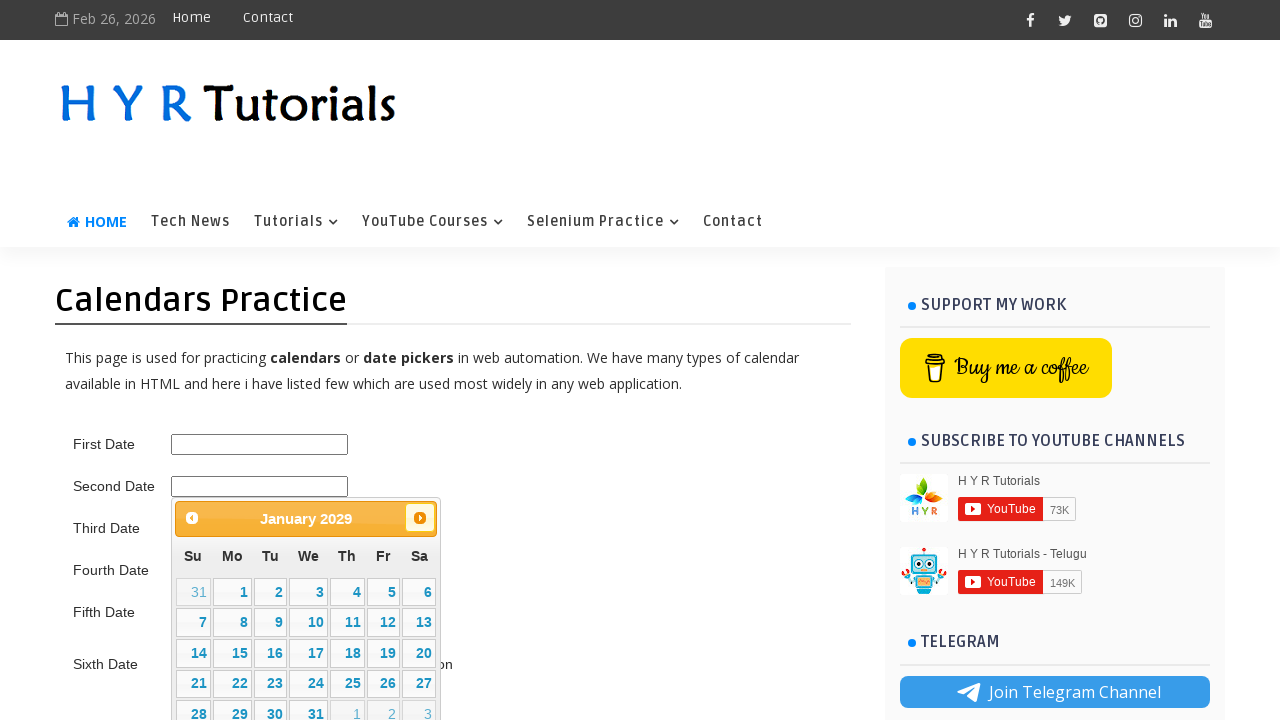

Clicked next month button - currently viewing January 2029 at (420, 518) on .ui-datepicker-next
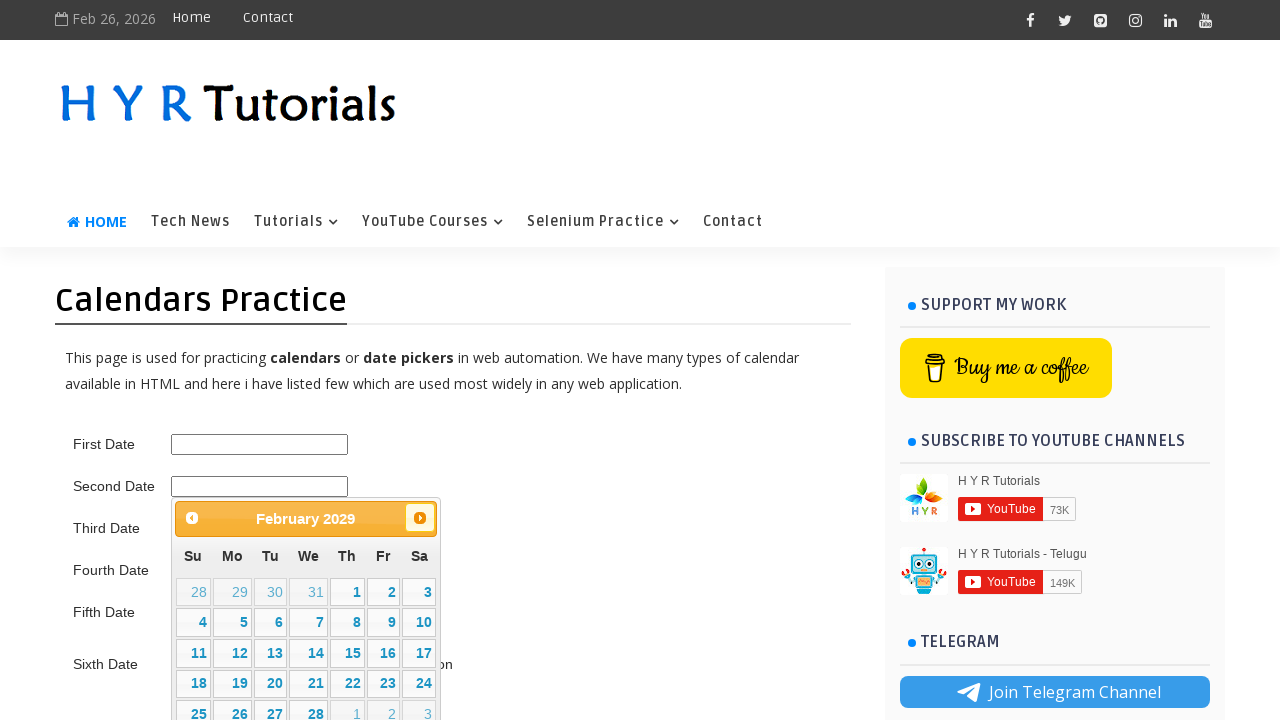

Clicked next month button - currently viewing February 2029 at (420, 518) on .ui-datepicker-next
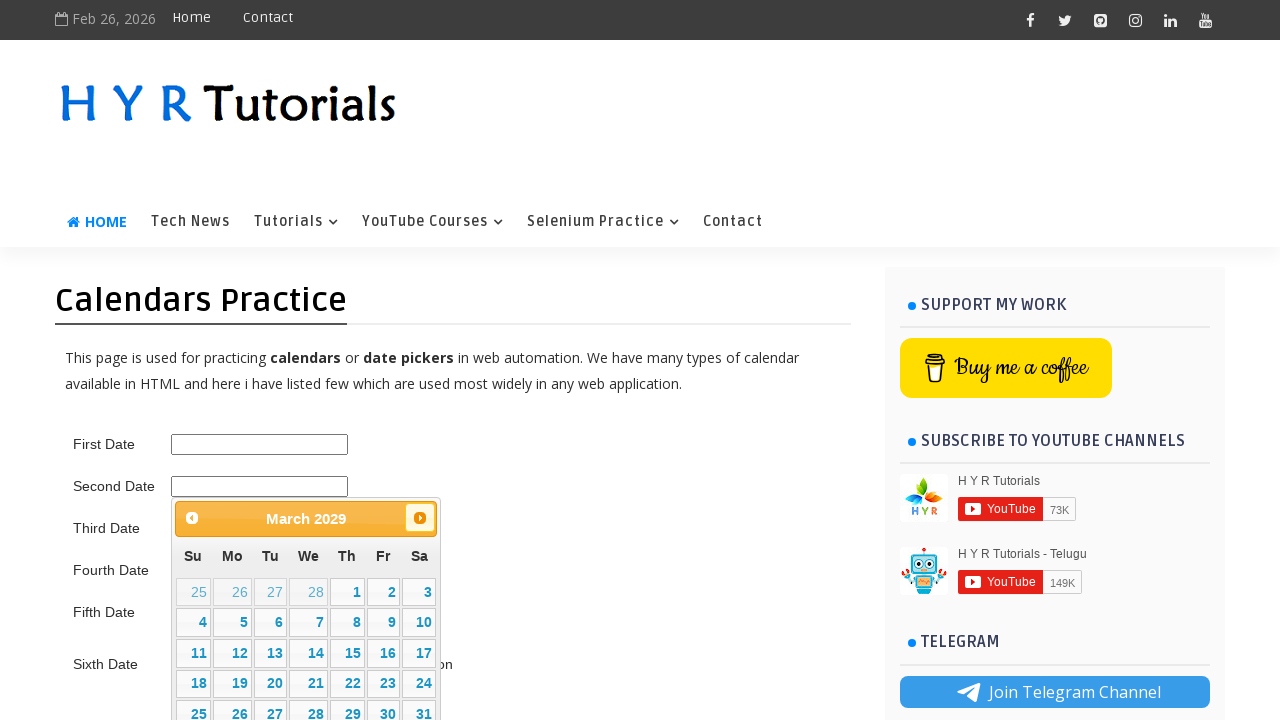

Clicked next month button - currently viewing March 2029 at (420, 518) on .ui-datepicker-next
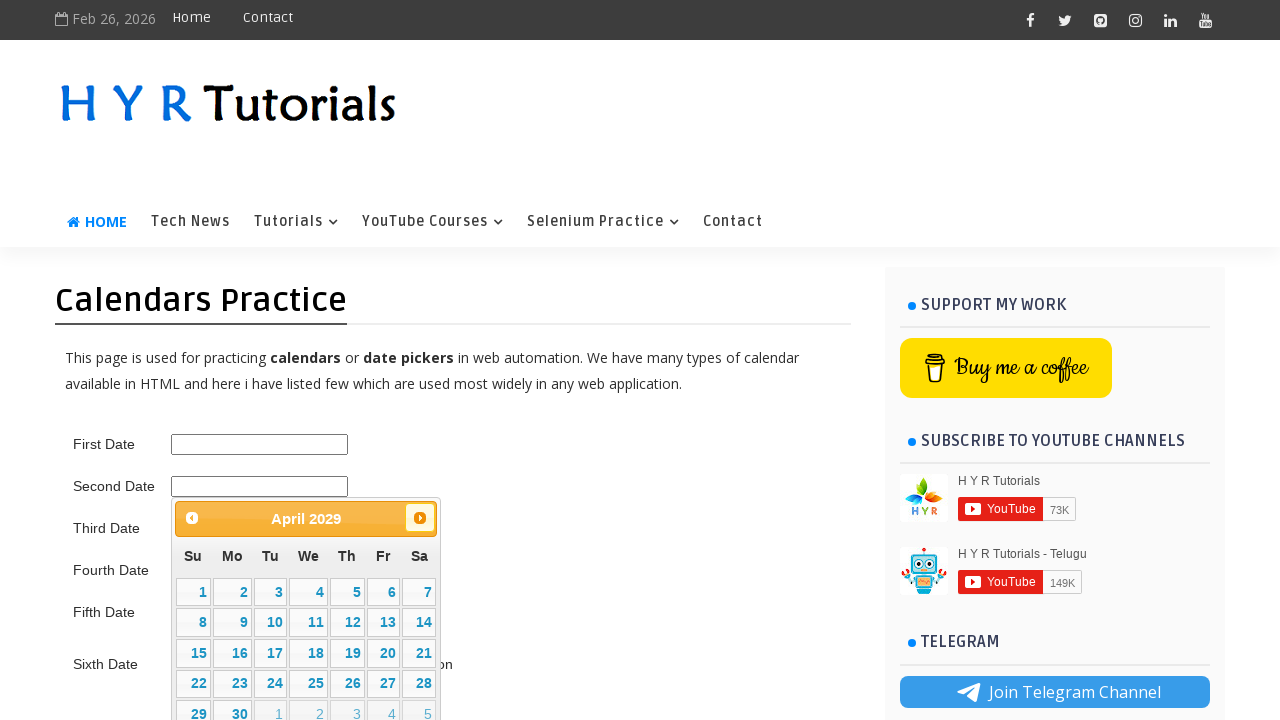

Clicked next month button - currently viewing April 2029 at (420, 518) on .ui-datepicker-next
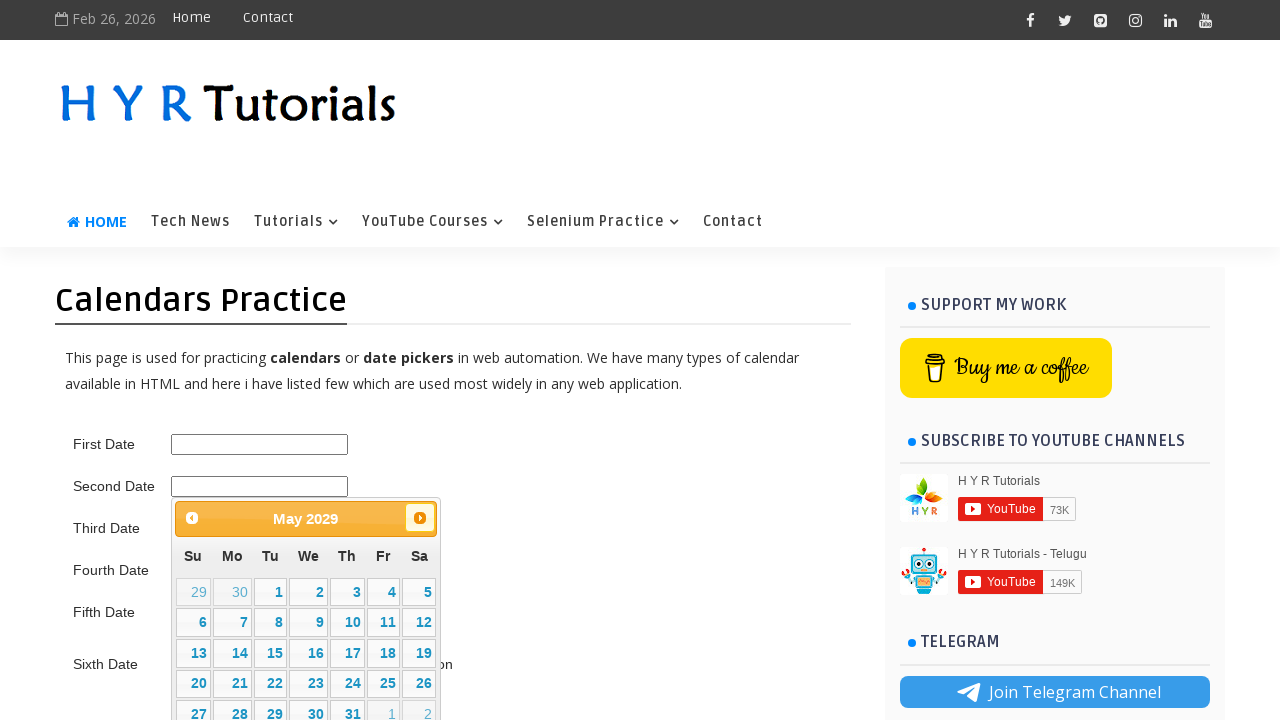

Clicked next month button - currently viewing May 2029 at (420, 518) on .ui-datepicker-next
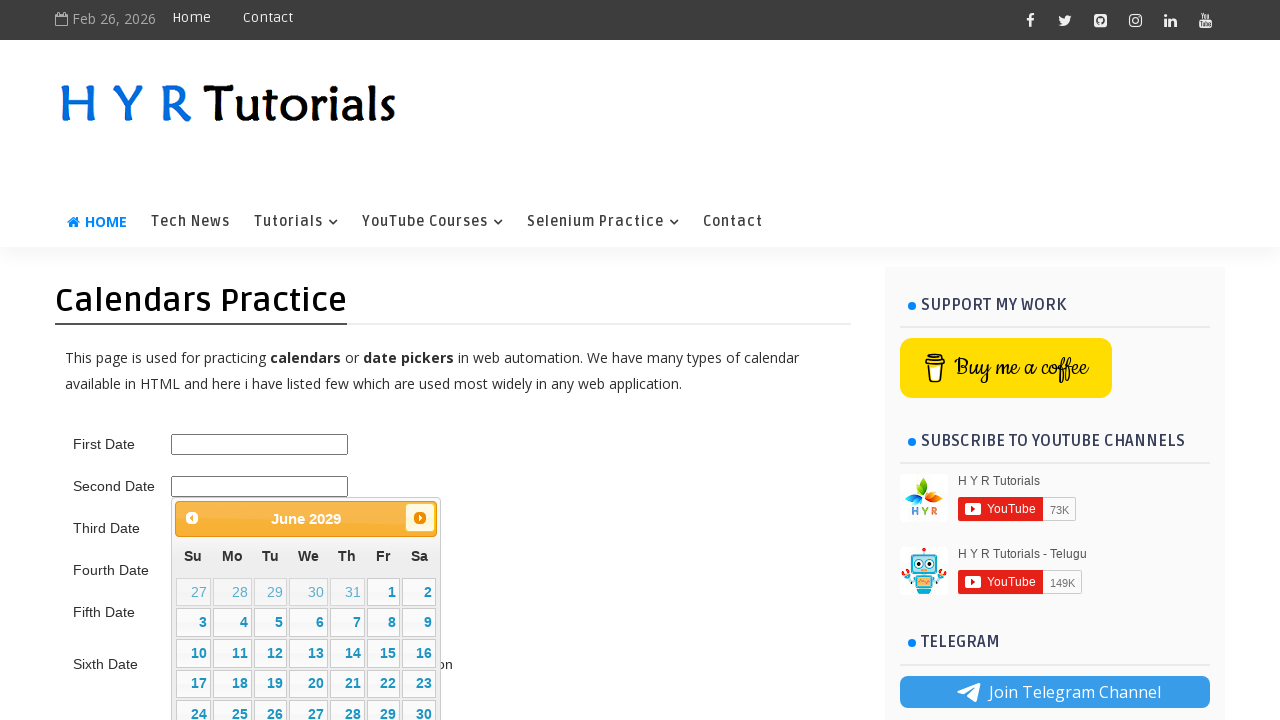

Clicked next month button - currently viewing June 2029 at (420, 518) on .ui-datepicker-next
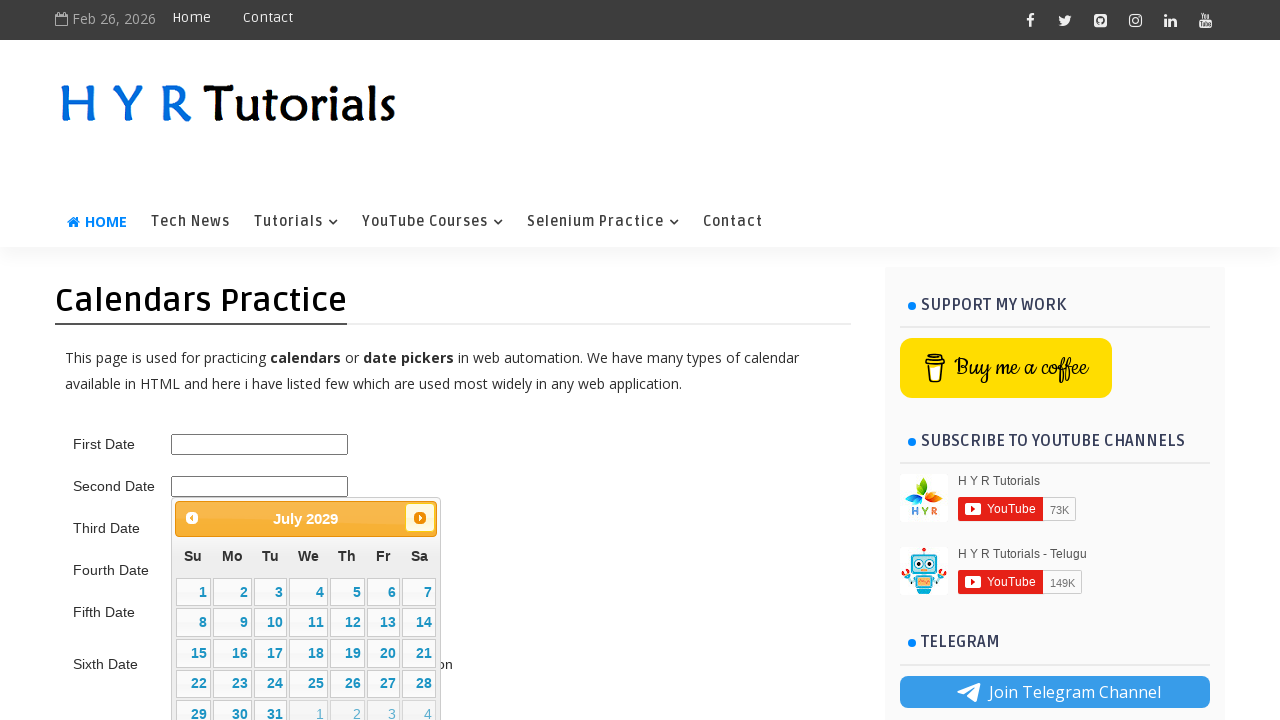

Clicked next month button - currently viewing July 2029 at (420, 518) on .ui-datepicker-next
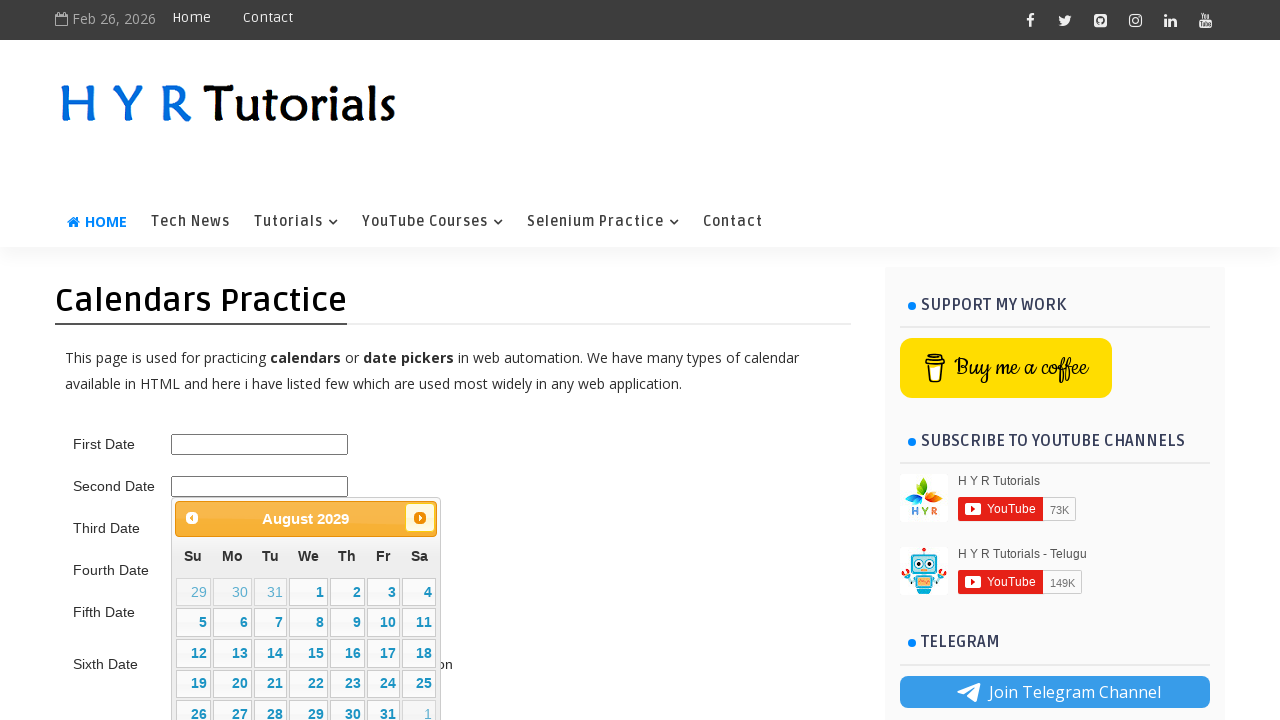

Clicked next month button - currently viewing August 2029 at (420, 518) on .ui-datepicker-next
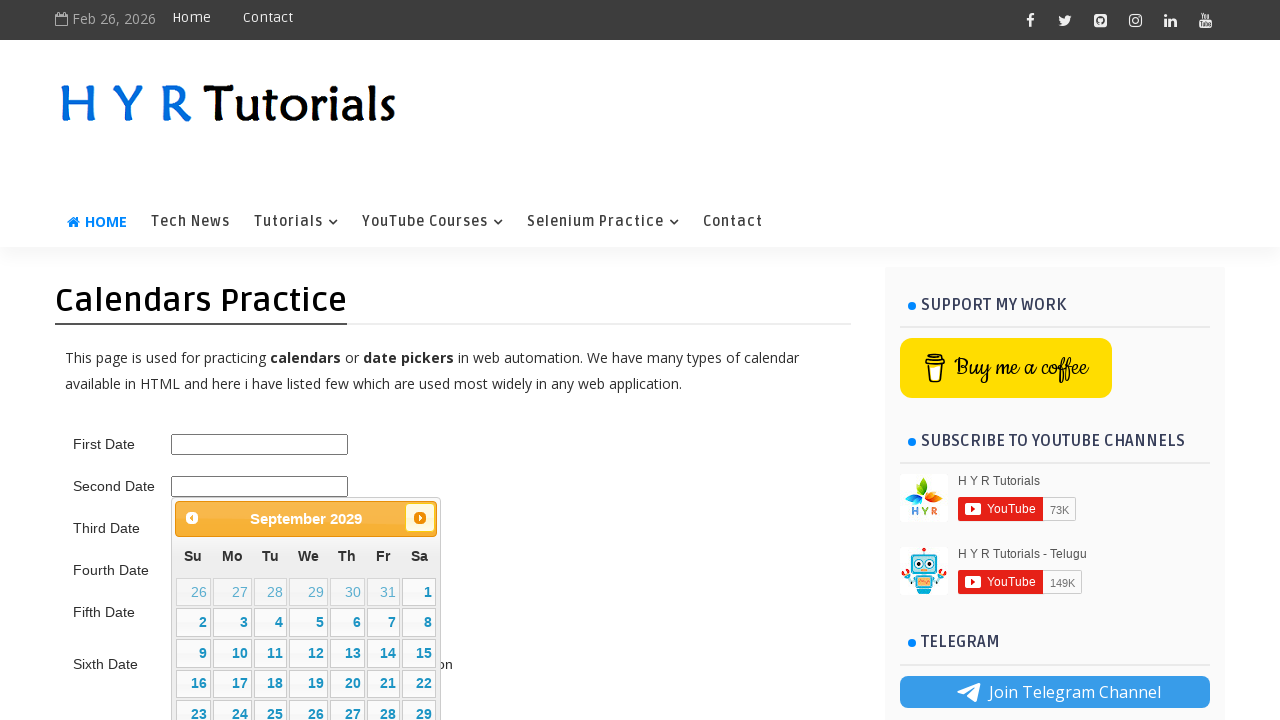

Clicked next month button - currently viewing September 2029 at (420, 518) on .ui-datepicker-next
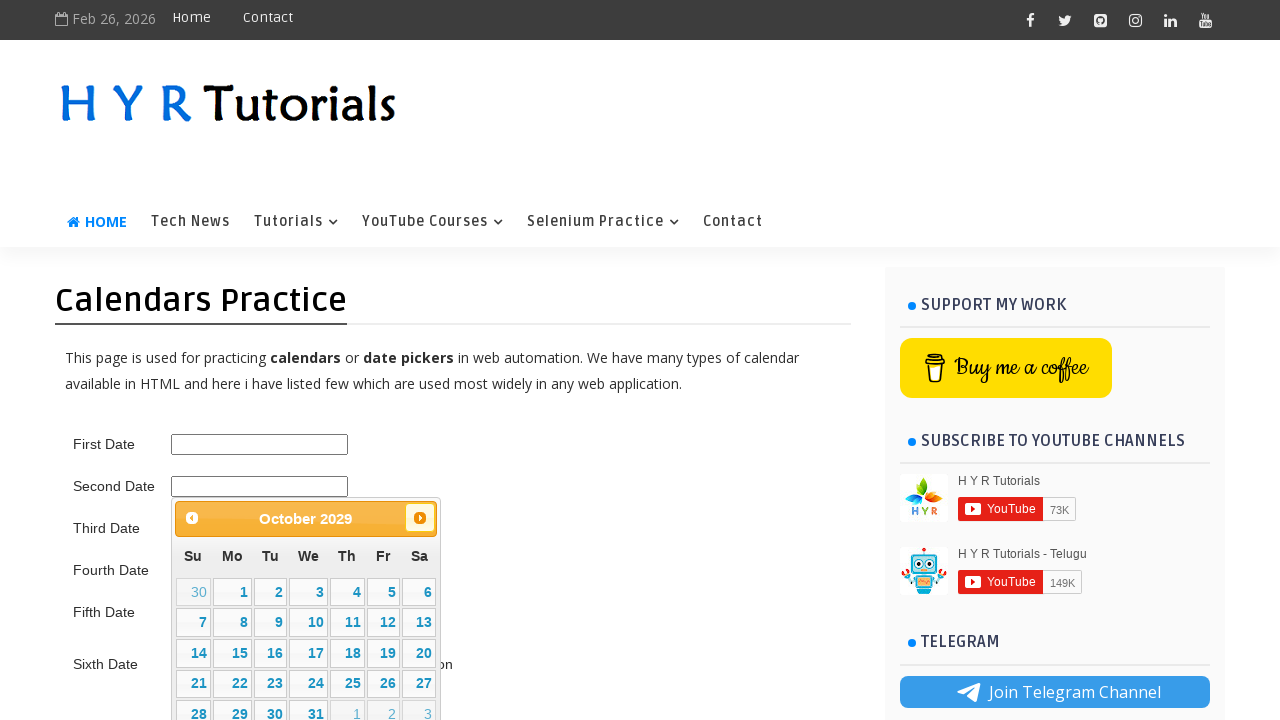

Clicked next month button - currently viewing October 2029 at (420, 518) on .ui-datepicker-next
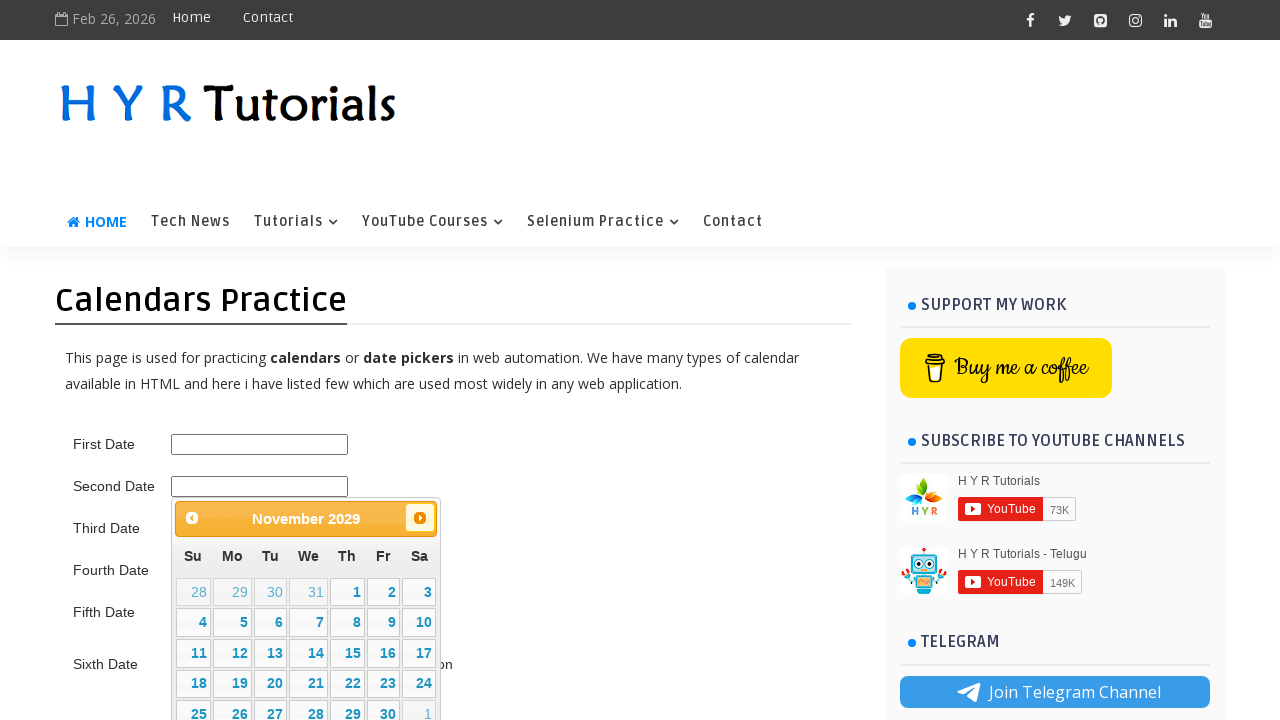

Clicked next month button - currently viewing November 2029 at (420, 518) on .ui-datepicker-next
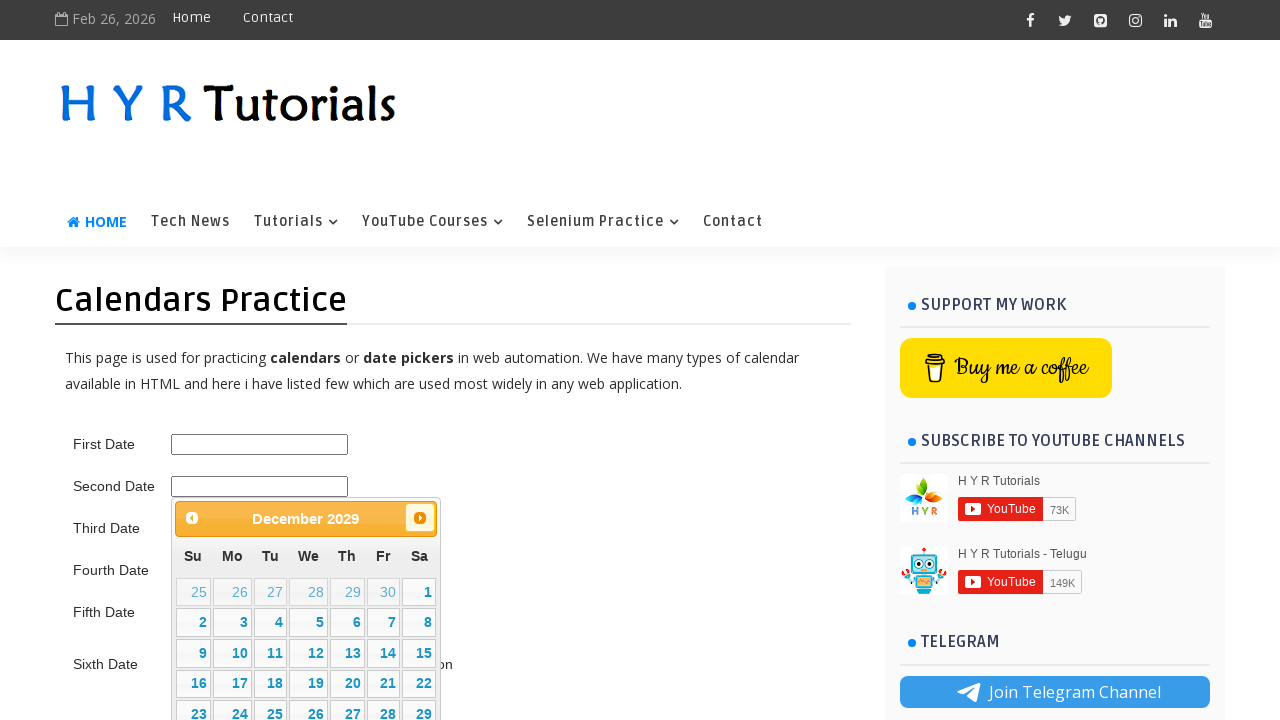

Clicked next month button - currently viewing December 2029 at (420, 518) on .ui-datepicker-next
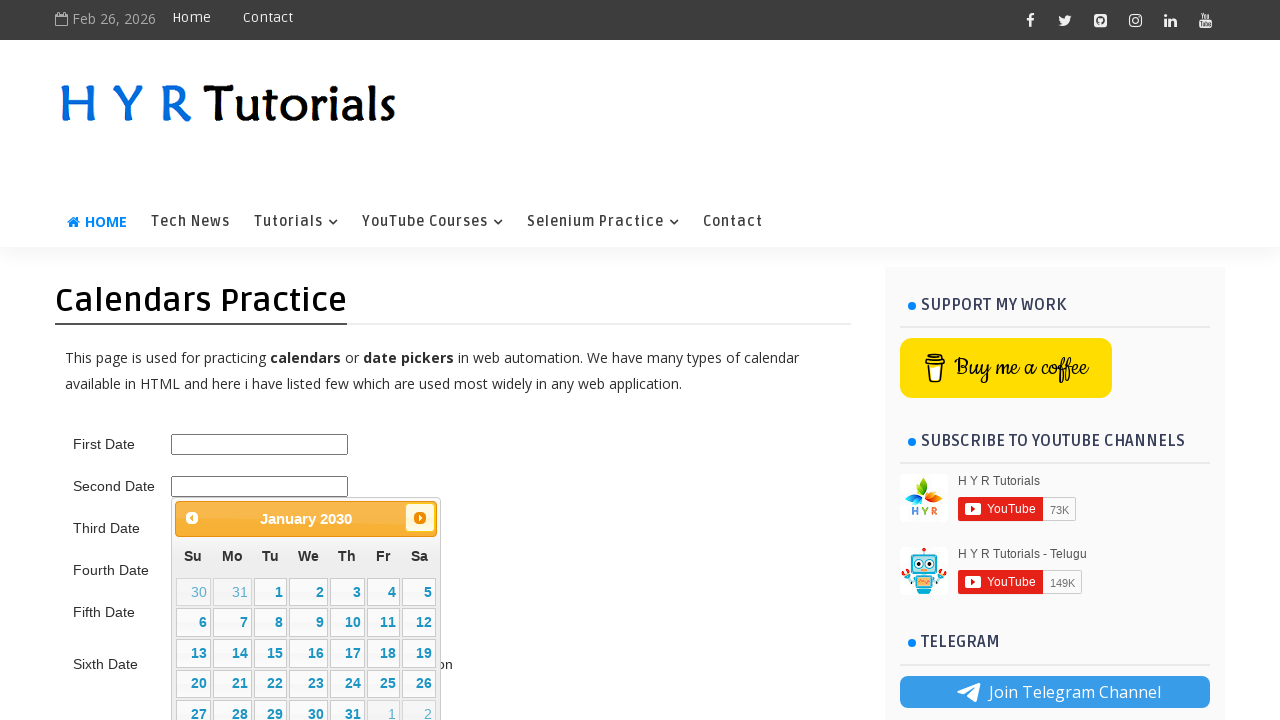

Clicked next month button - currently viewing January 2030 at (420, 518) on .ui-datepicker-next
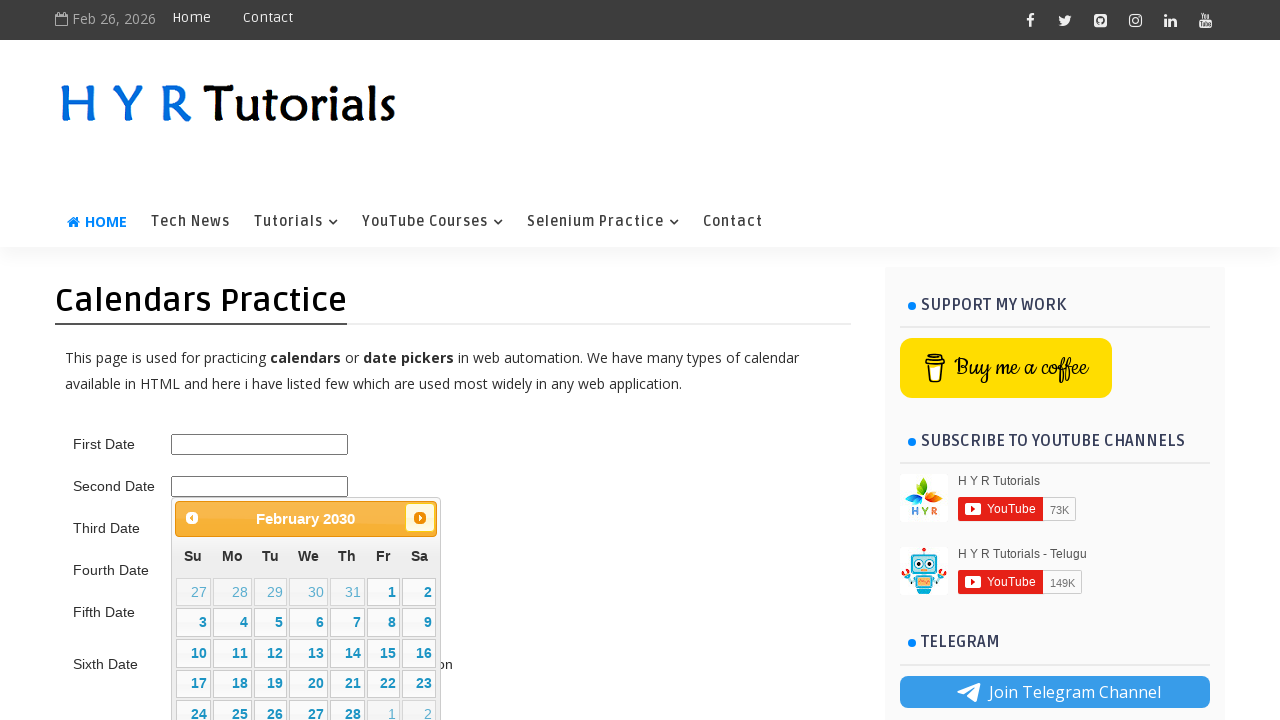

Clicked next month button - currently viewing February 2030 at (420, 518) on .ui-datepicker-next
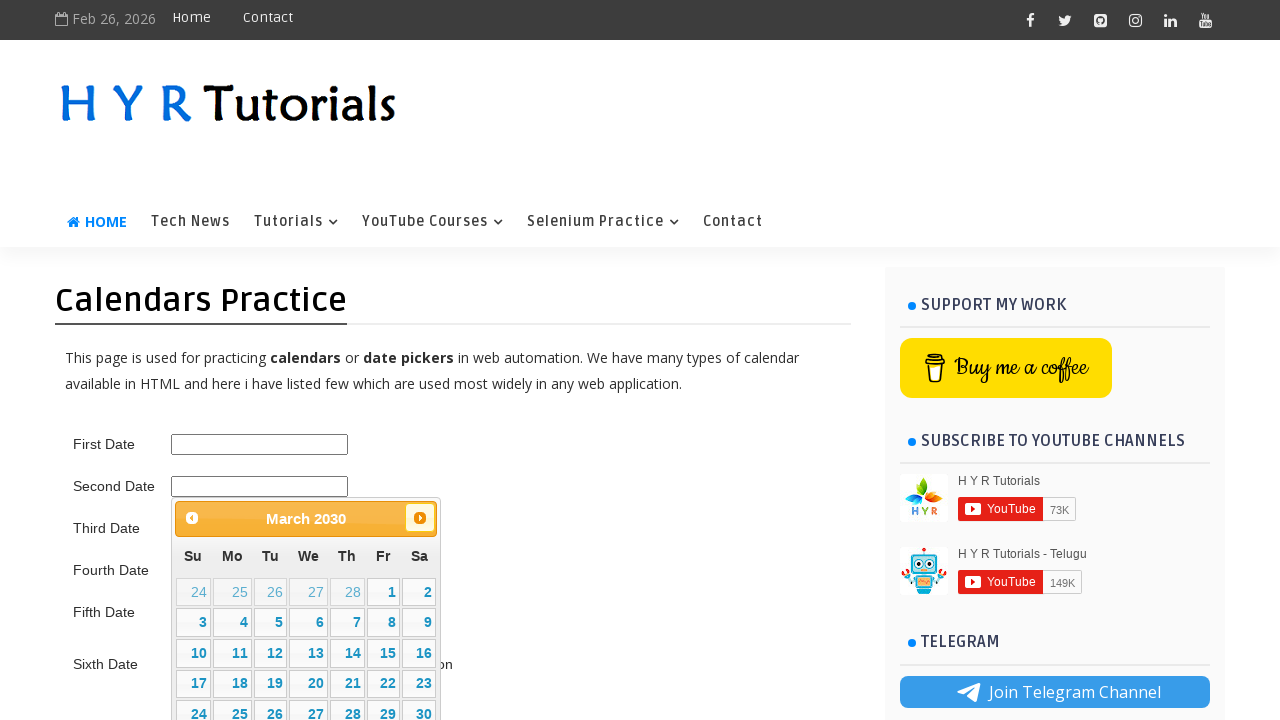

Clicked next month button - currently viewing March 2030 at (420, 518) on .ui-datepicker-next
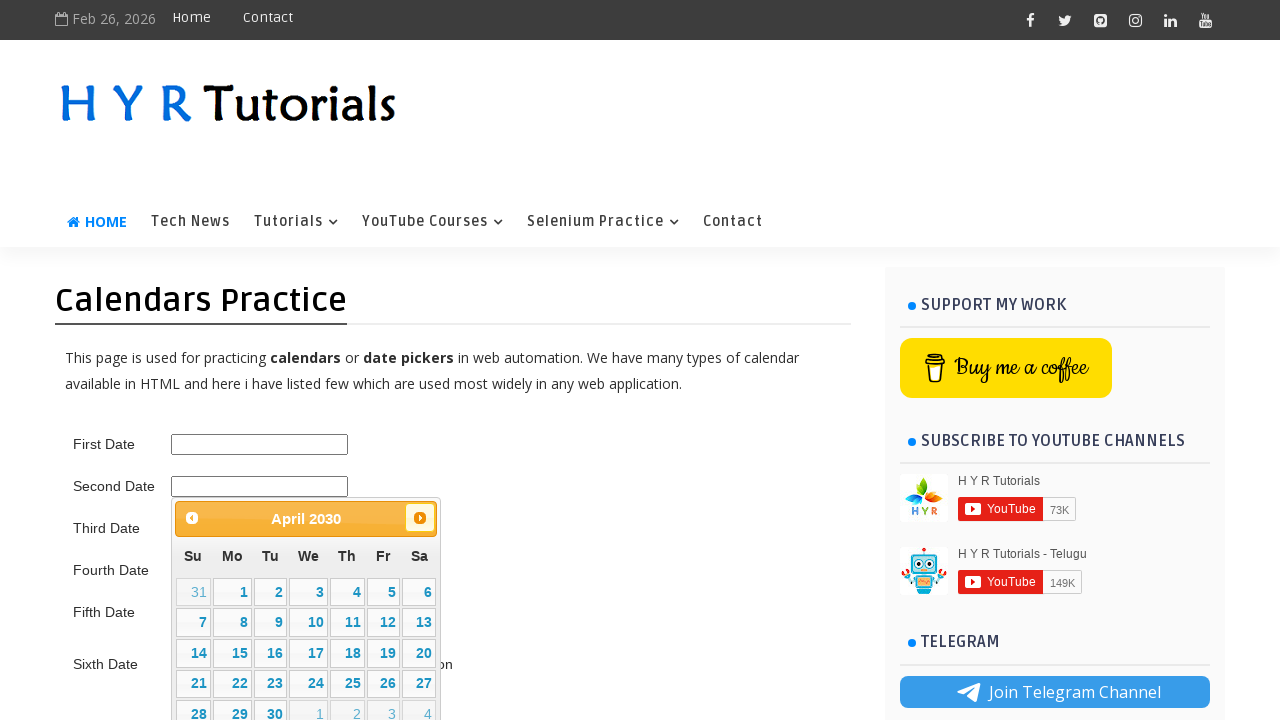

Clicked next month button - currently viewing April 2030 at (420, 518) on .ui-datepicker-next
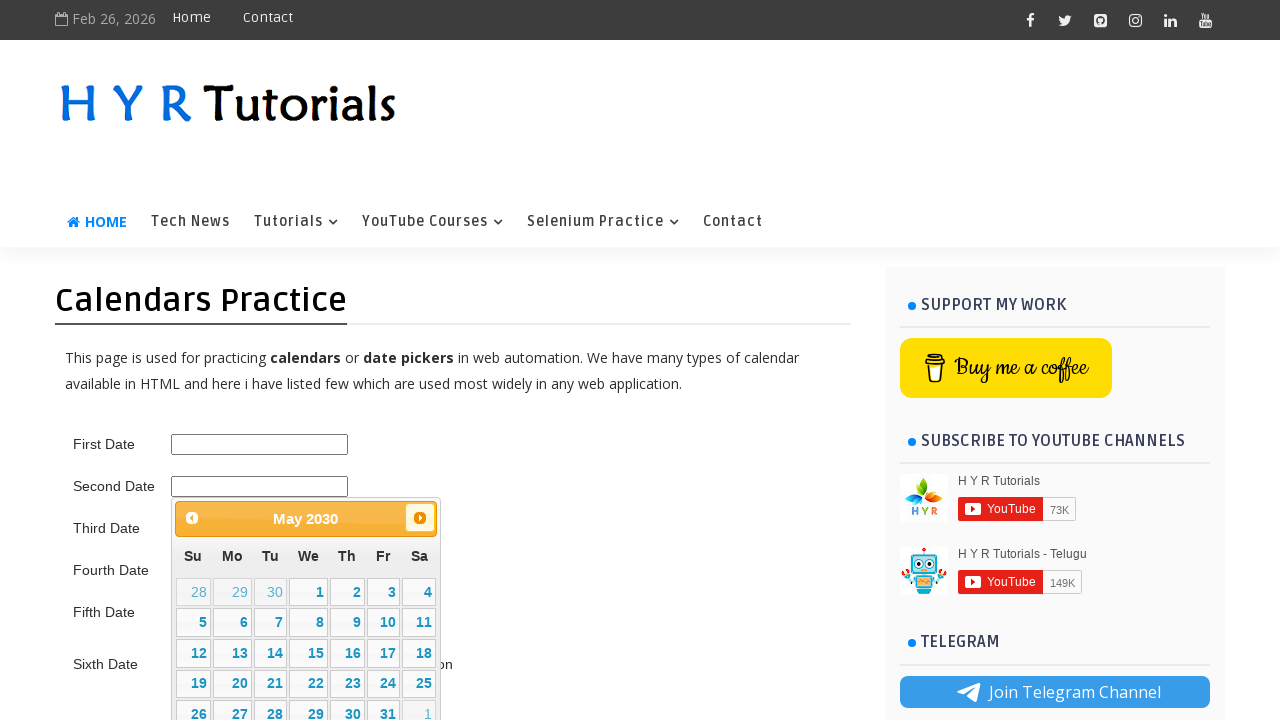

Clicked next month button - currently viewing May 2030 at (420, 518) on .ui-datepicker-next
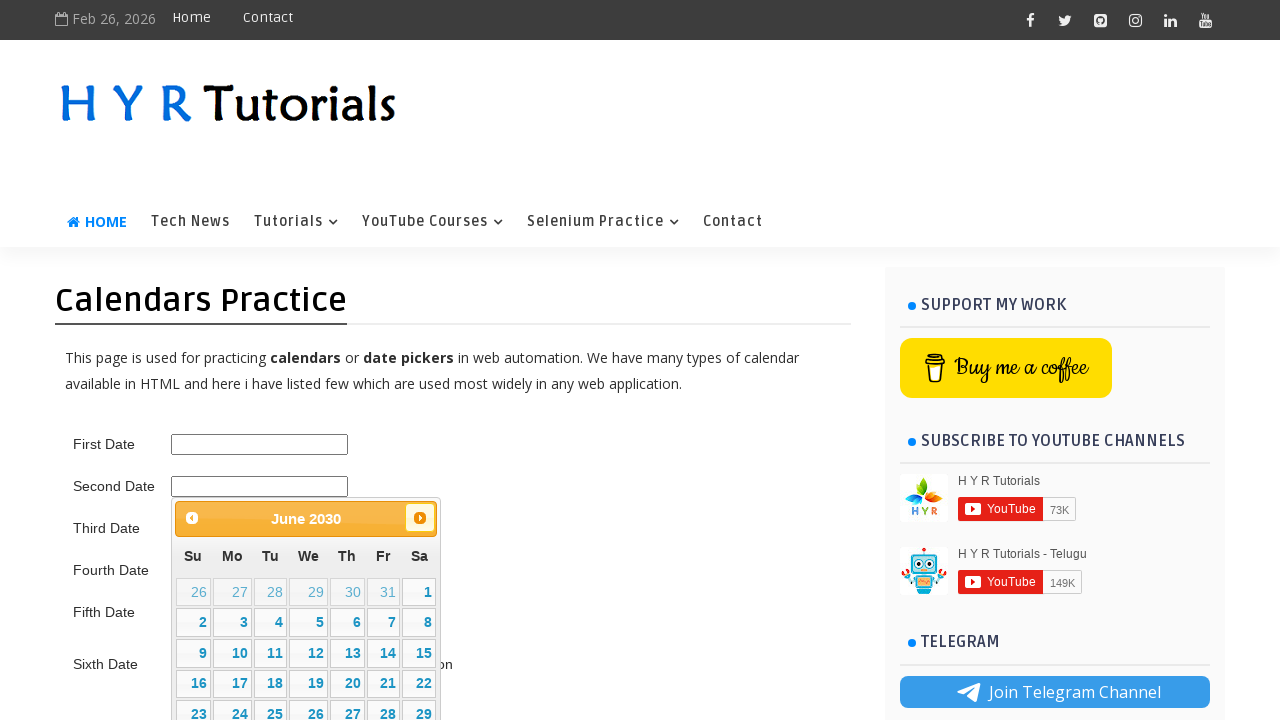

Clicked next month button - currently viewing June 2030 at (420, 518) on .ui-datepicker-next
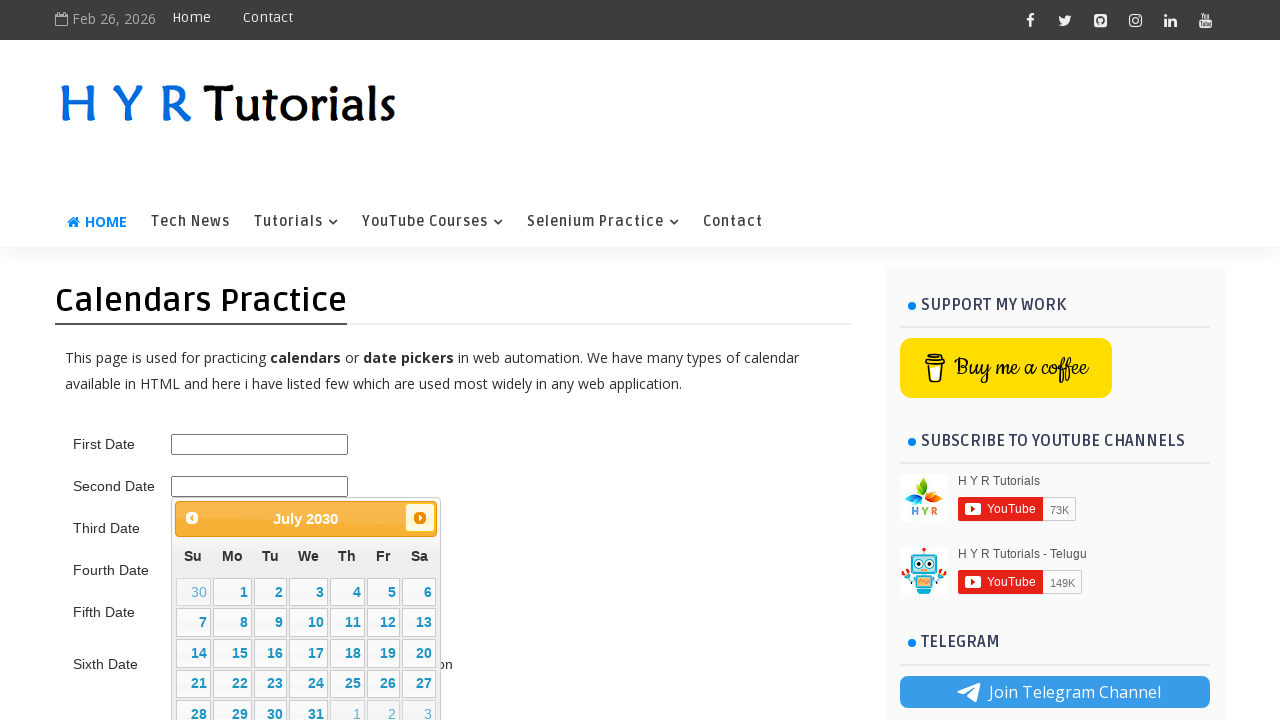

Clicked next month button - currently viewing July 2030 at (420, 518) on .ui-datepicker-next
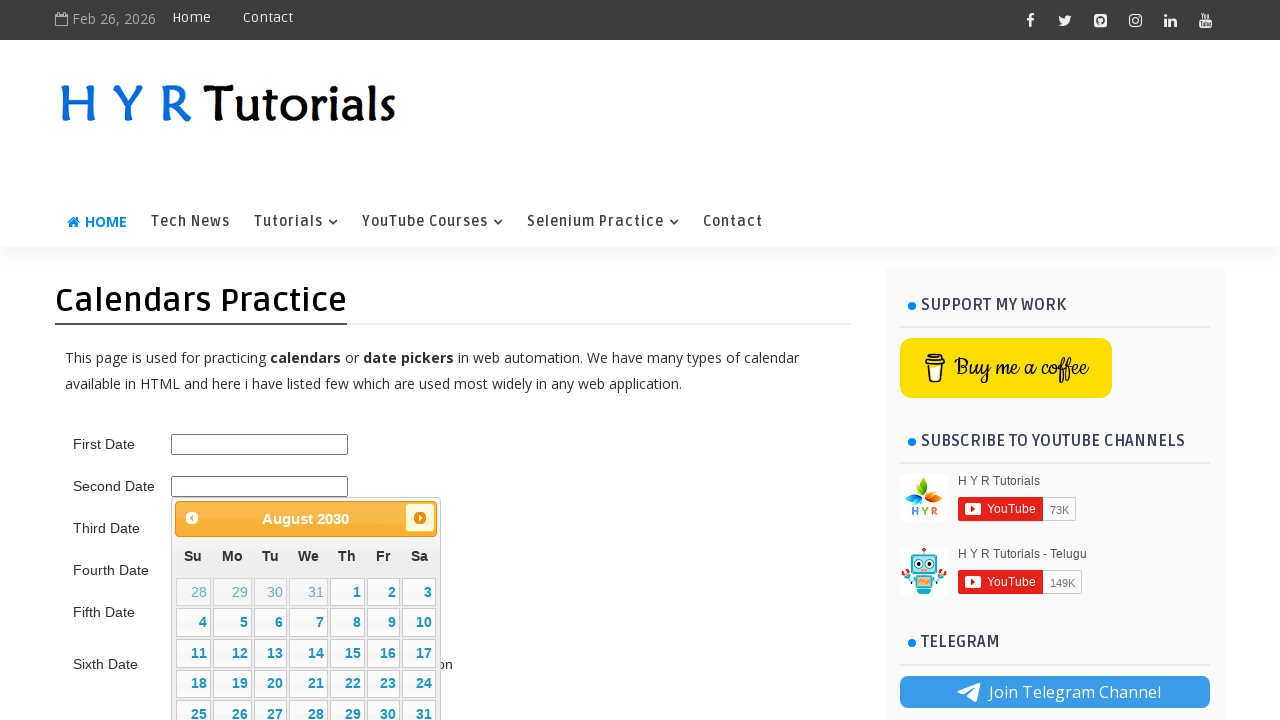

Clicked next month button - currently viewing August 2030 at (420, 518) on .ui-datepicker-next
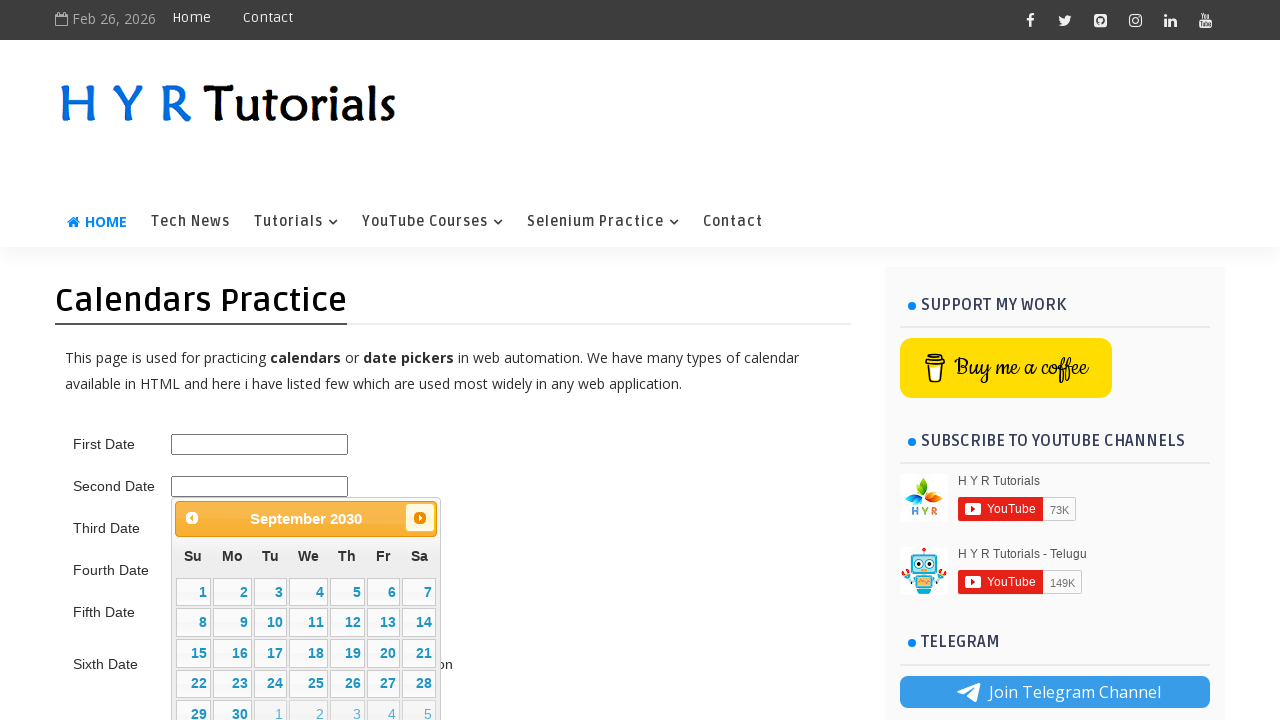

Clicked next month button - currently viewing September 2030 at (420, 518) on .ui-datepicker-next
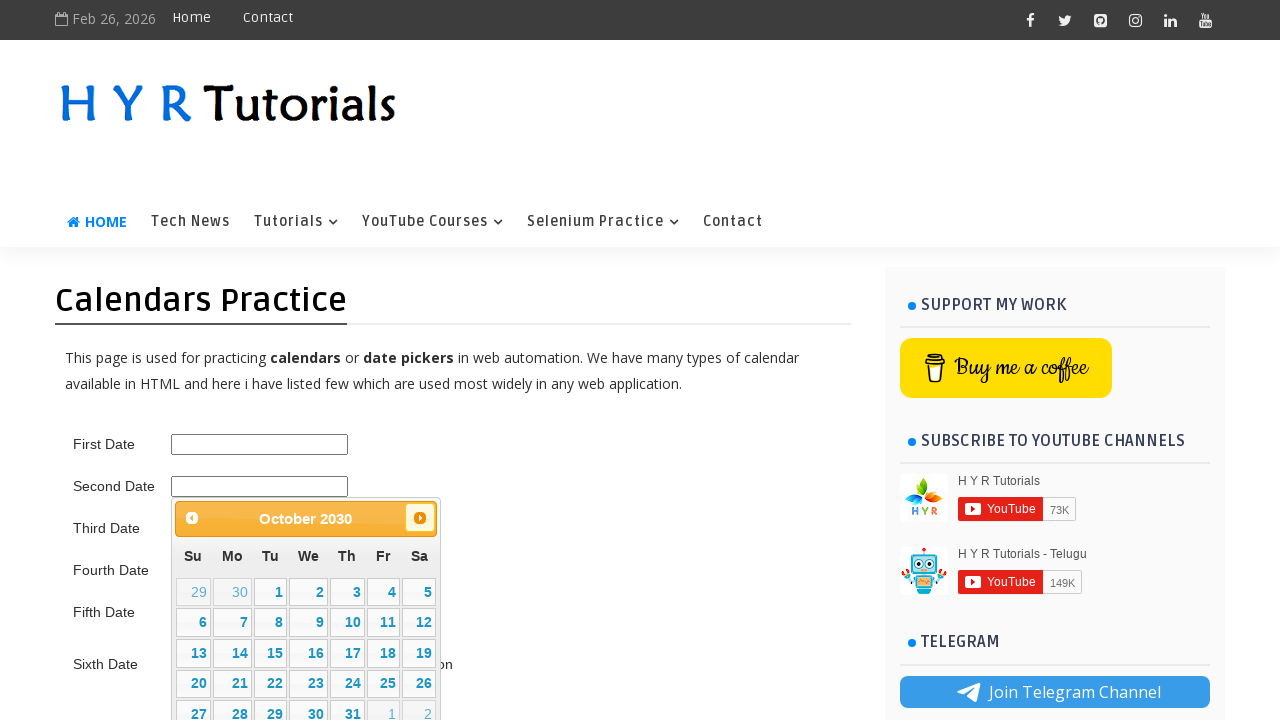

Clicked next month button - currently viewing October 2030 at (420, 518) on .ui-datepicker-next
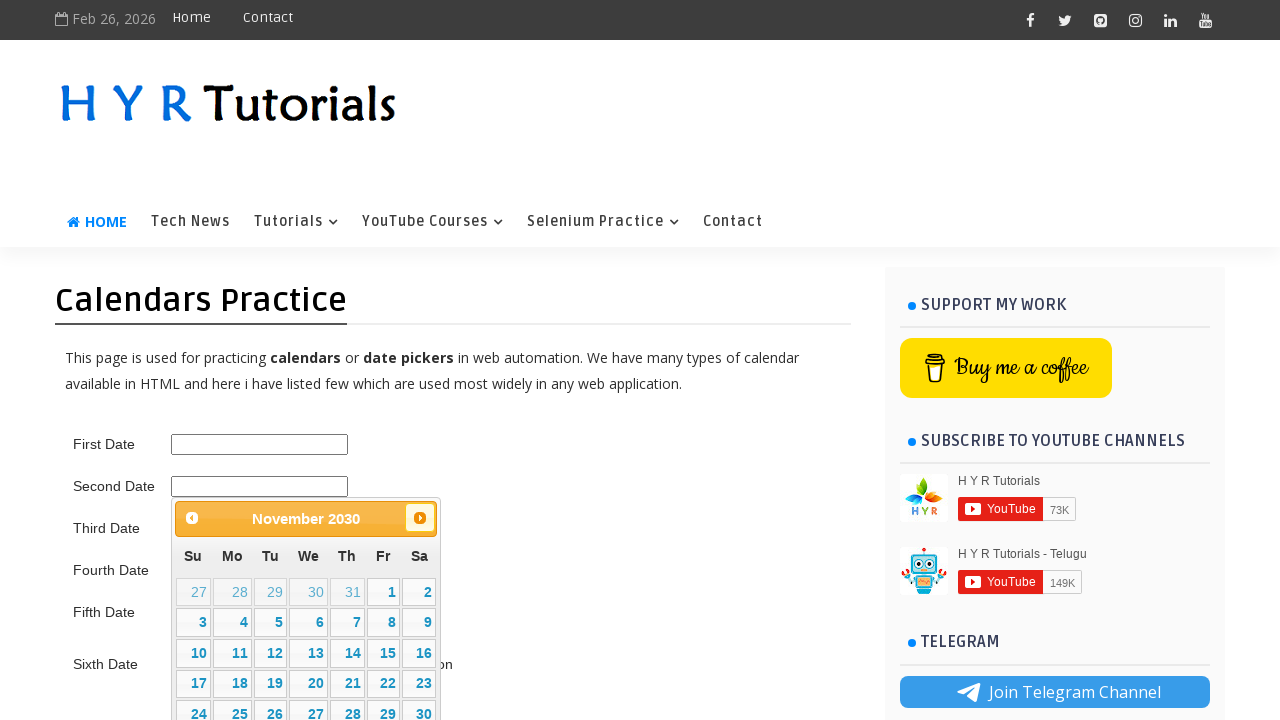

Clicked next month button - currently viewing November 2030 at (420, 518) on .ui-datepicker-next
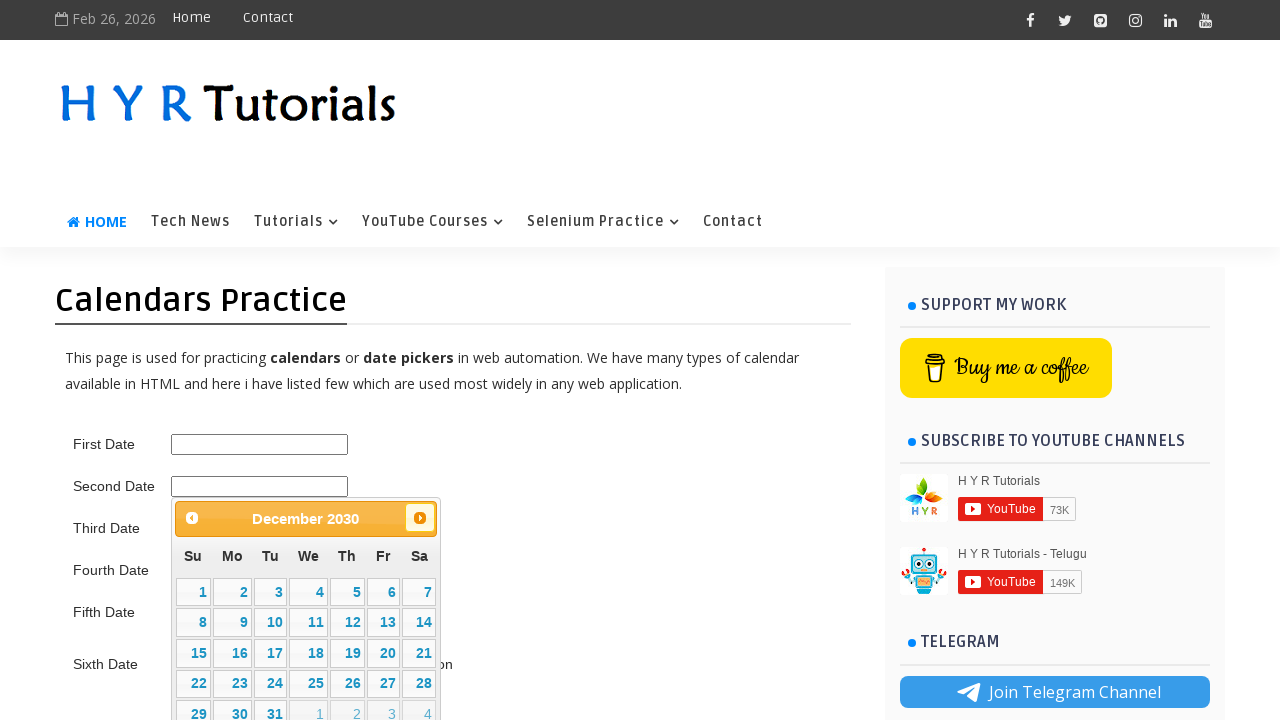

Clicked next month button - currently viewing December 2030 at (420, 518) on .ui-datepicker-next
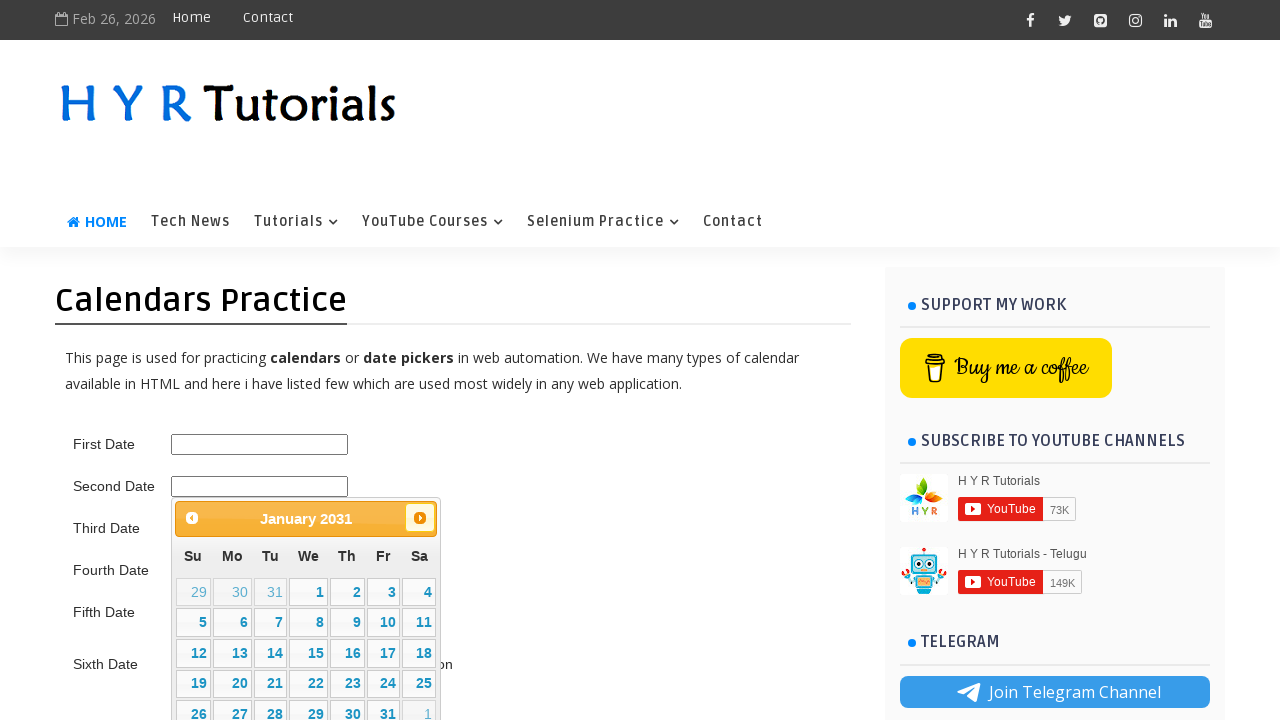

Clicked next month button - currently viewing January 2031 at (420, 518) on .ui-datepicker-next
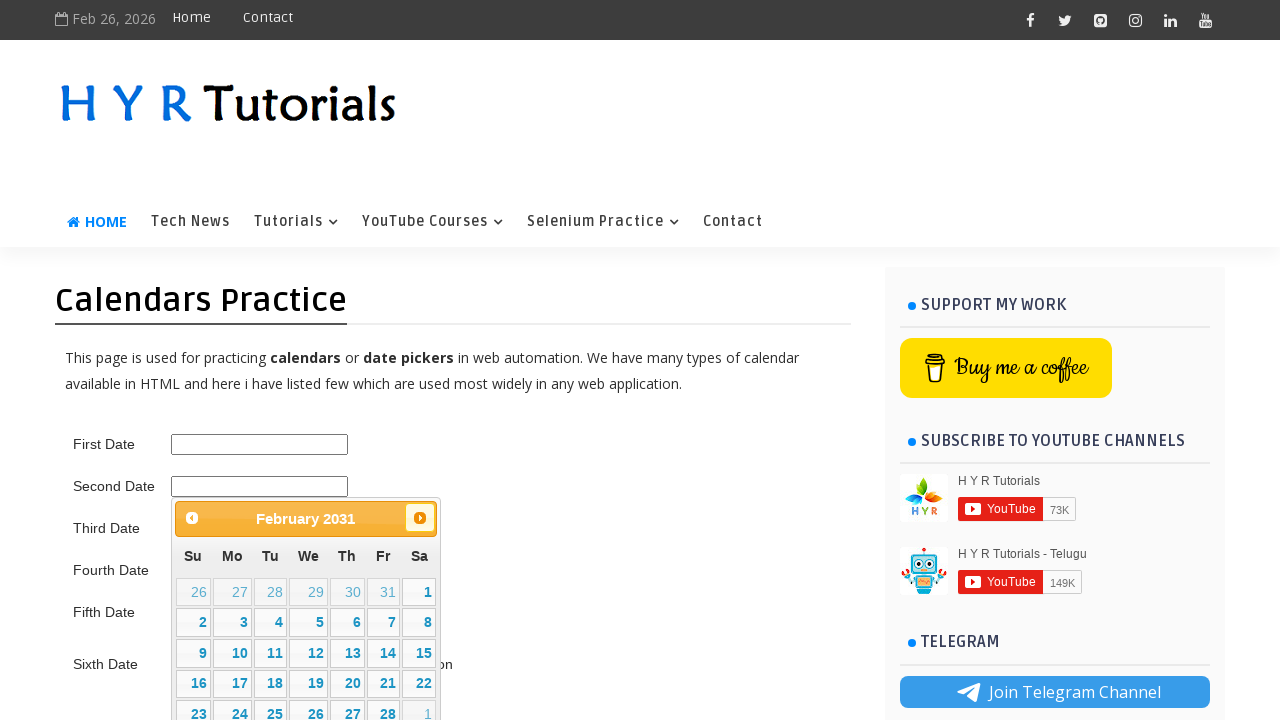

Clicked next month button - currently viewing February 2031 at (420, 518) on .ui-datepicker-next
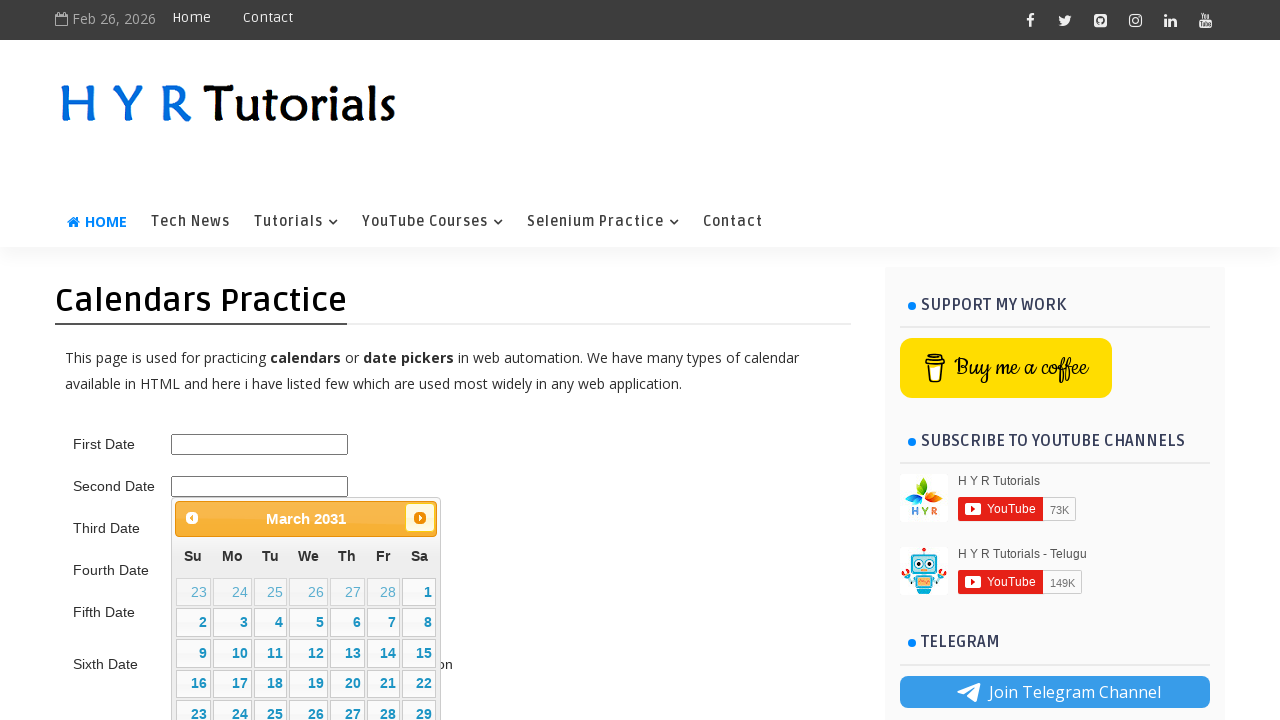

Clicked next month button - currently viewing March 2031 at (420, 518) on .ui-datepicker-next
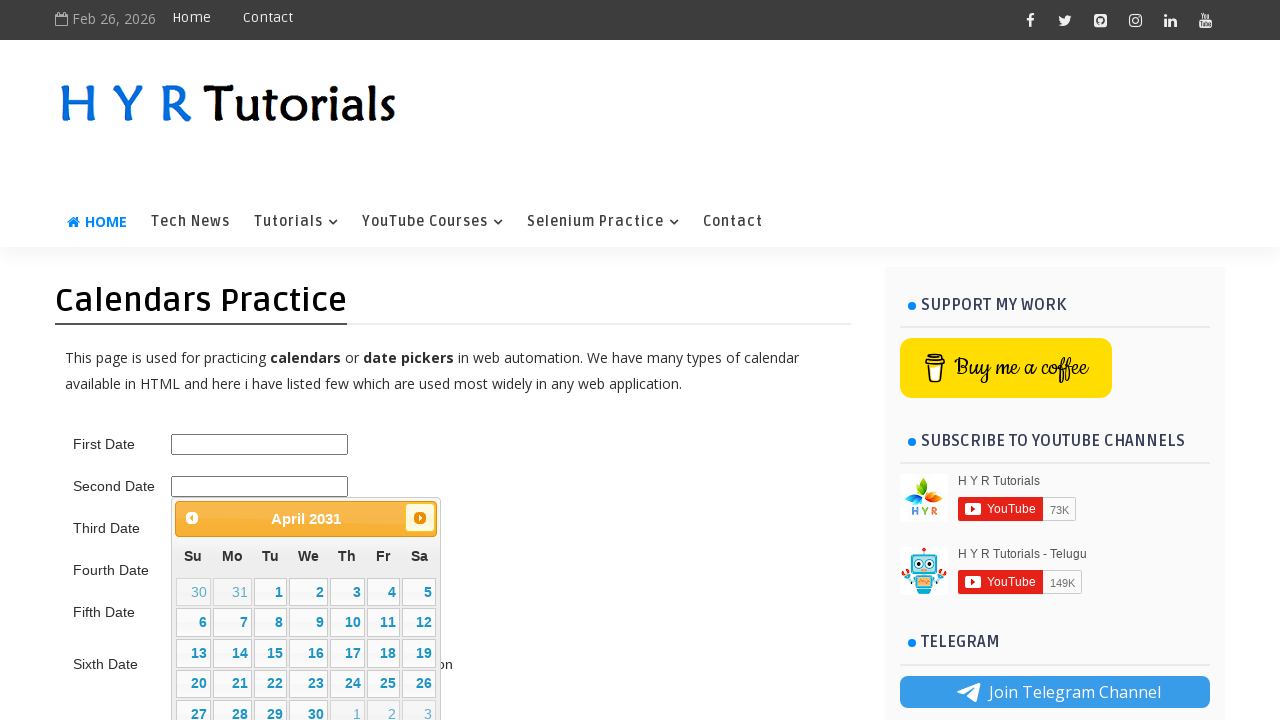

Clicked next month button - currently viewing April 2031 at (420, 518) on .ui-datepicker-next
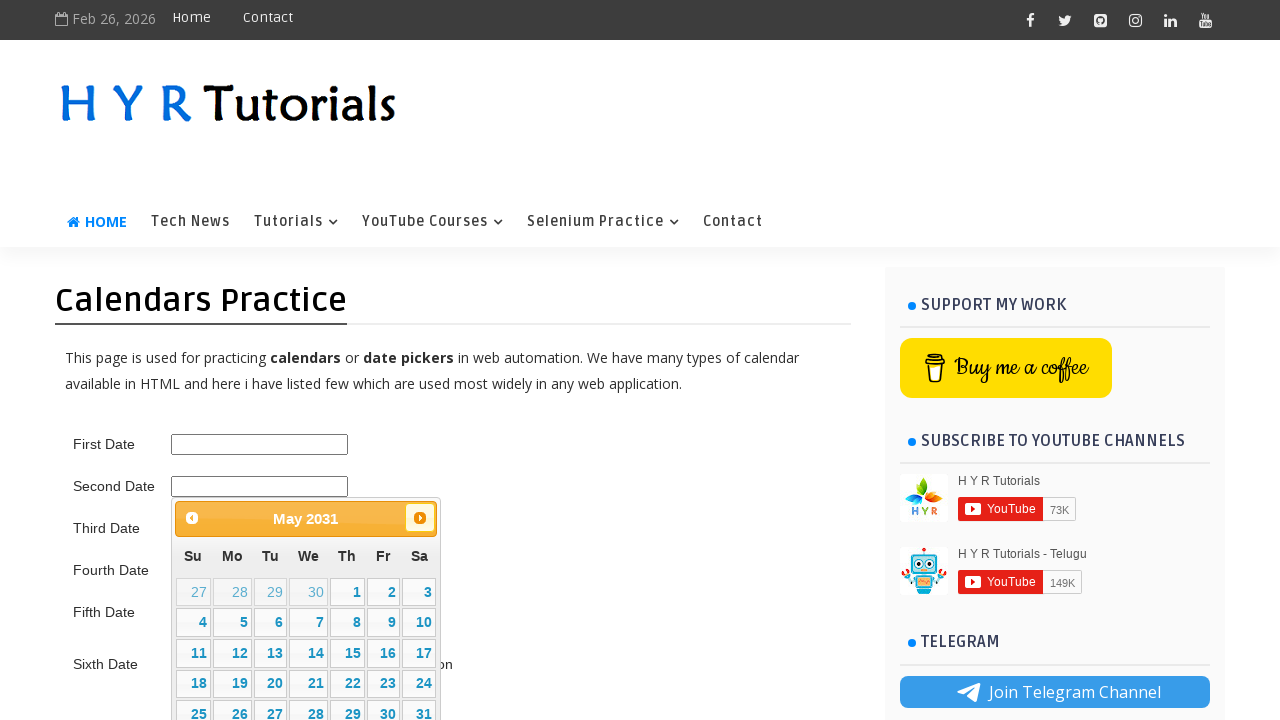

Clicked next month button - currently viewing May 2031 at (420, 518) on .ui-datepicker-next
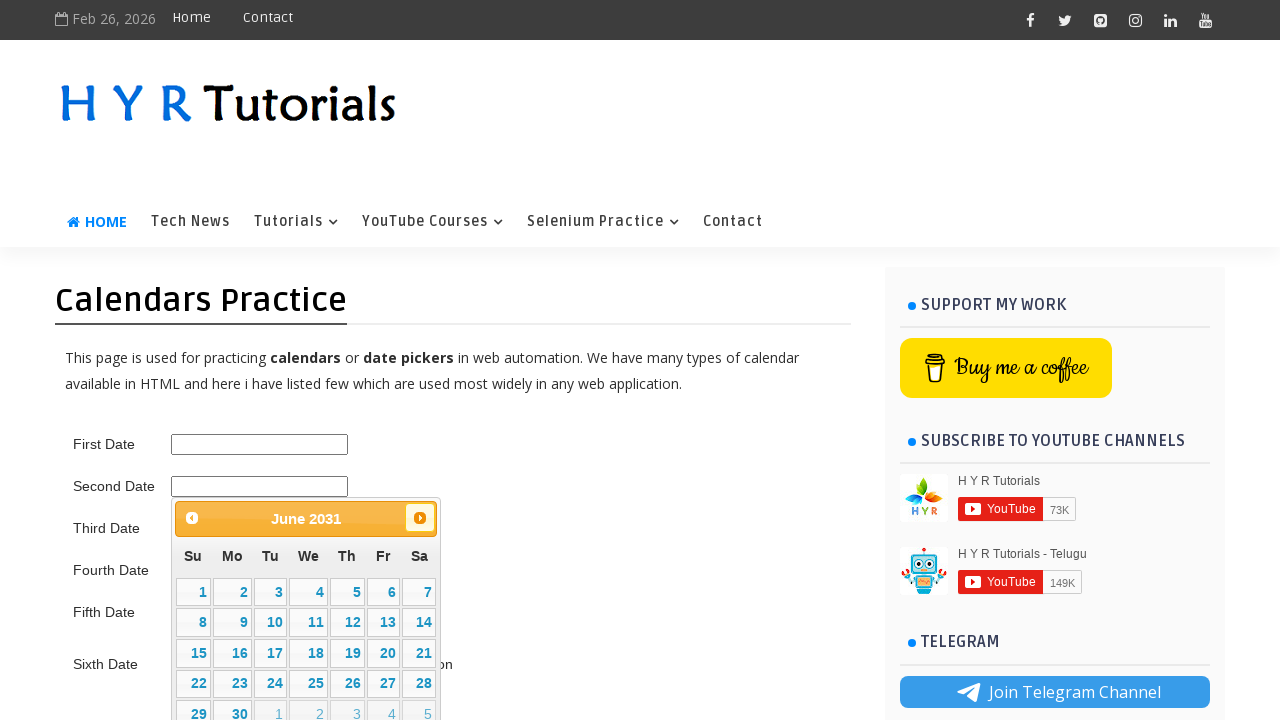

Clicked next month button - currently viewing June 2031 at (420, 518) on .ui-datepicker-next
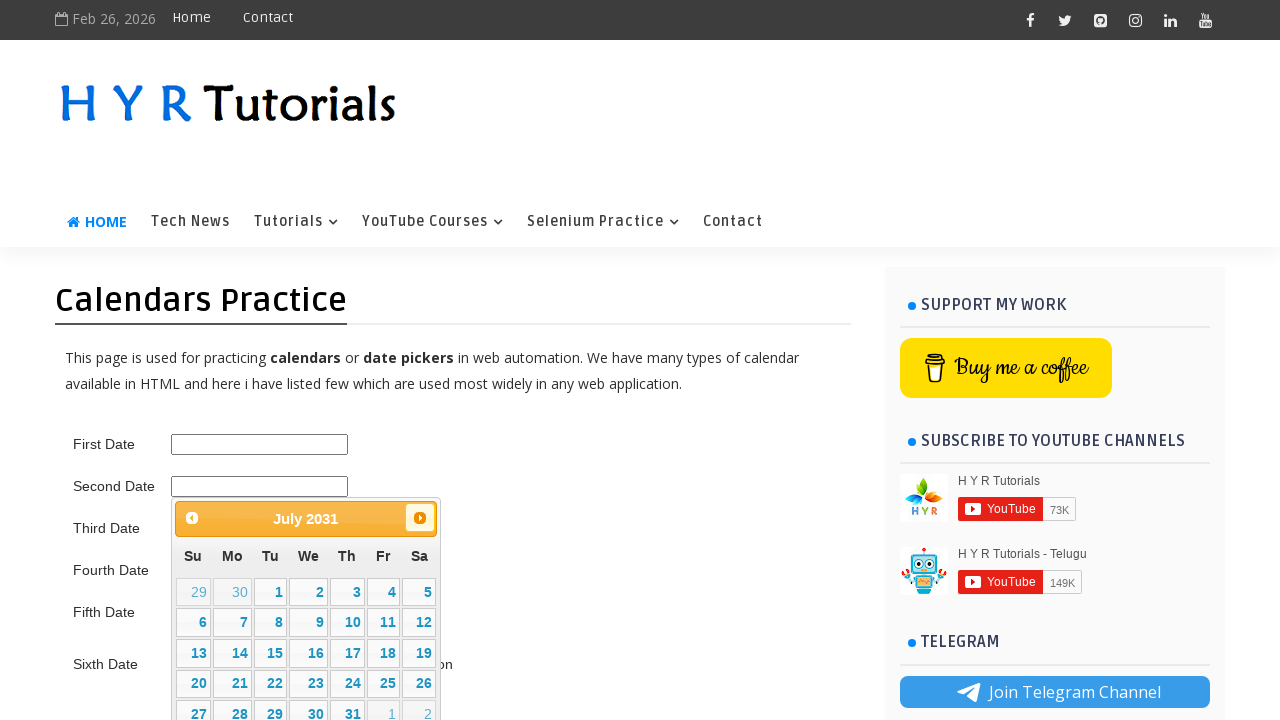

Clicked next month button - currently viewing July 2031 at (420, 518) on .ui-datepicker-next
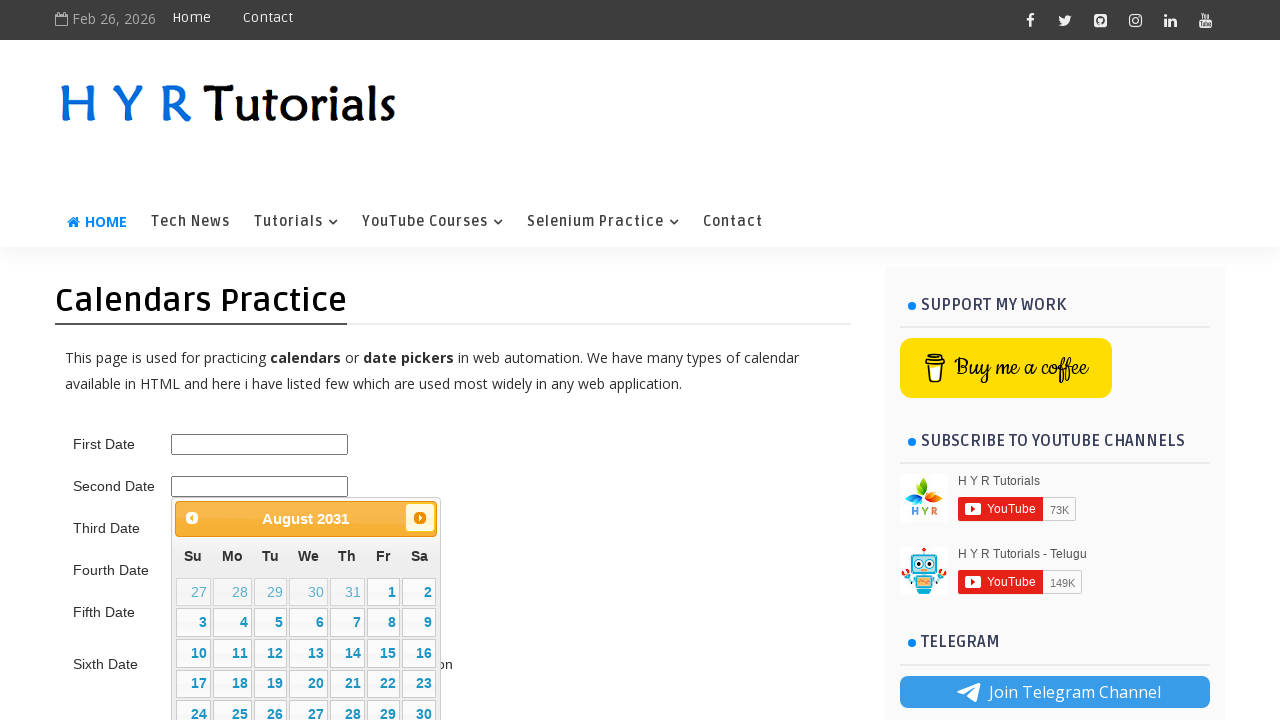

Clicked next month button - currently viewing August 2031 at (420, 518) on .ui-datepicker-next
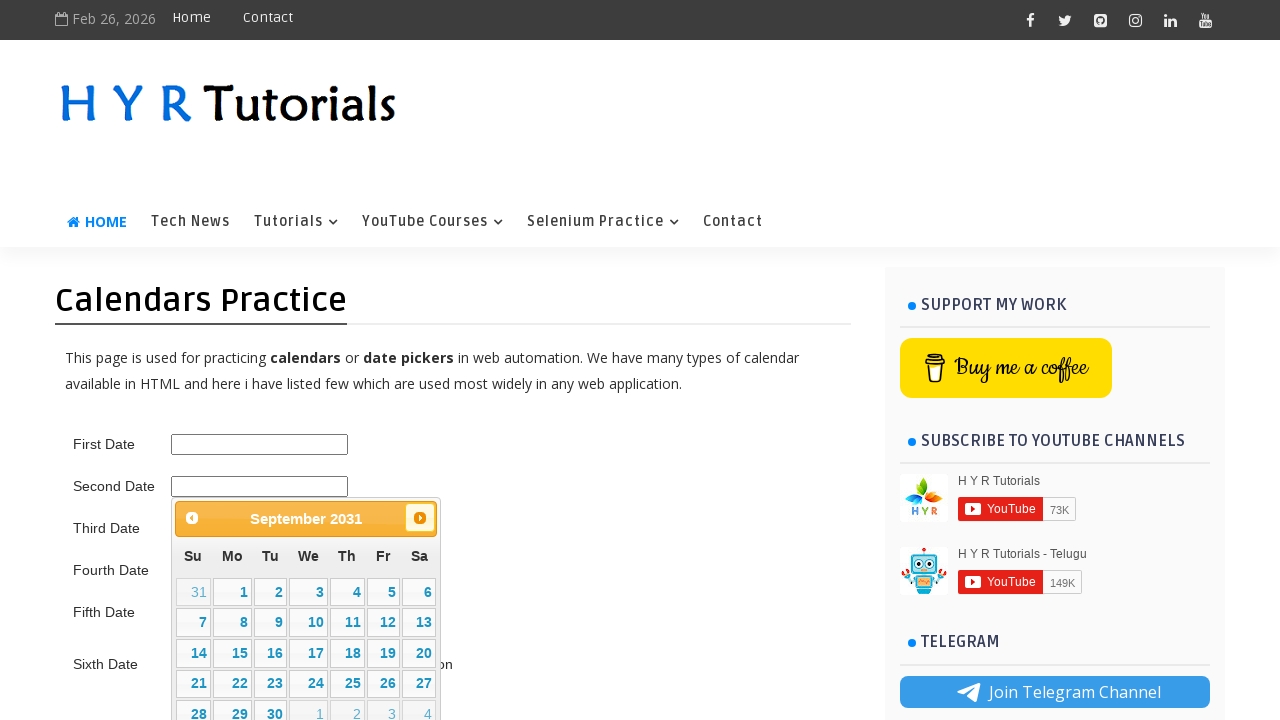

Clicked next month button - currently viewing September 2031 at (420, 518) on .ui-datepicker-next
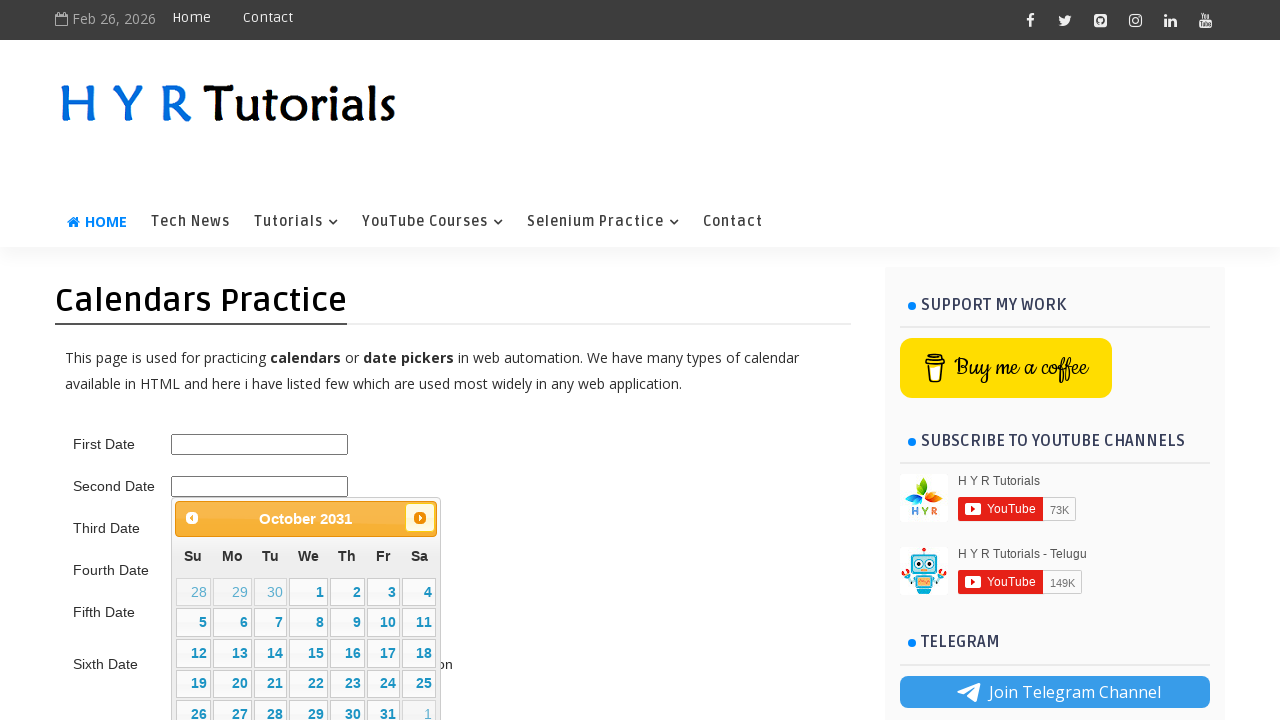

Clicked next month button - currently viewing October 2031 at (420, 518) on .ui-datepicker-next
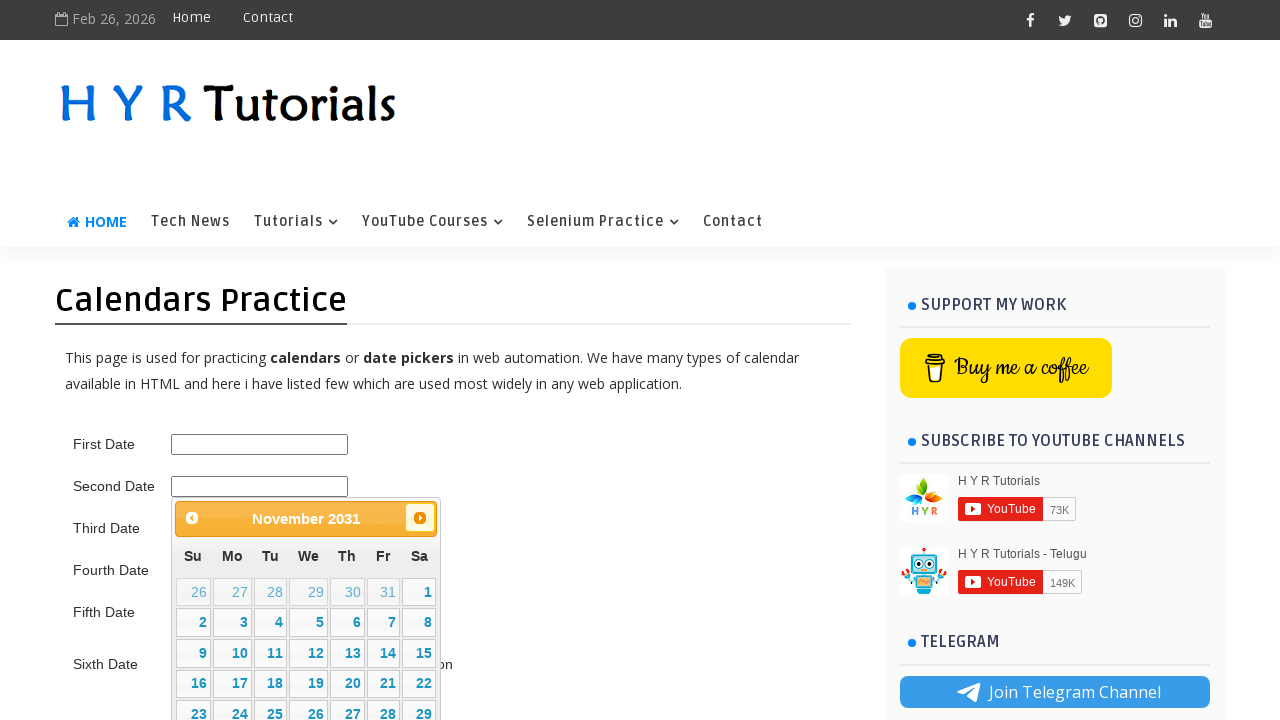

Clicked next month button - currently viewing November 2031 at (420, 518) on .ui-datepicker-next
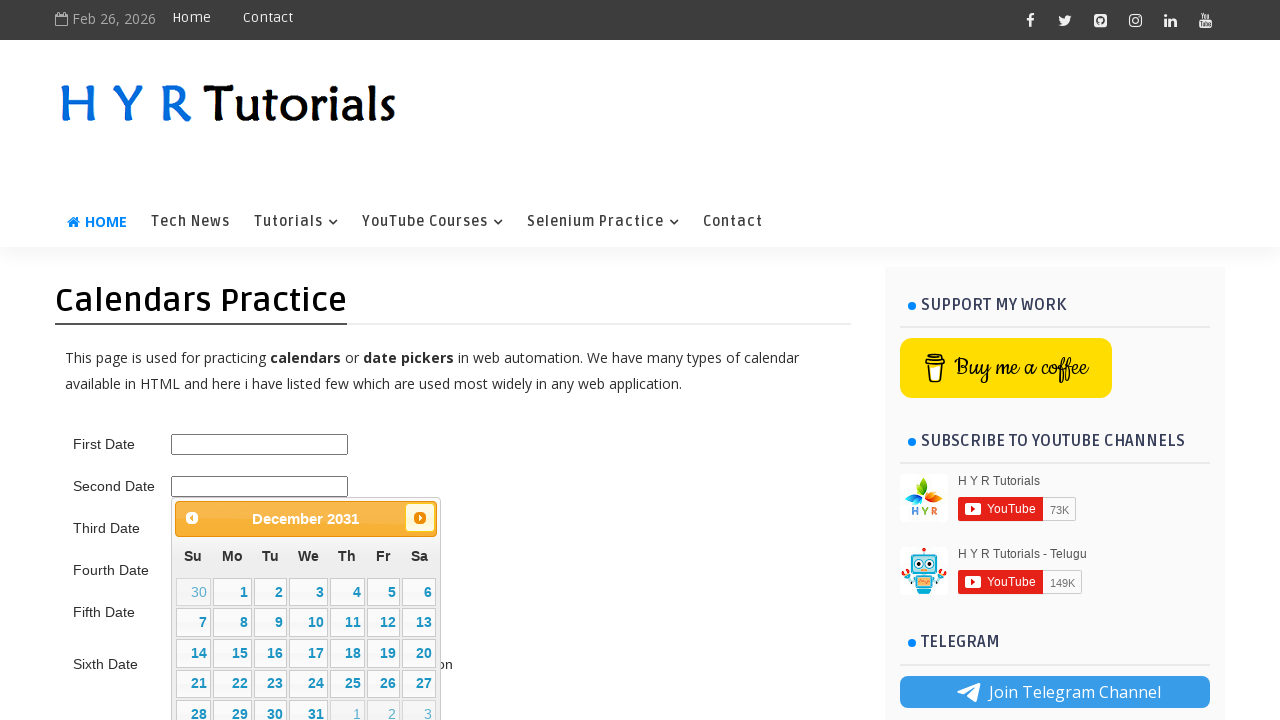

Clicked next month button - currently viewing December 2031 at (420, 518) on .ui-datepicker-next
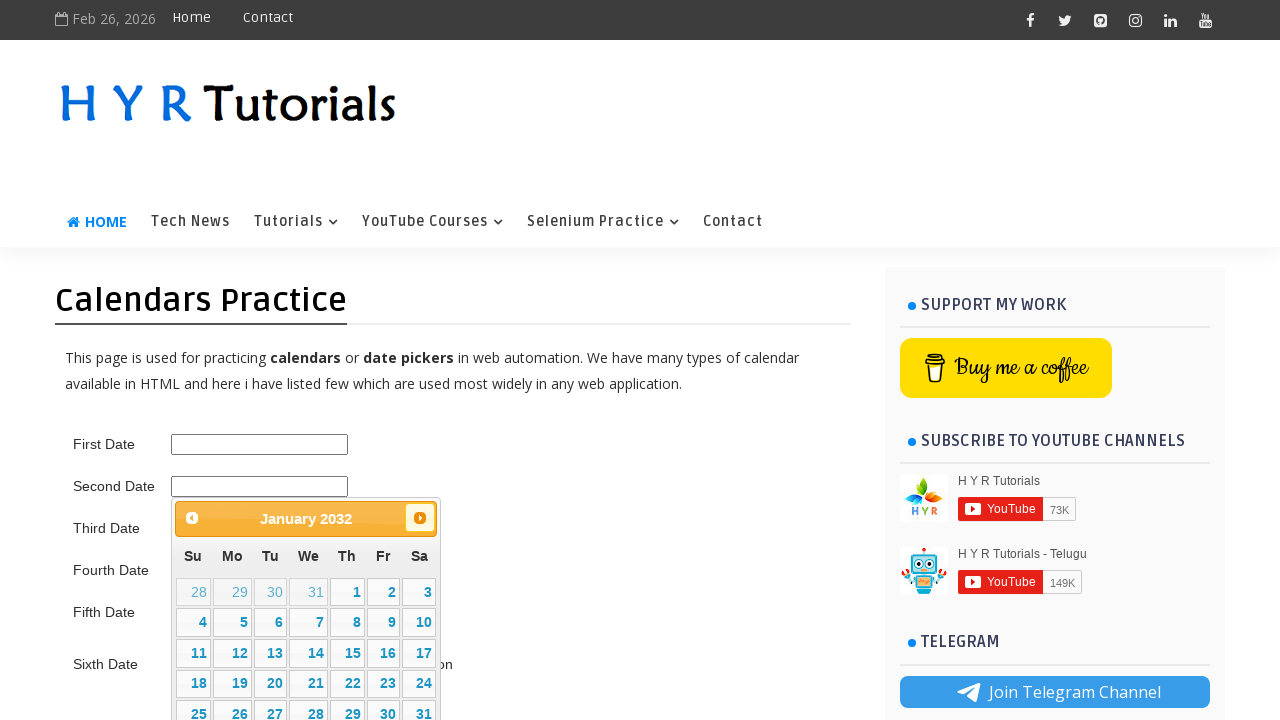

Clicked next month button - currently viewing January 2032 at (420, 518) on .ui-datepicker-next
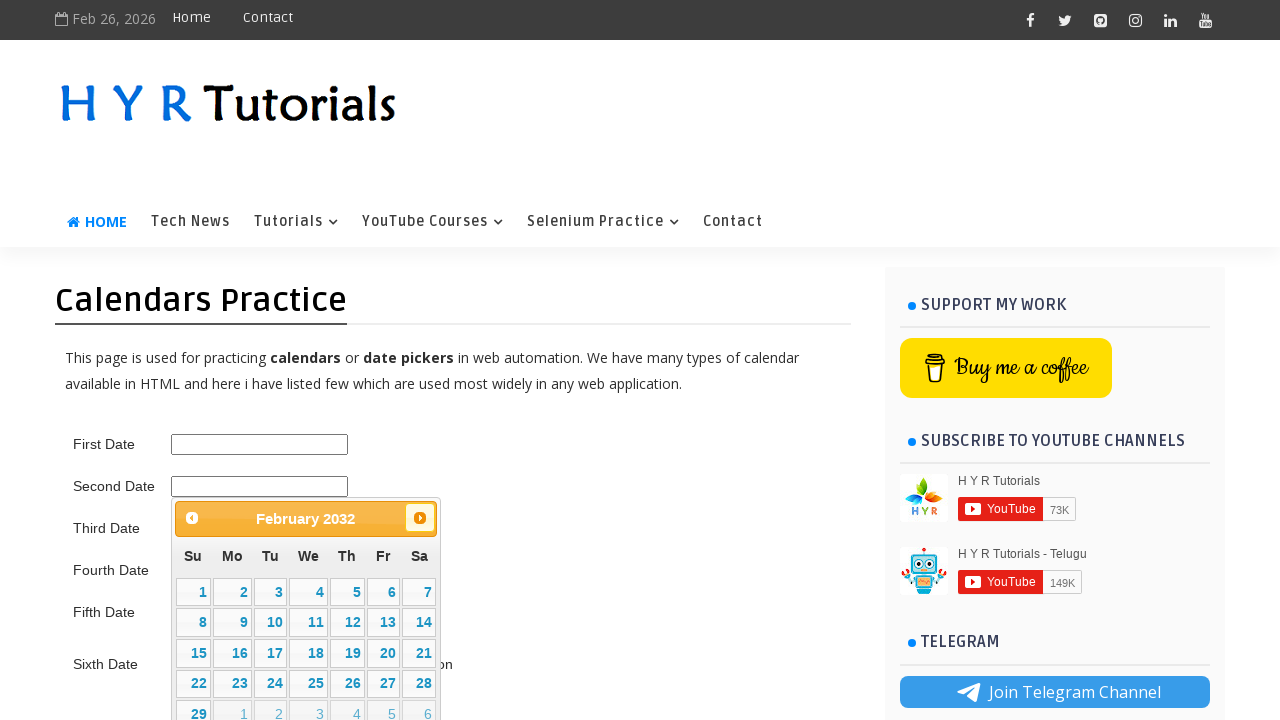

Clicked next month button - currently viewing February 2032 at (420, 518) on .ui-datepicker-next
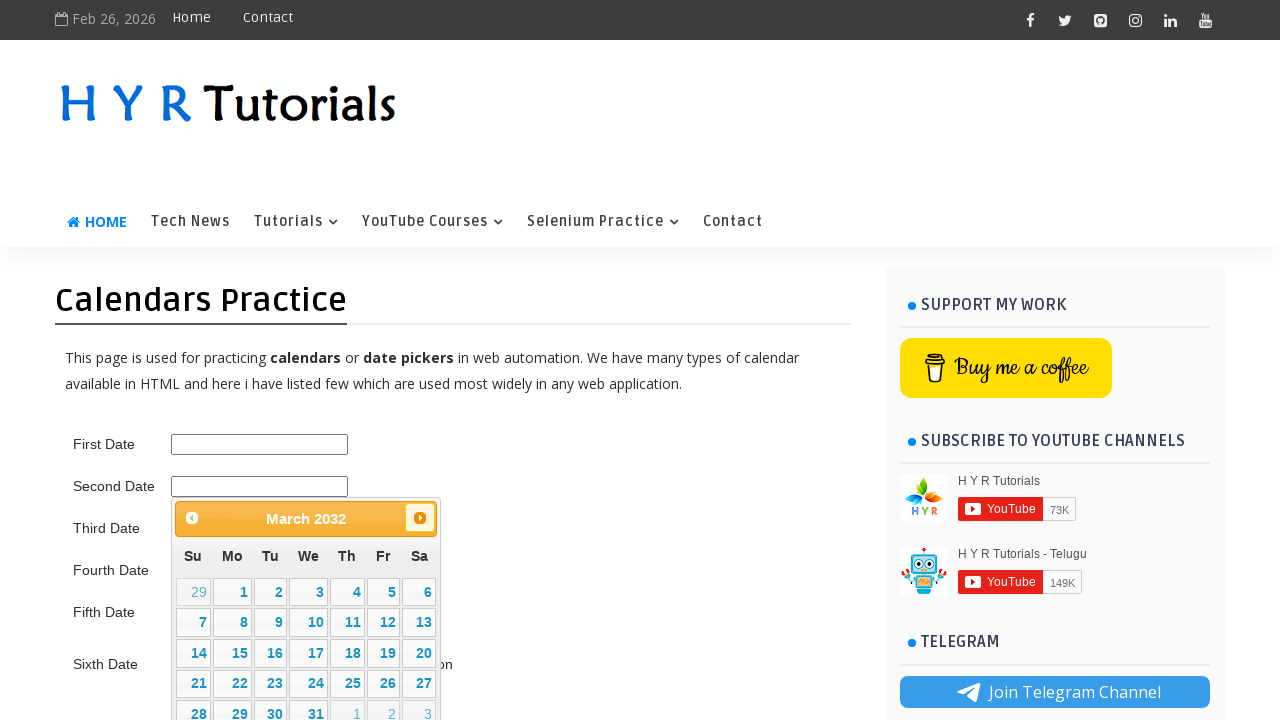

Clicked next month button - currently viewing March 2032 at (420, 518) on .ui-datepicker-next
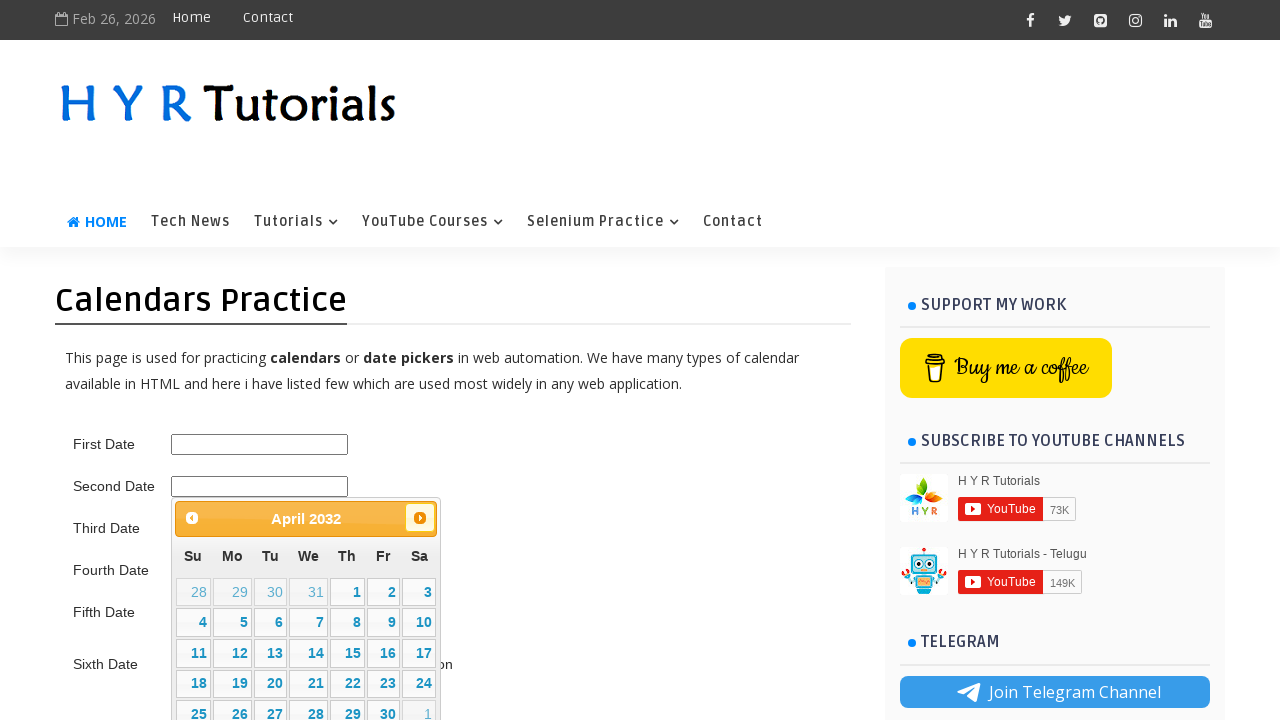

Clicked next month button - currently viewing April 2032 at (420, 518) on .ui-datepicker-next
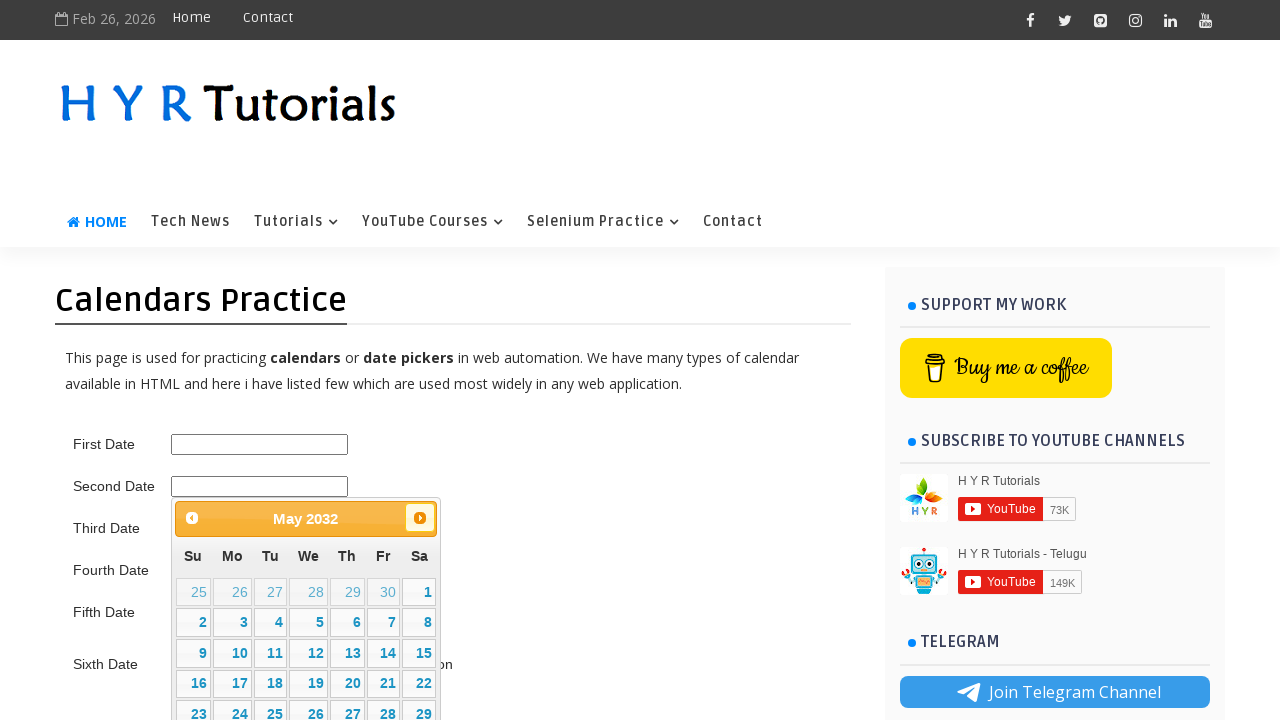

Clicked next month button - currently viewing May 2032 at (420, 518) on .ui-datepicker-next
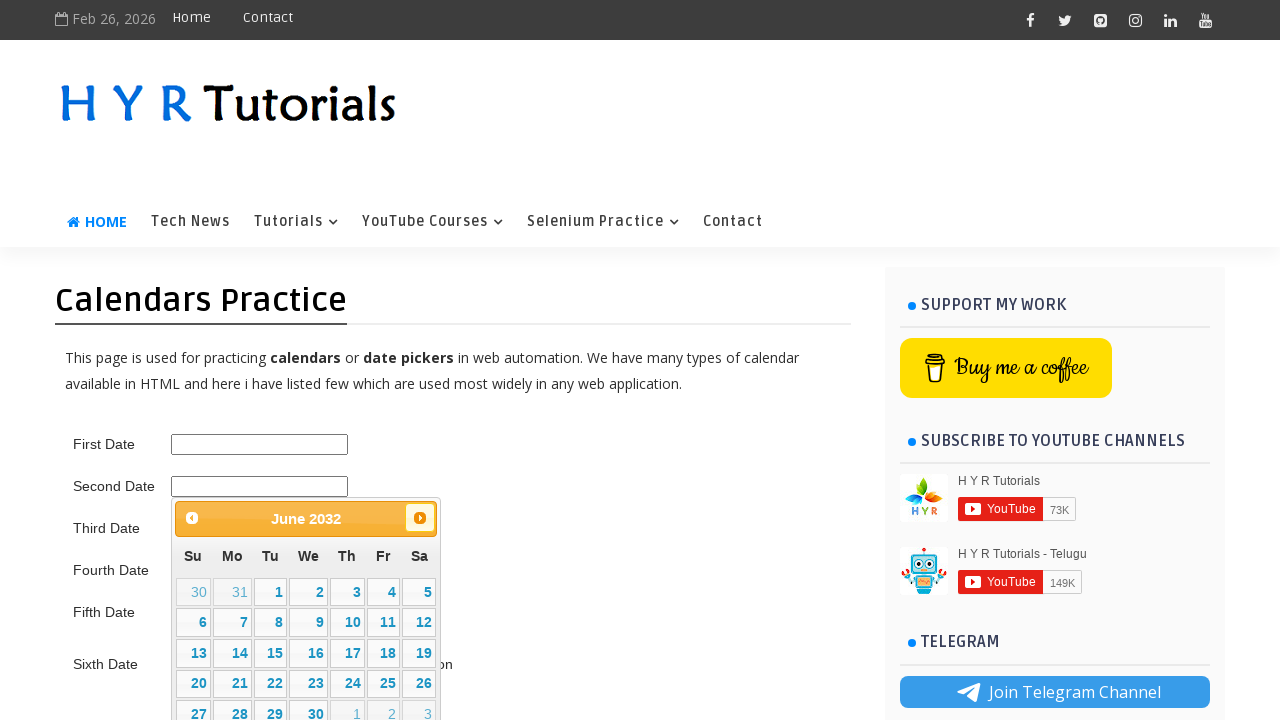

Clicked next month button - currently viewing June 2032 at (420, 518) on .ui-datepicker-next
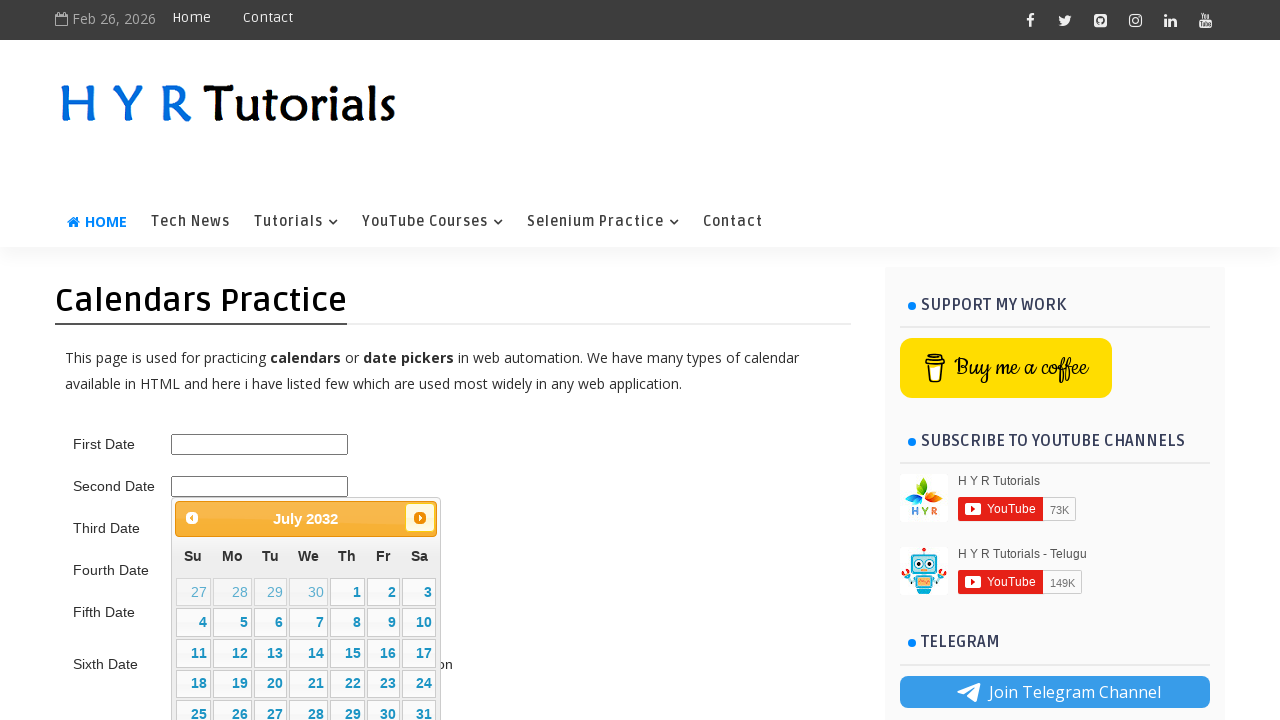

Clicked next month button - currently viewing July 2032 at (420, 518) on .ui-datepicker-next
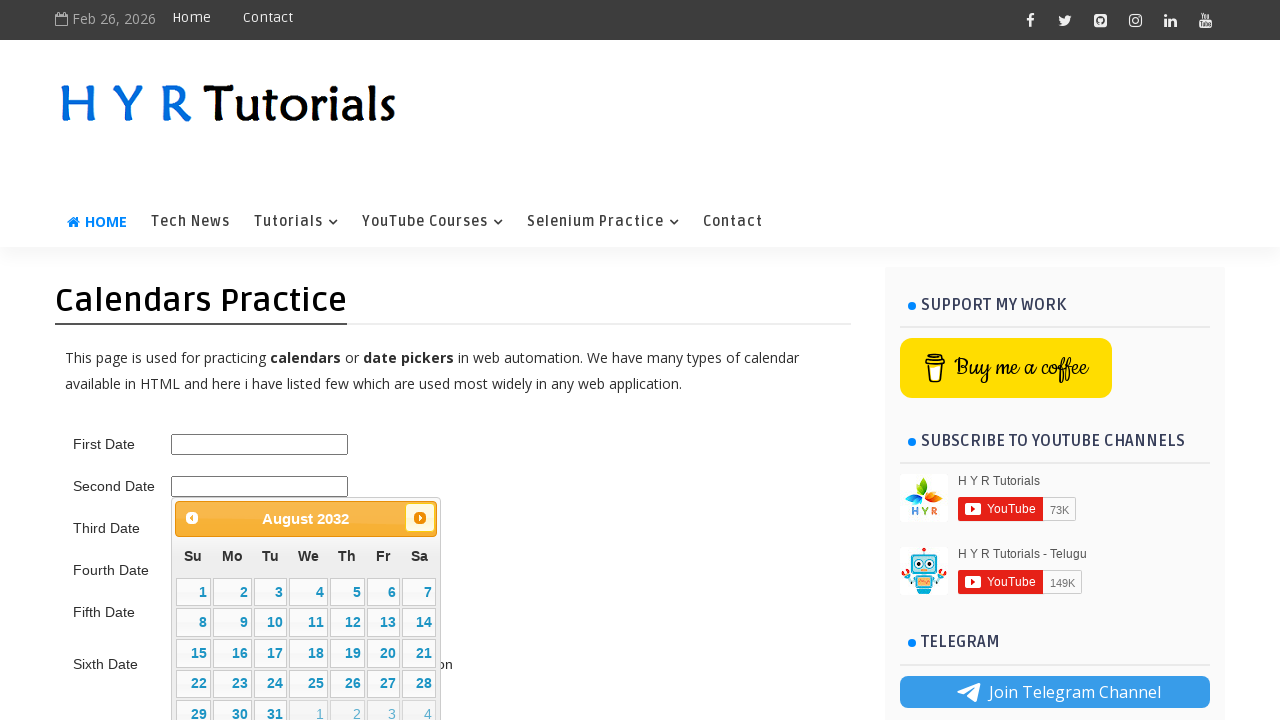

Clicked next month button - currently viewing August 2032 at (420, 518) on .ui-datepicker-next
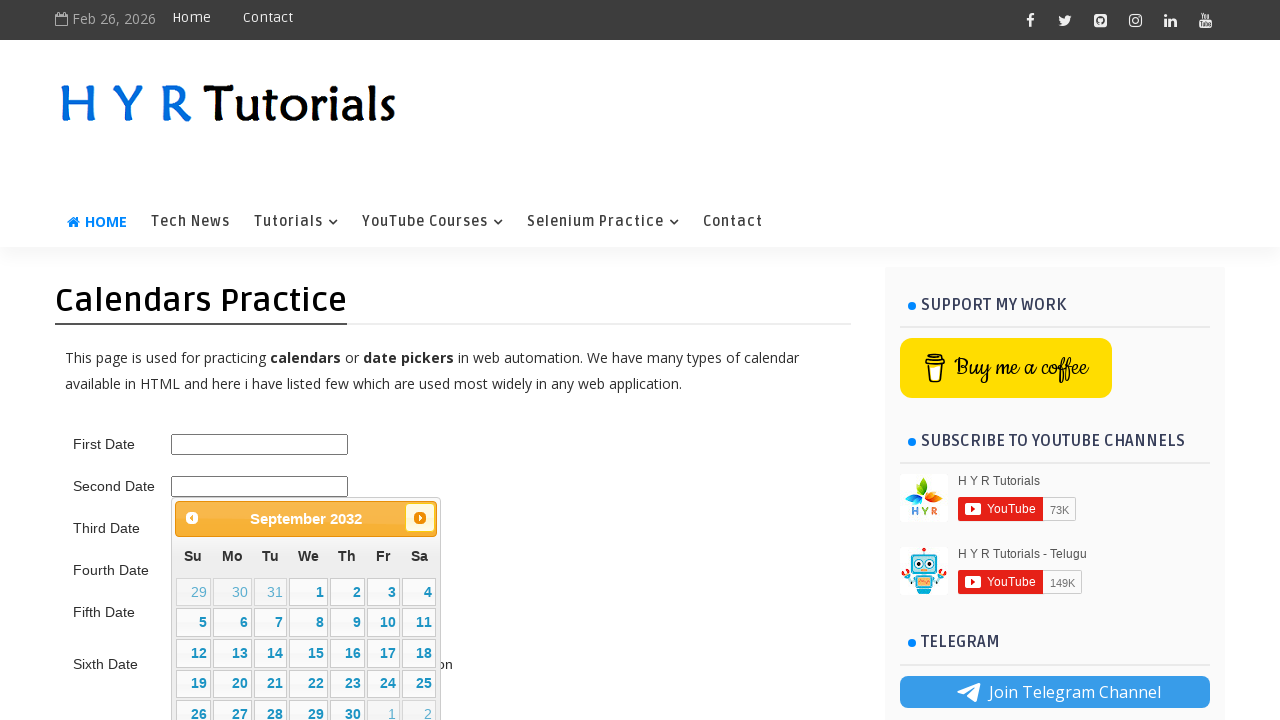

Clicked next month button - currently viewing September 2032 at (420, 518) on .ui-datepicker-next
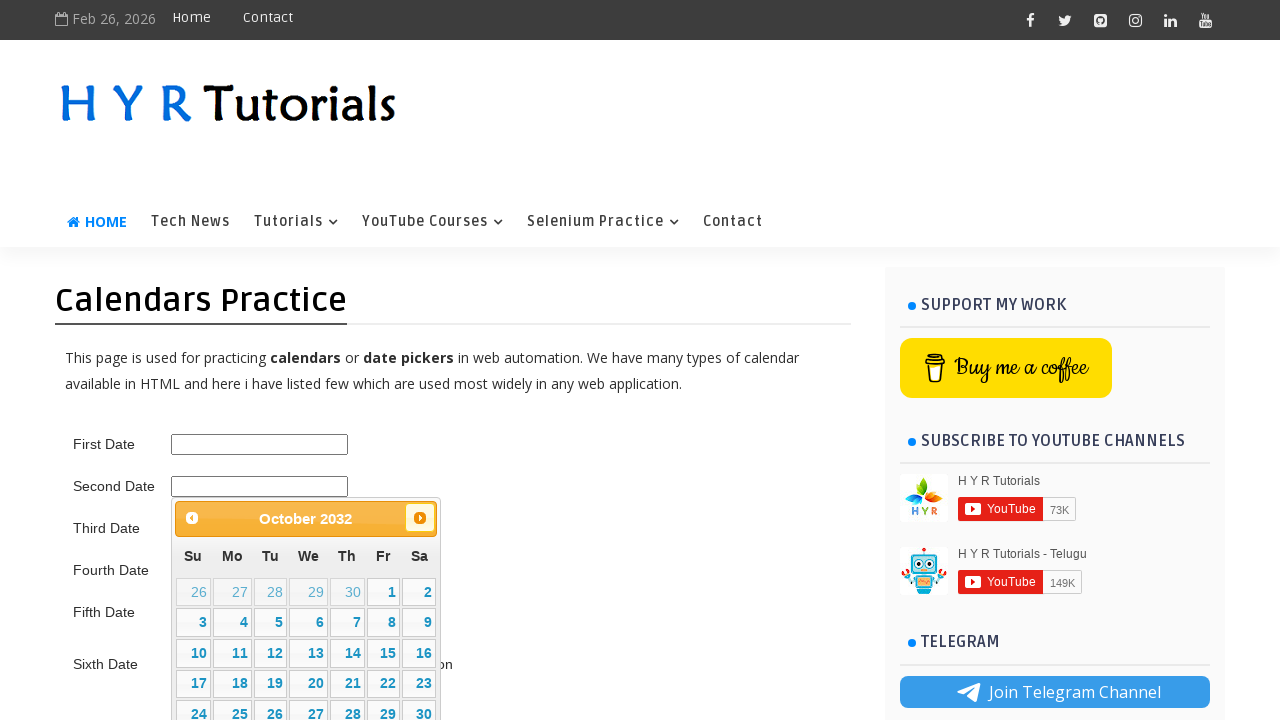

Clicked next month button - currently viewing October 2032 at (420, 518) on .ui-datepicker-next
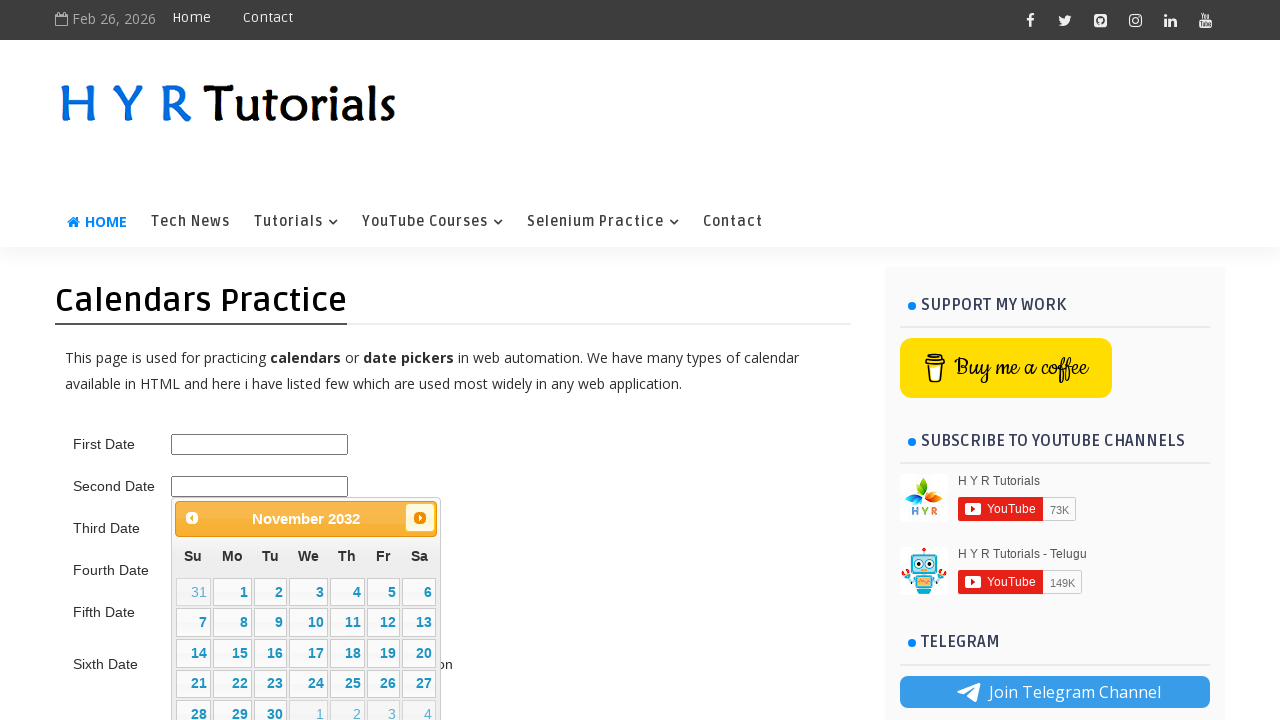

Clicked next month button - currently viewing November 2032 at (420, 518) on .ui-datepicker-next
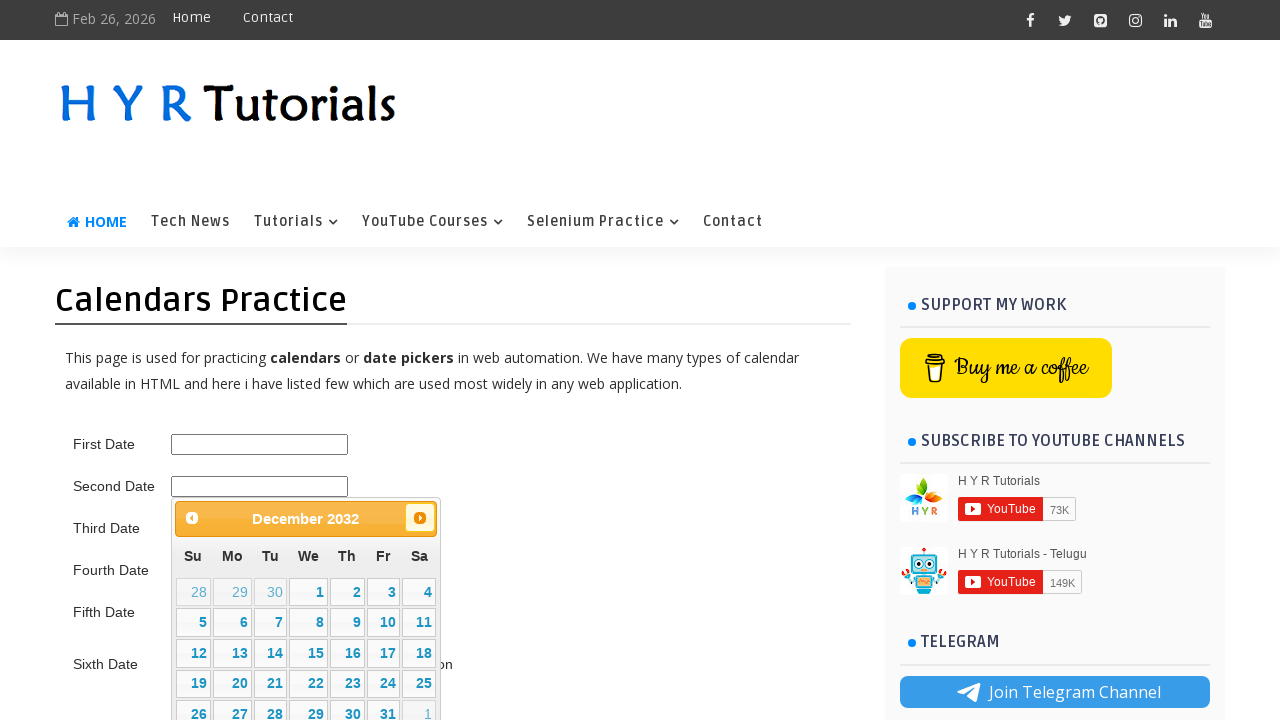

Clicked next month button - currently viewing December 2032 at (420, 518) on .ui-datepicker-next
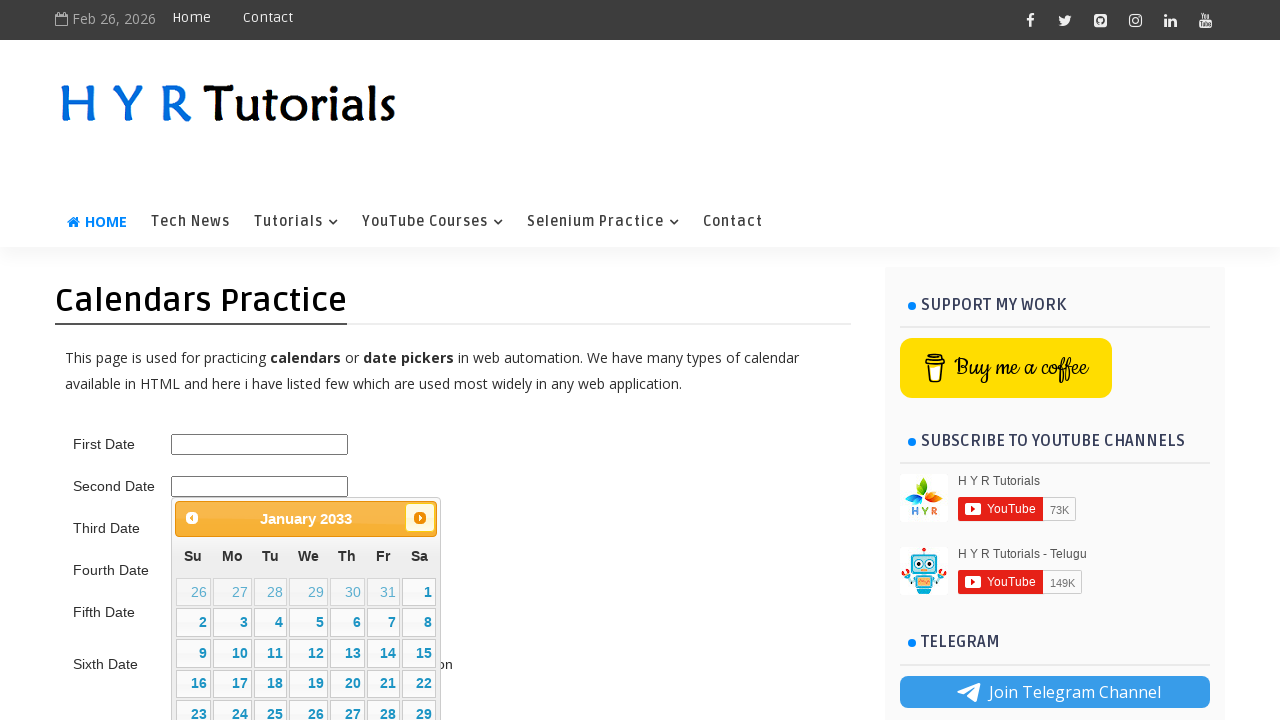

Clicked next month button - currently viewing January 2033 at (420, 518) on .ui-datepicker-next
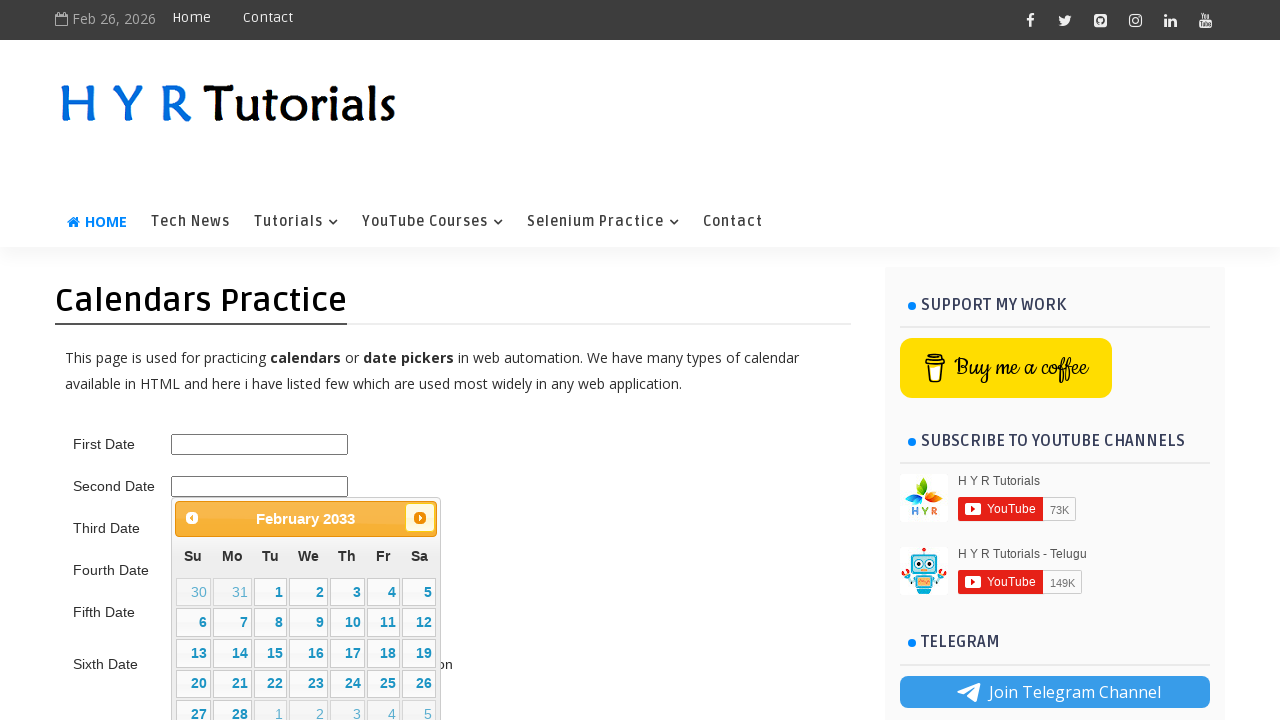

Clicked next month button - currently viewing February 2033 at (420, 518) on .ui-datepicker-next
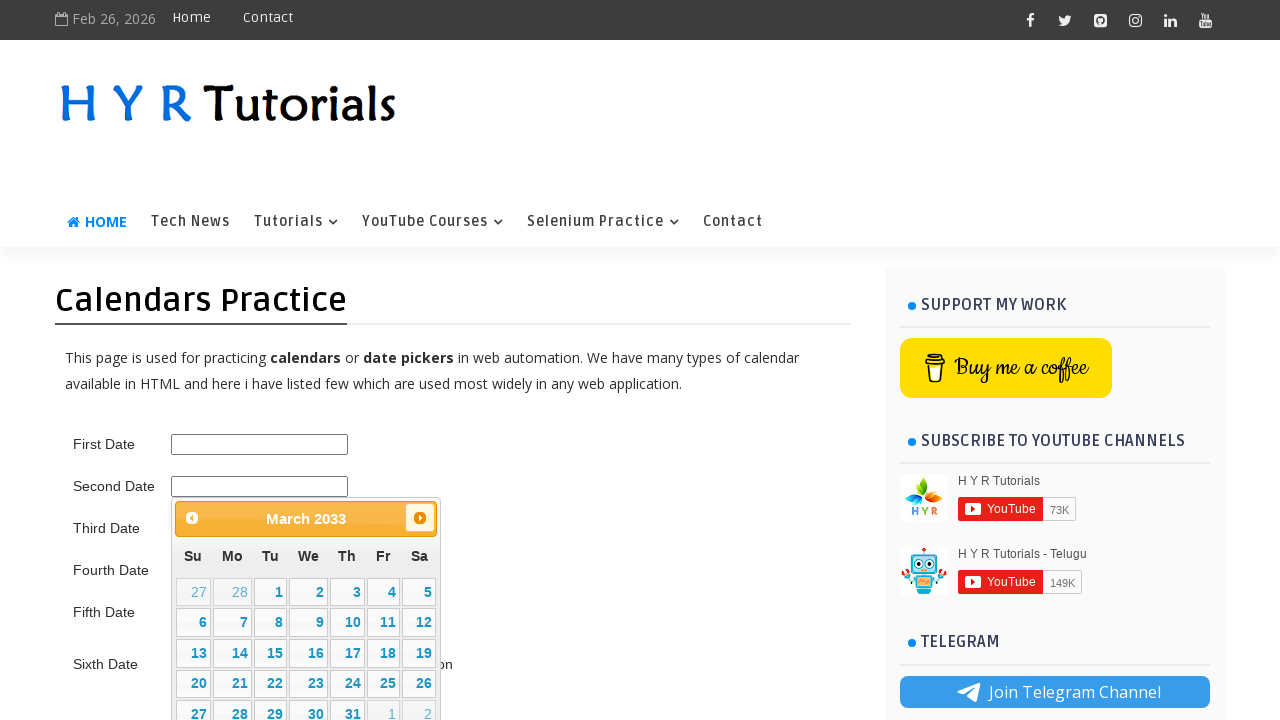

Clicked next month button - currently viewing March 2033 at (420, 518) on .ui-datepicker-next
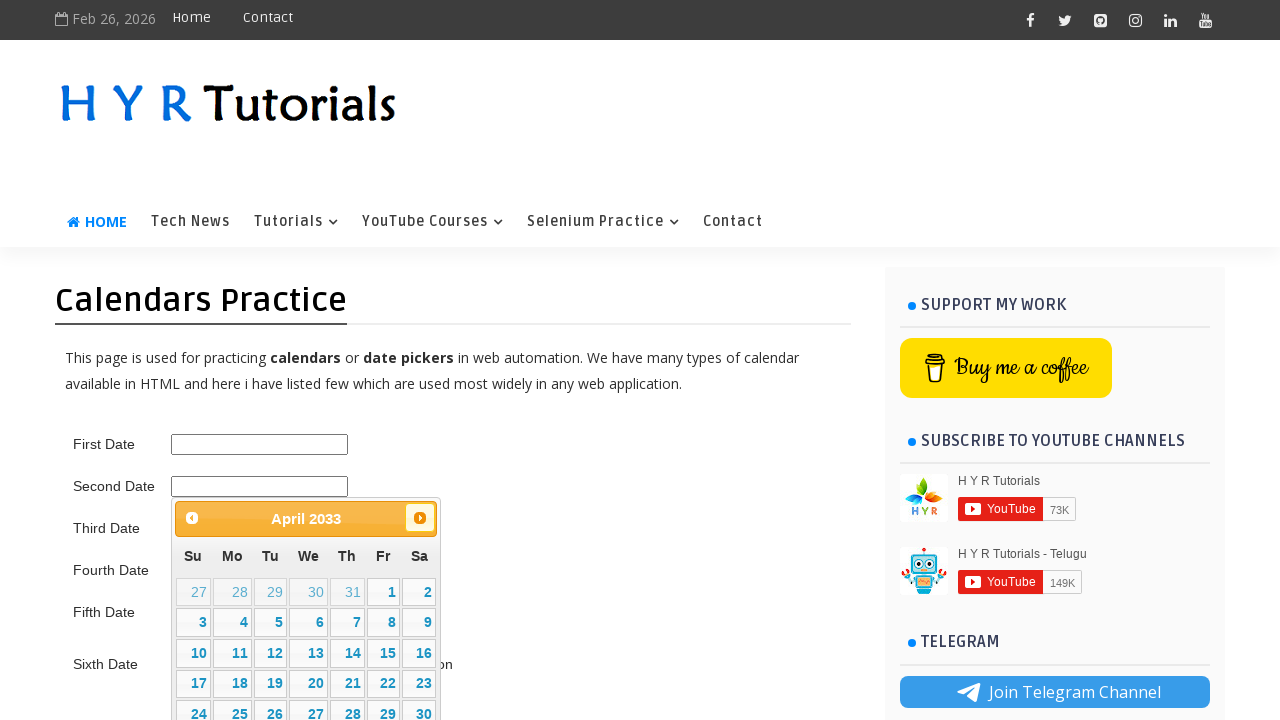

Clicked next month button - currently viewing April 2033 at (420, 518) on .ui-datepicker-next
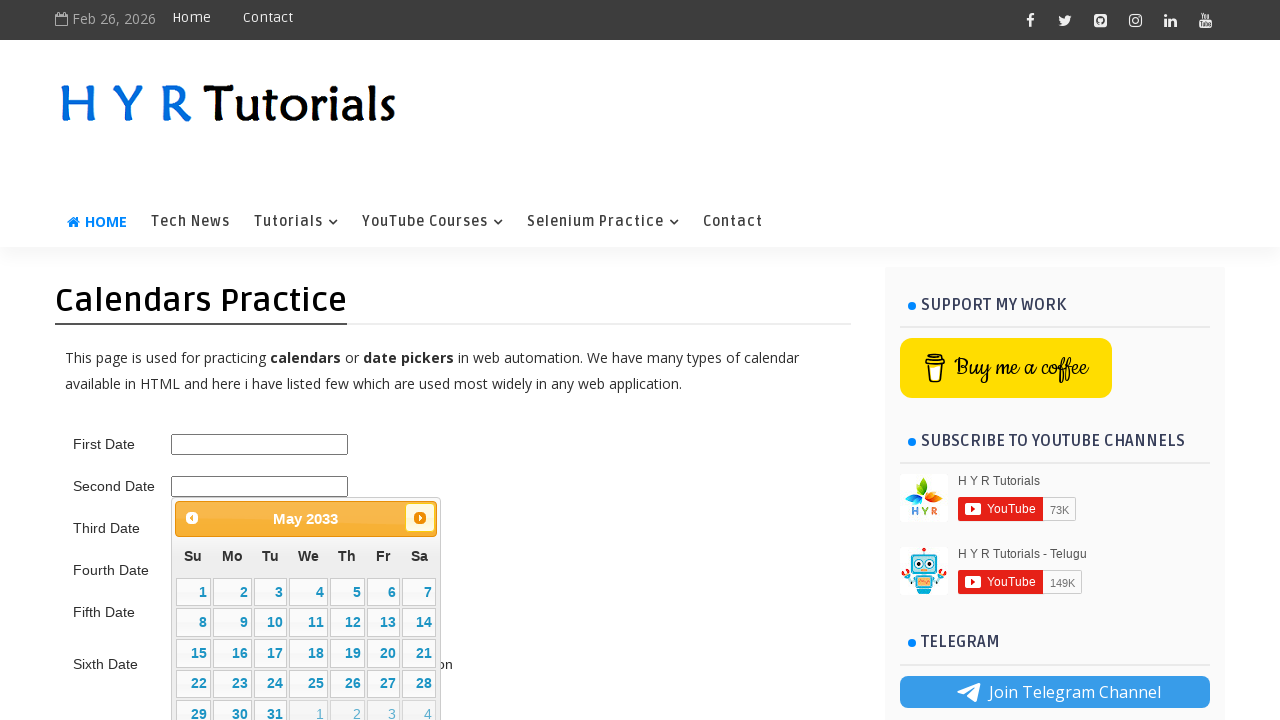

Clicked next month button - currently viewing May 2033 at (420, 518) on .ui-datepicker-next
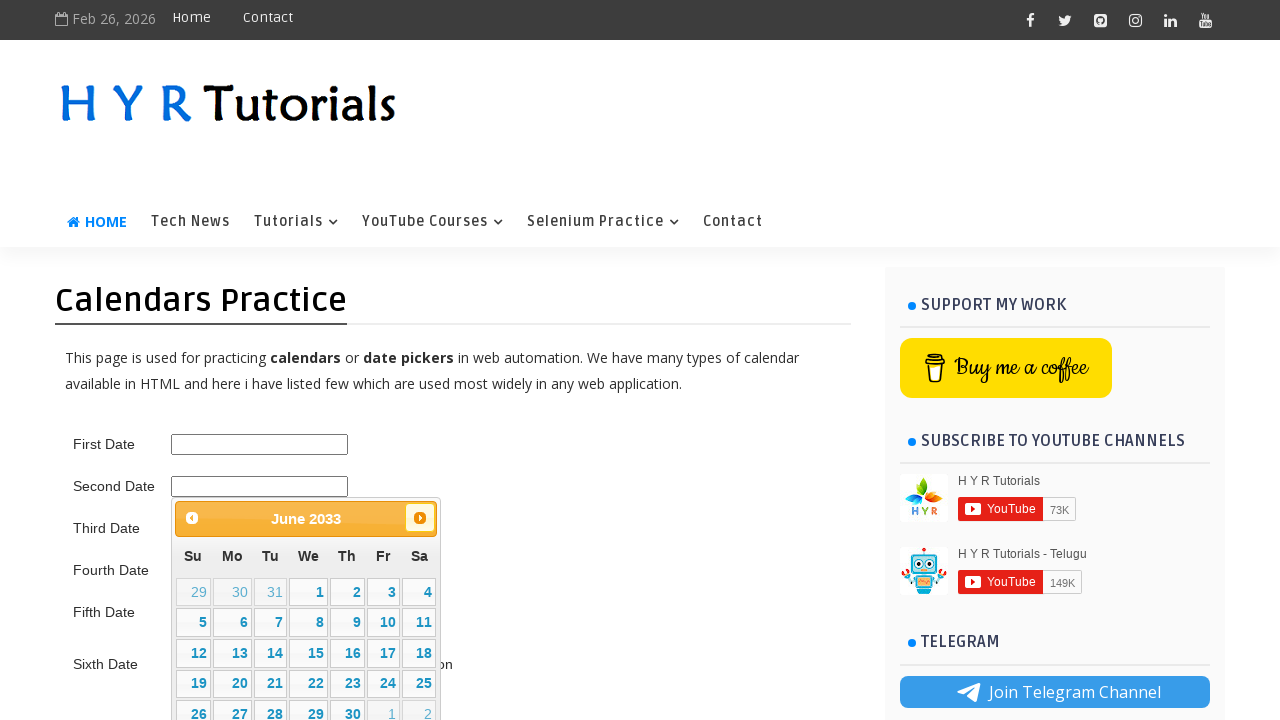

Clicked next month button - currently viewing June 2033 at (420, 518) on .ui-datepicker-next
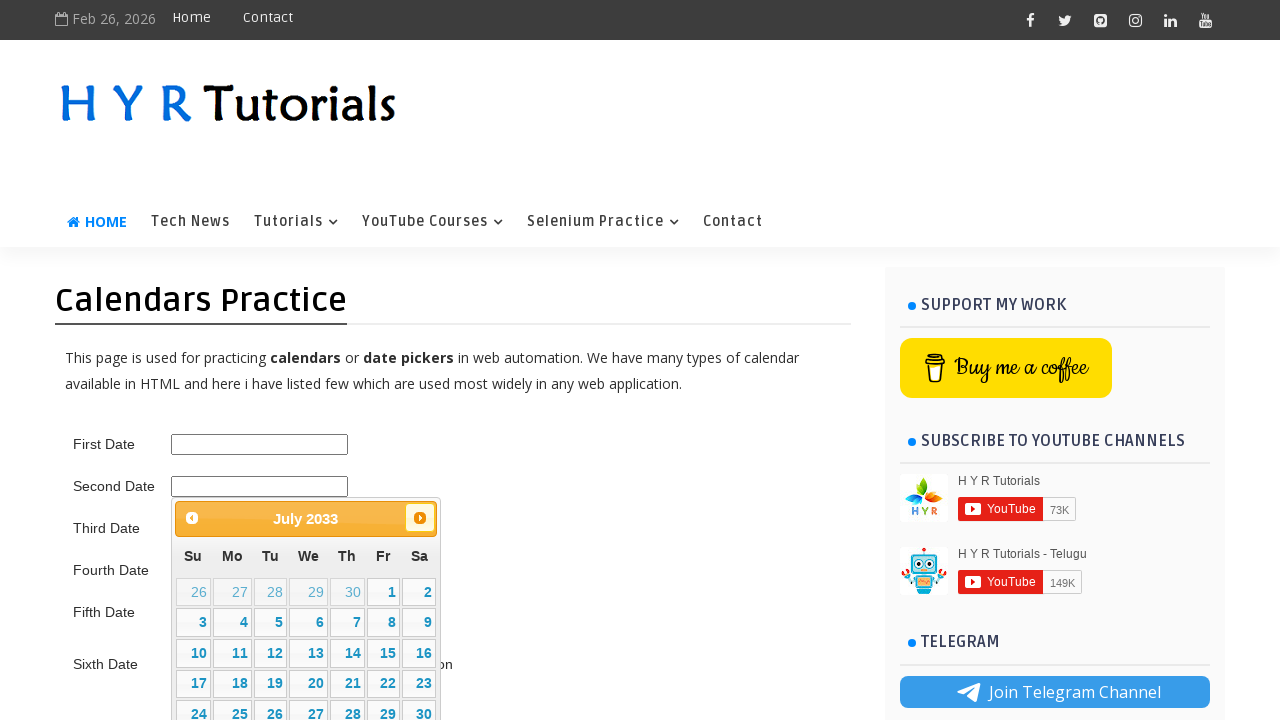

Clicked next month button - currently viewing July 2033 at (420, 518) on .ui-datepicker-next
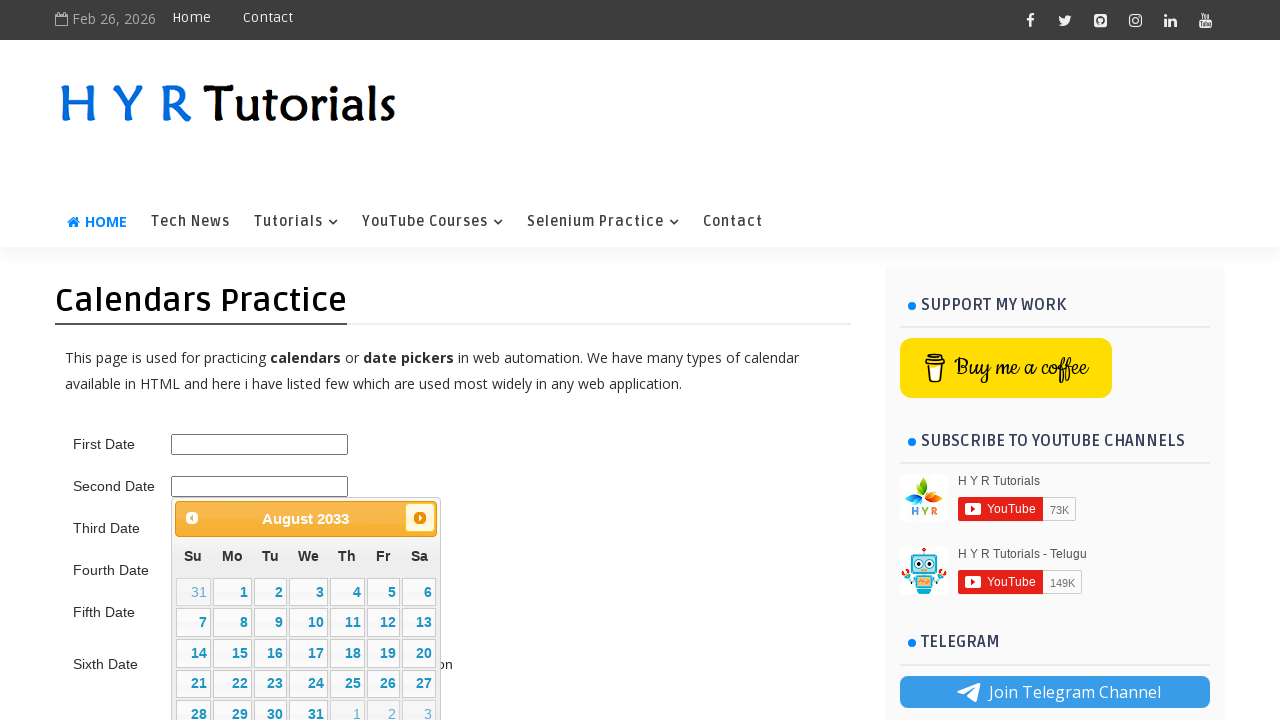

Clicked next month button - currently viewing August 2033 at (420, 518) on .ui-datepicker-next
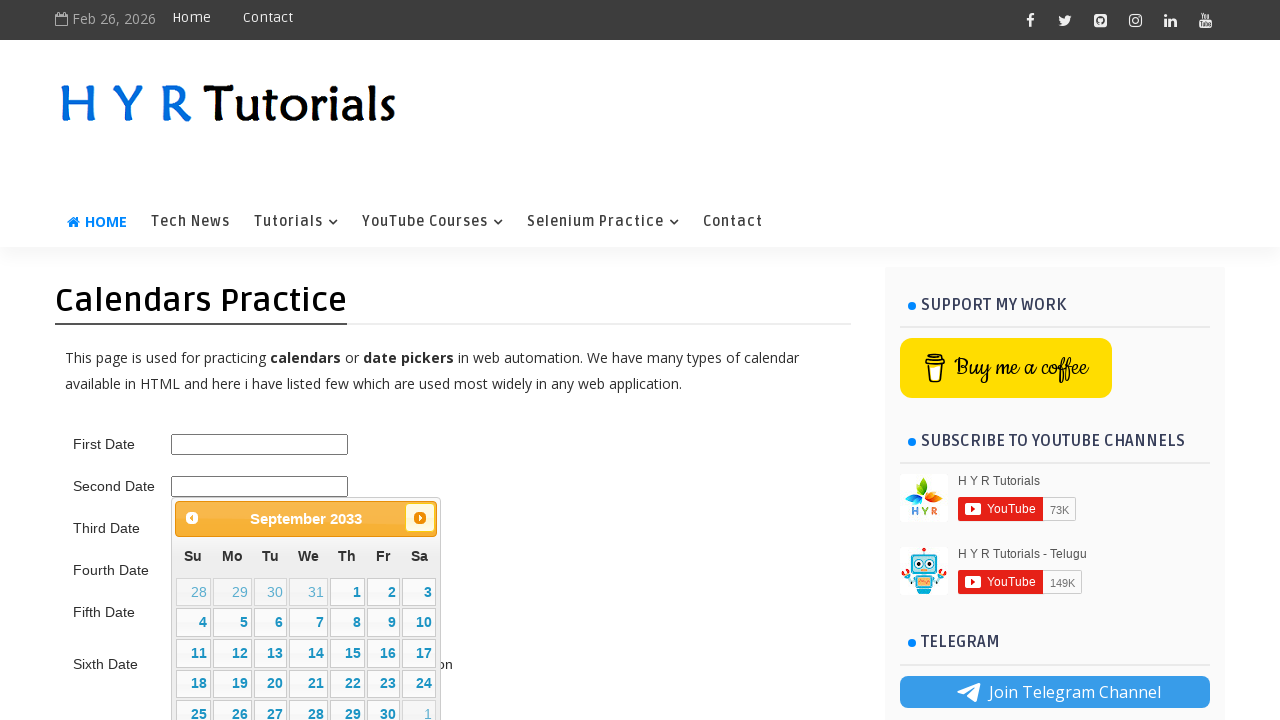

Clicked next month button - currently viewing September 2033 at (420, 518) on .ui-datepicker-next
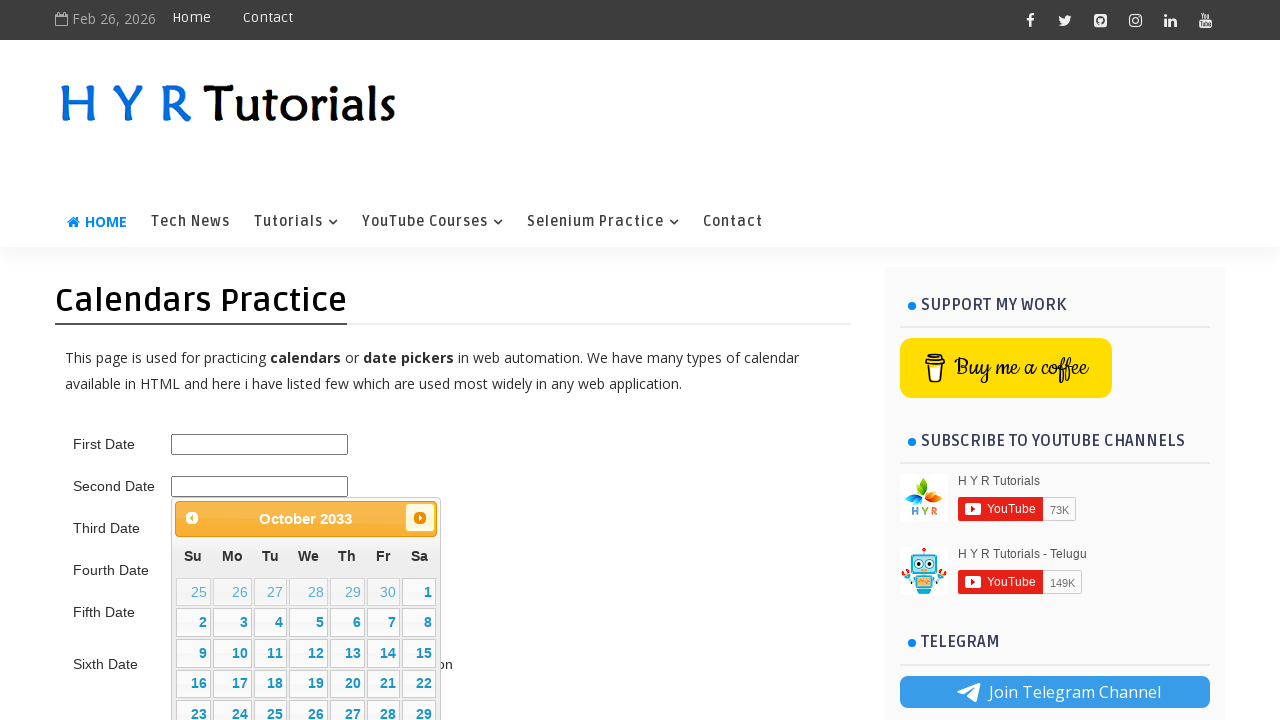

Selected day 1 from the calendar (August 1, 2031) at (419, 592) on xpath=//table[@class='ui-datepicker-calendar']//td[not(contains(@class,'ui-datep
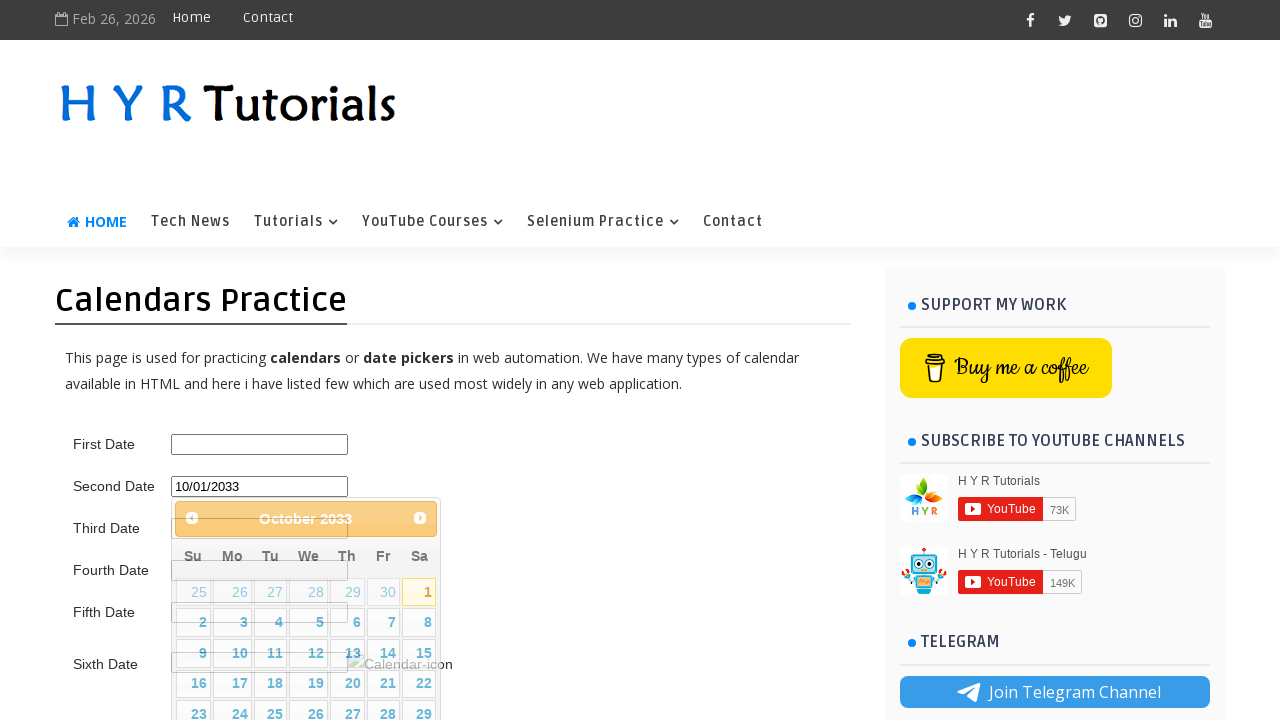

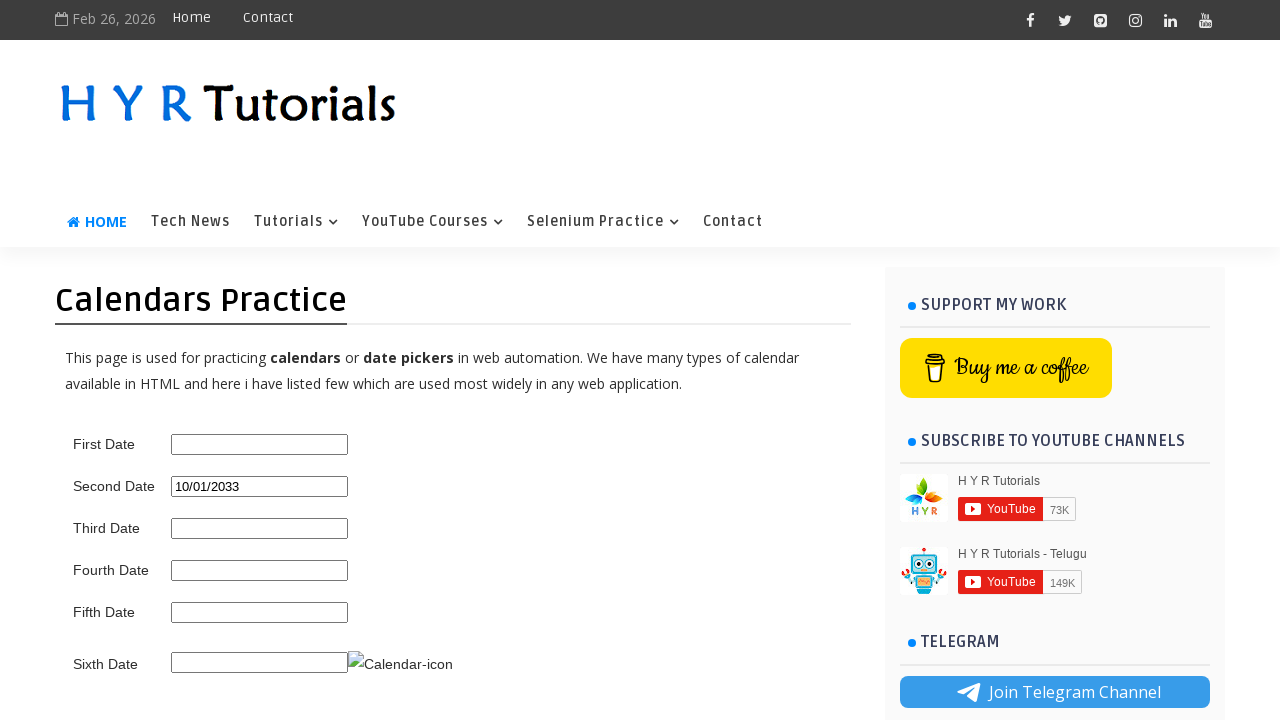